Tests the jQuery UI datepicker widget by navigating through months/years and selecting a specific date (September 16, 1998)

Starting URL: https://jqueryui.com/datepicker/

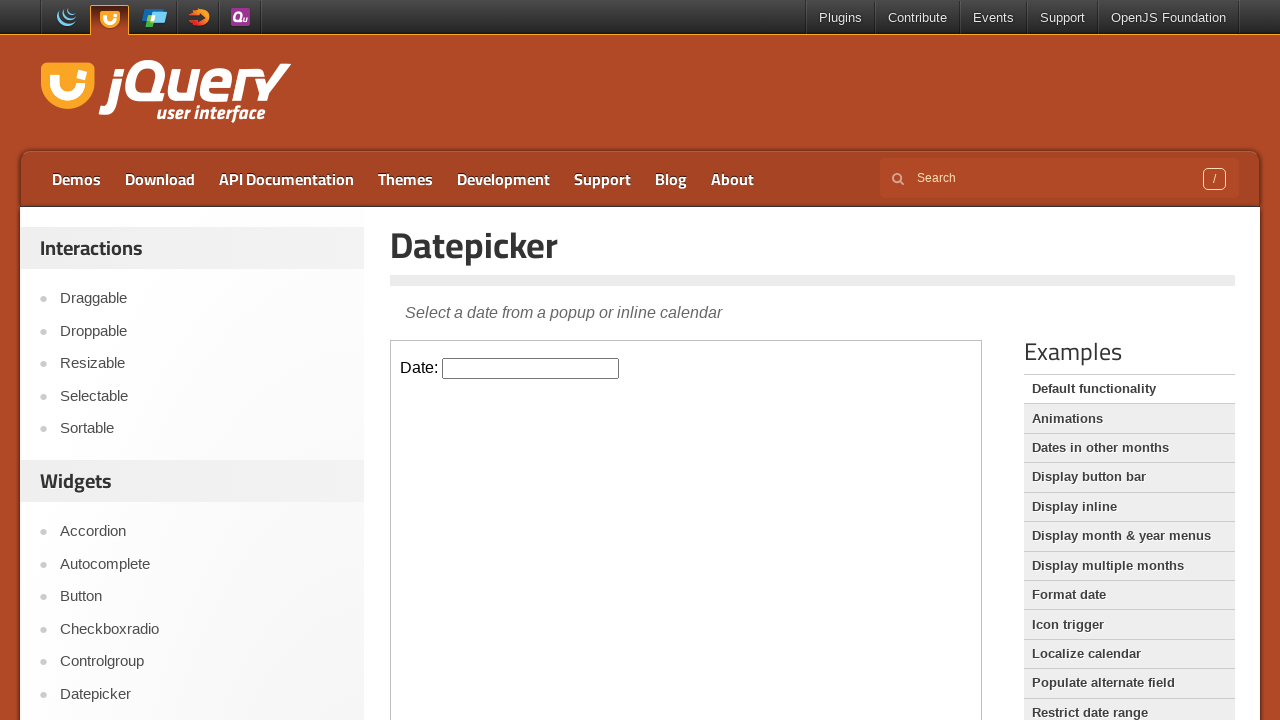

Located iframe containing datepicker widget
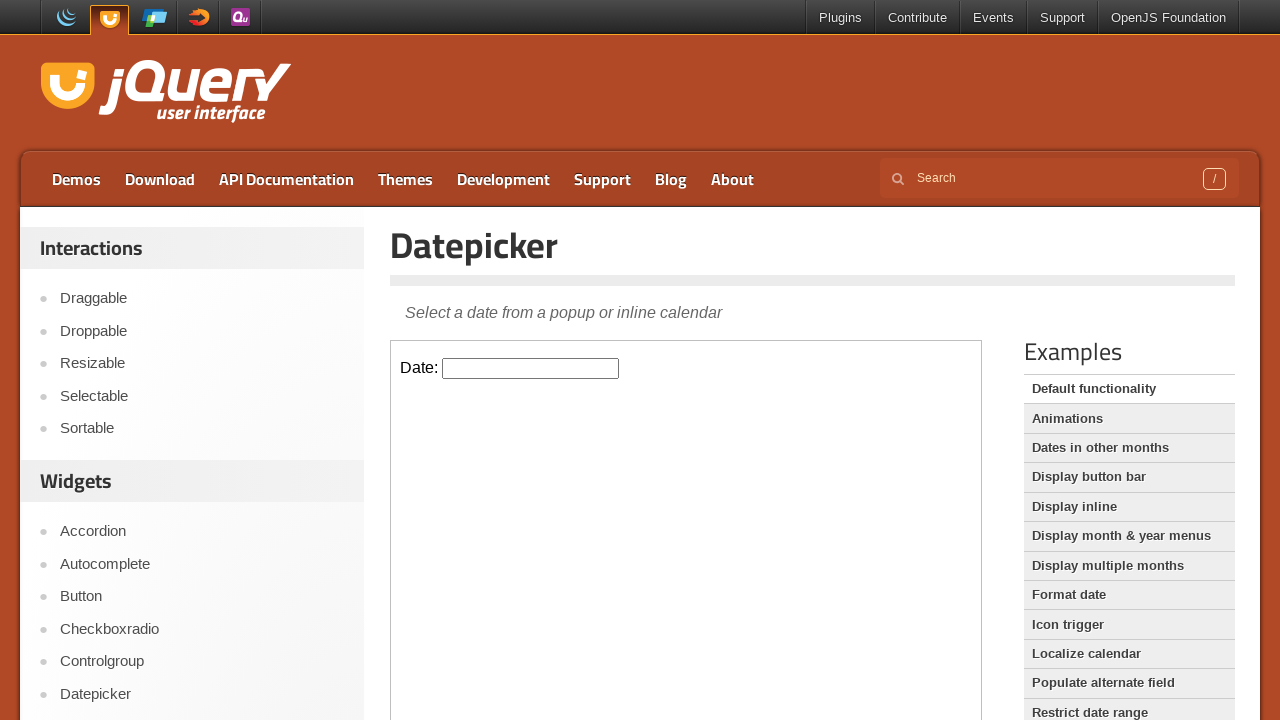

Clicked datepicker input to open calendar at (531, 368) on iframe.demo-frame >> internal:control=enter-frame >> #datepicker
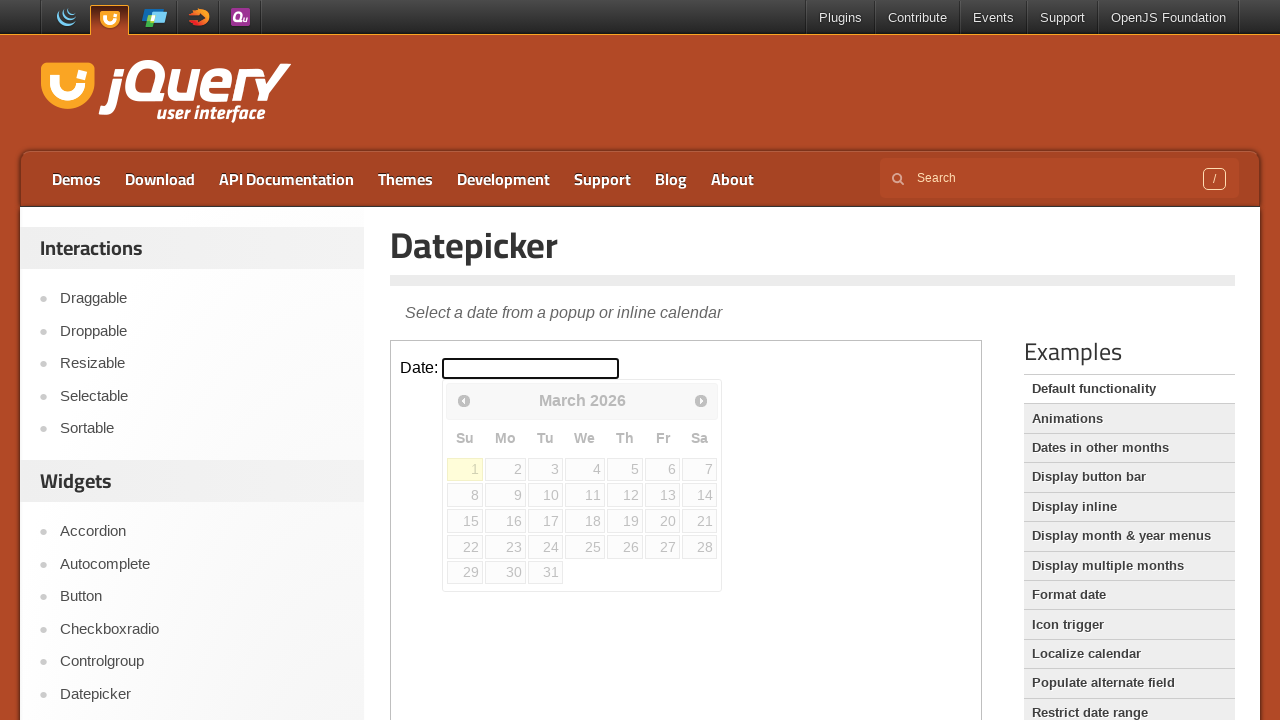

Clicked Previous button to navigate backwards (current: March 2026) at (464, 400) on iframe.demo-frame >> internal:control=enter-frame >> a[title='Prev']
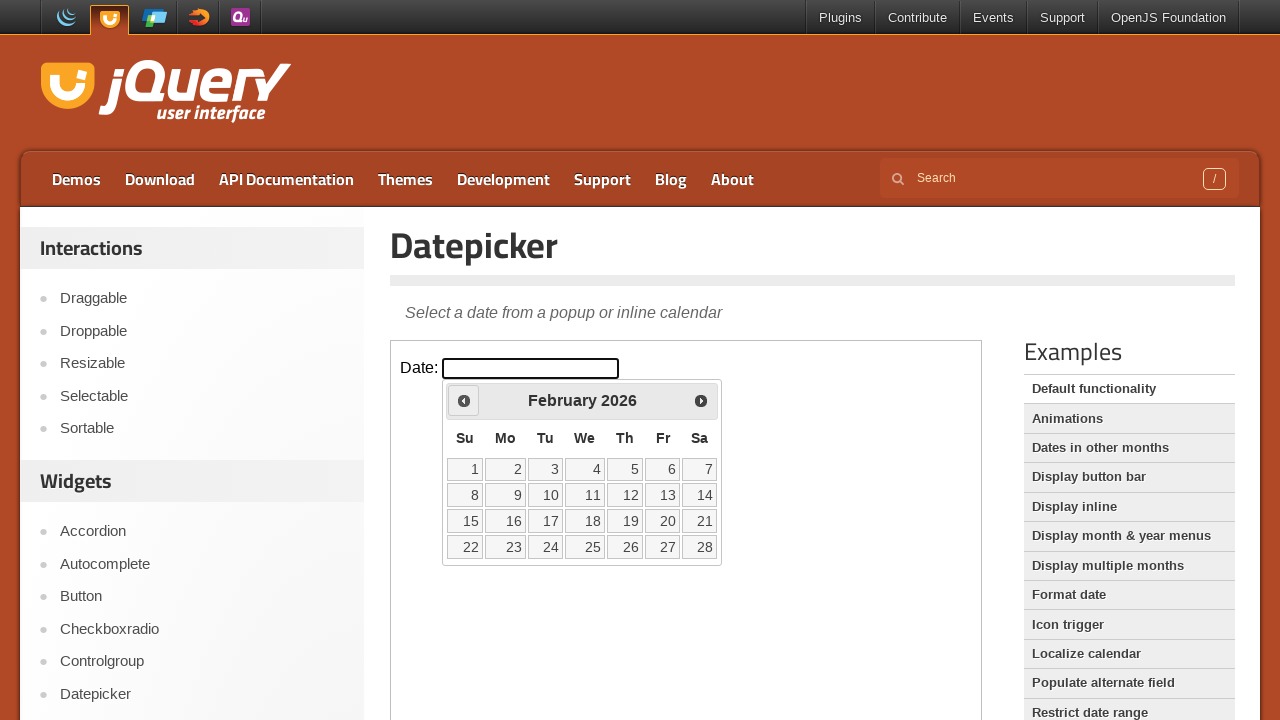

Waited for calendar to update after navigation
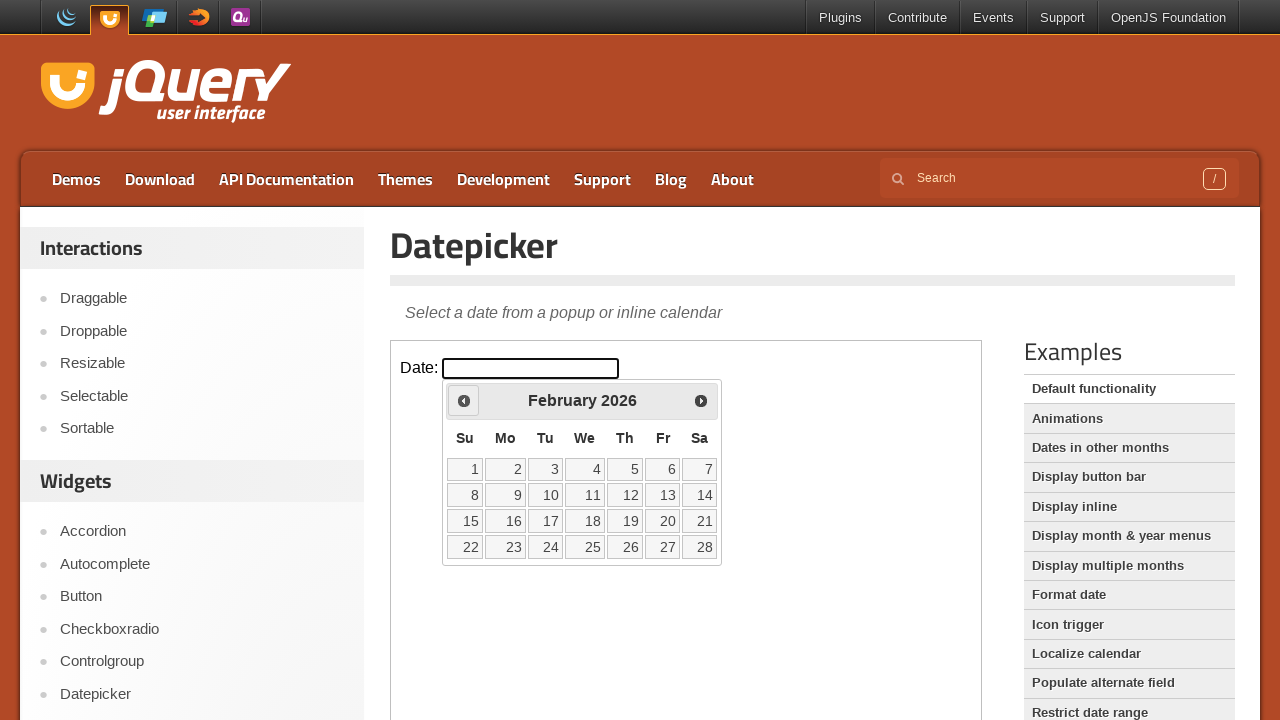

Clicked Previous button to navigate backwards (current: February 2026) at (464, 400) on iframe.demo-frame >> internal:control=enter-frame >> a[title='Prev']
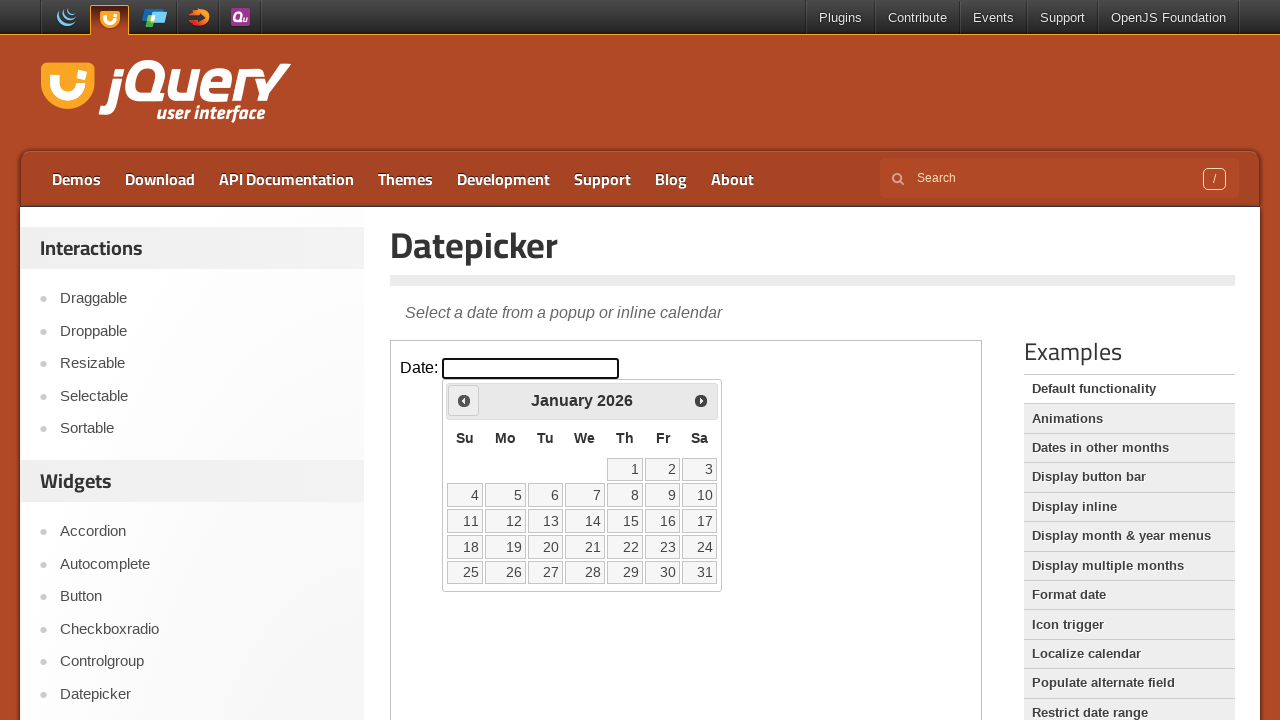

Waited for calendar to update after navigation
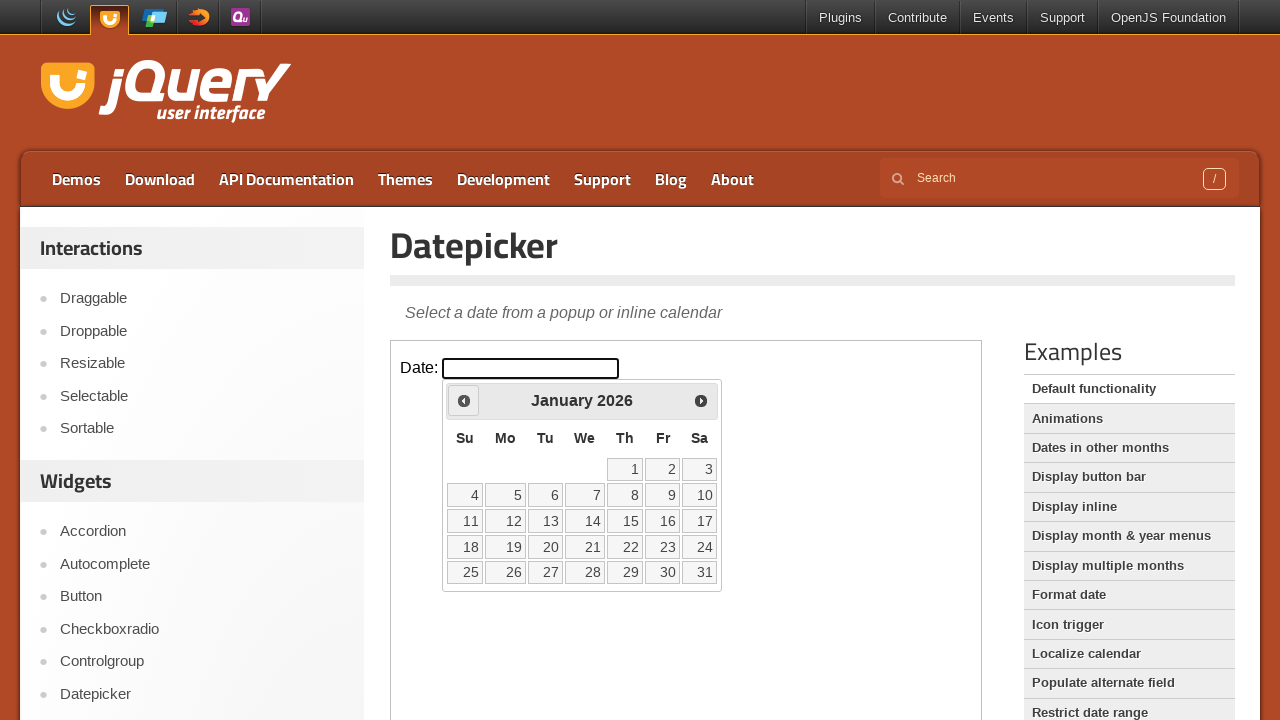

Clicked Previous button to navigate backwards (current: January 2026) at (464, 400) on iframe.demo-frame >> internal:control=enter-frame >> a[title='Prev']
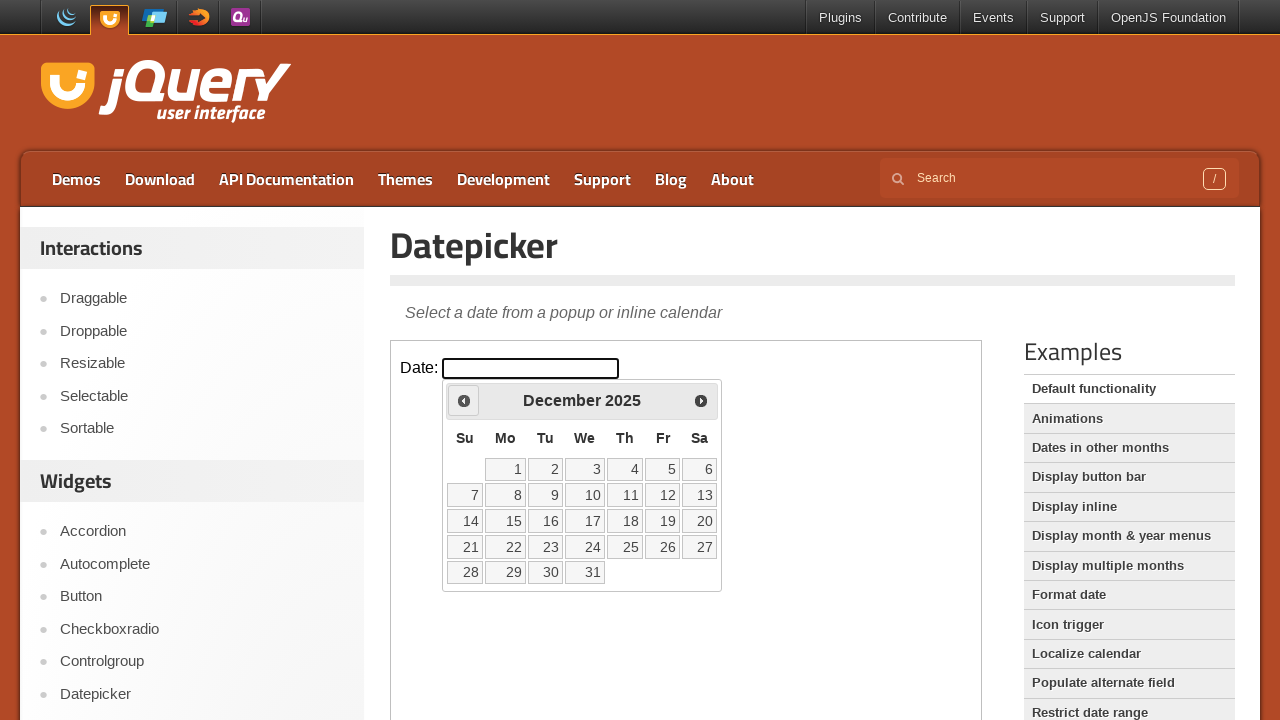

Waited for calendar to update after navigation
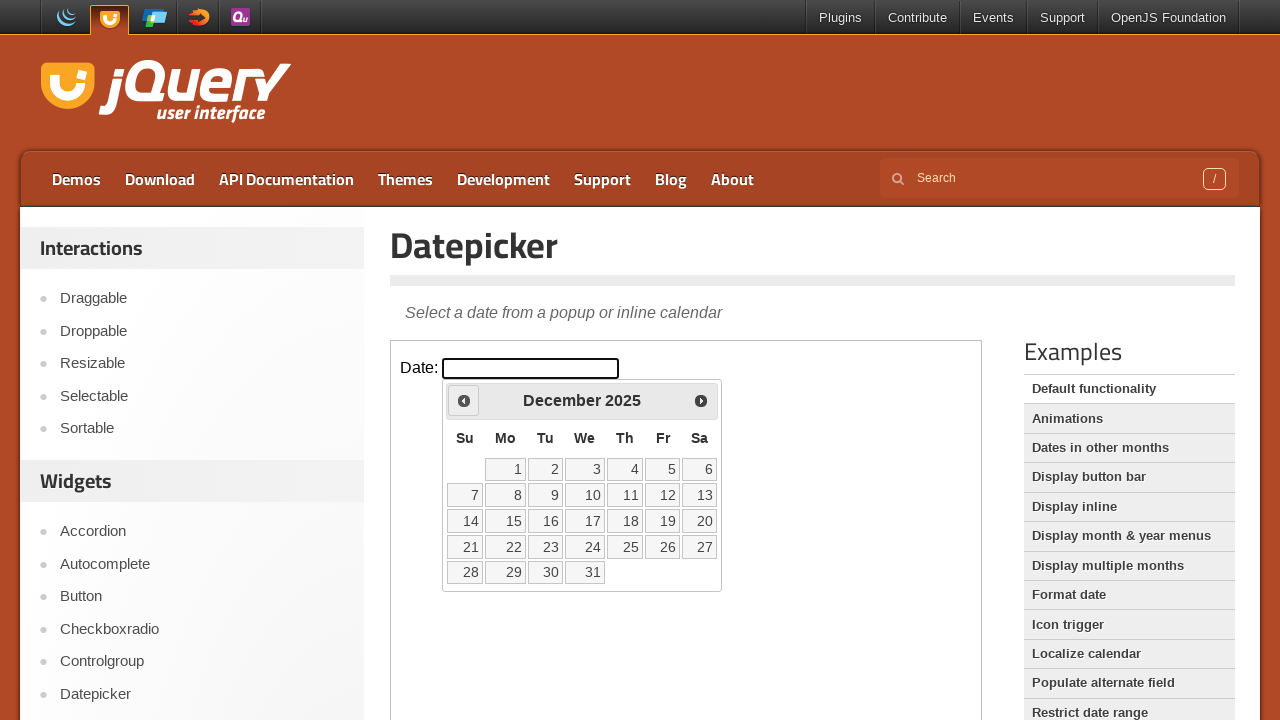

Clicked Previous button to navigate backwards (current: December 2025) at (464, 400) on iframe.demo-frame >> internal:control=enter-frame >> a[title='Prev']
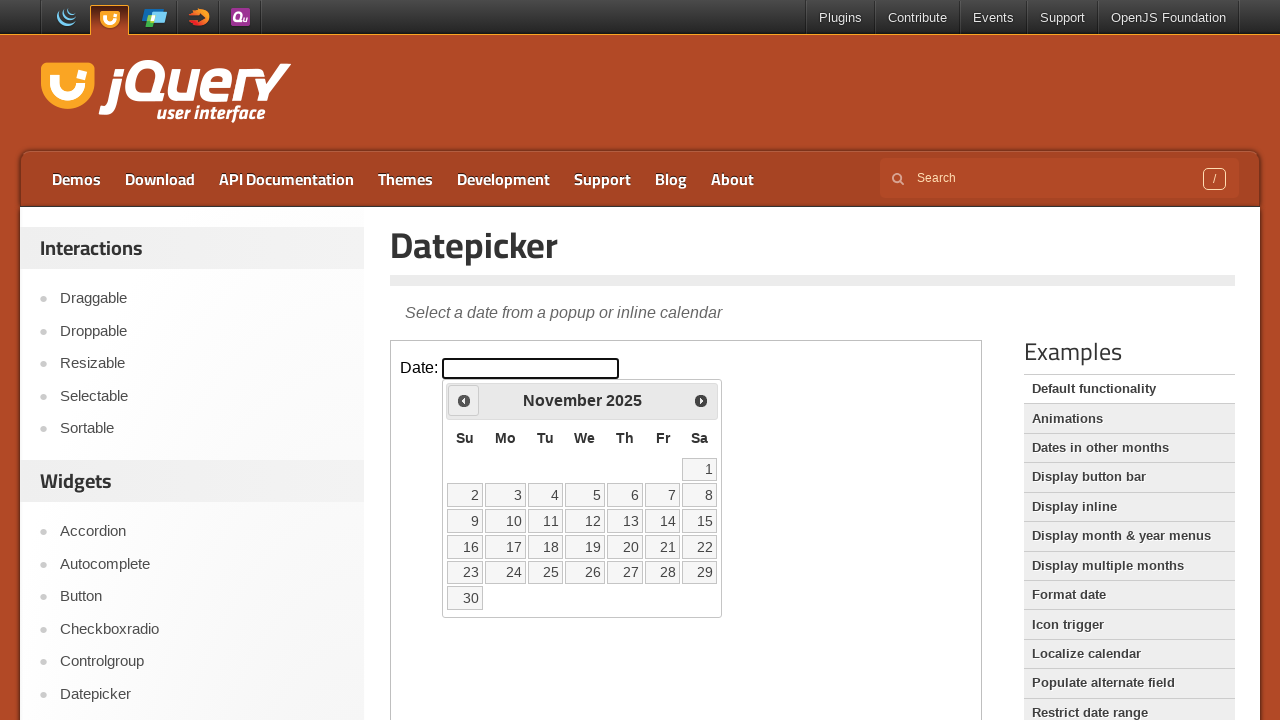

Waited for calendar to update after navigation
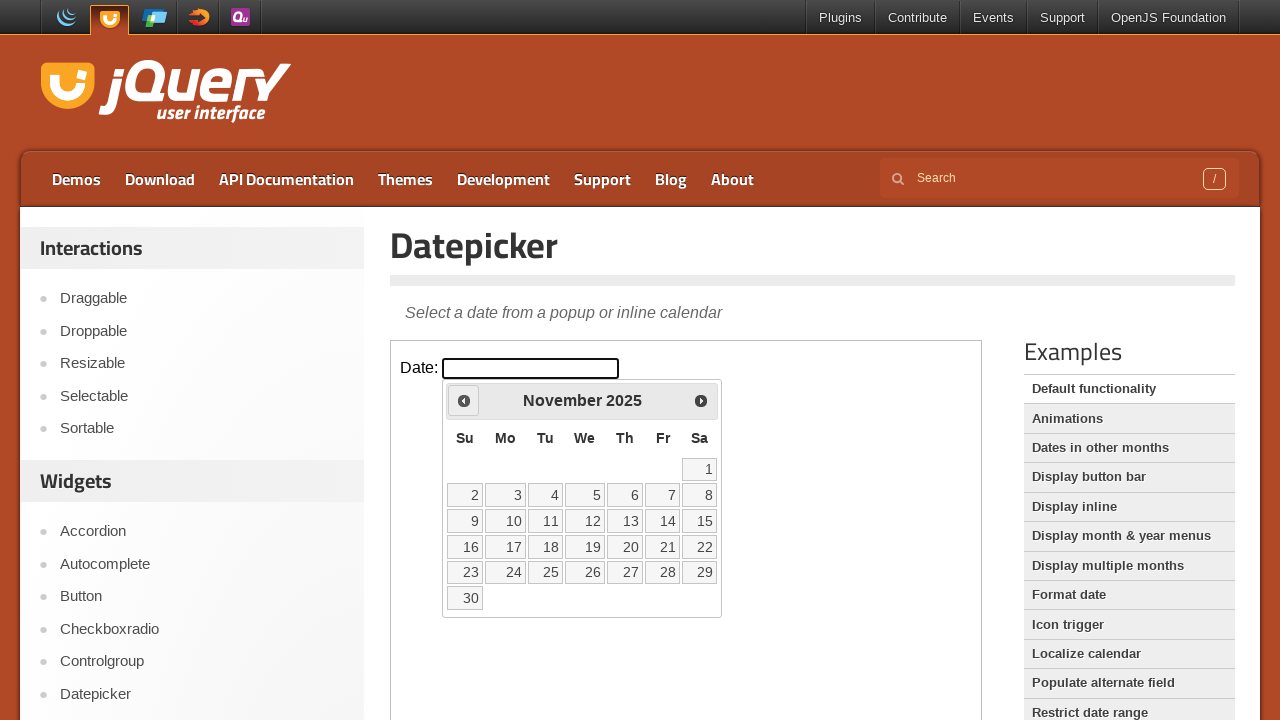

Clicked Previous button to navigate backwards (current: November 2025) at (464, 400) on iframe.demo-frame >> internal:control=enter-frame >> a[title='Prev']
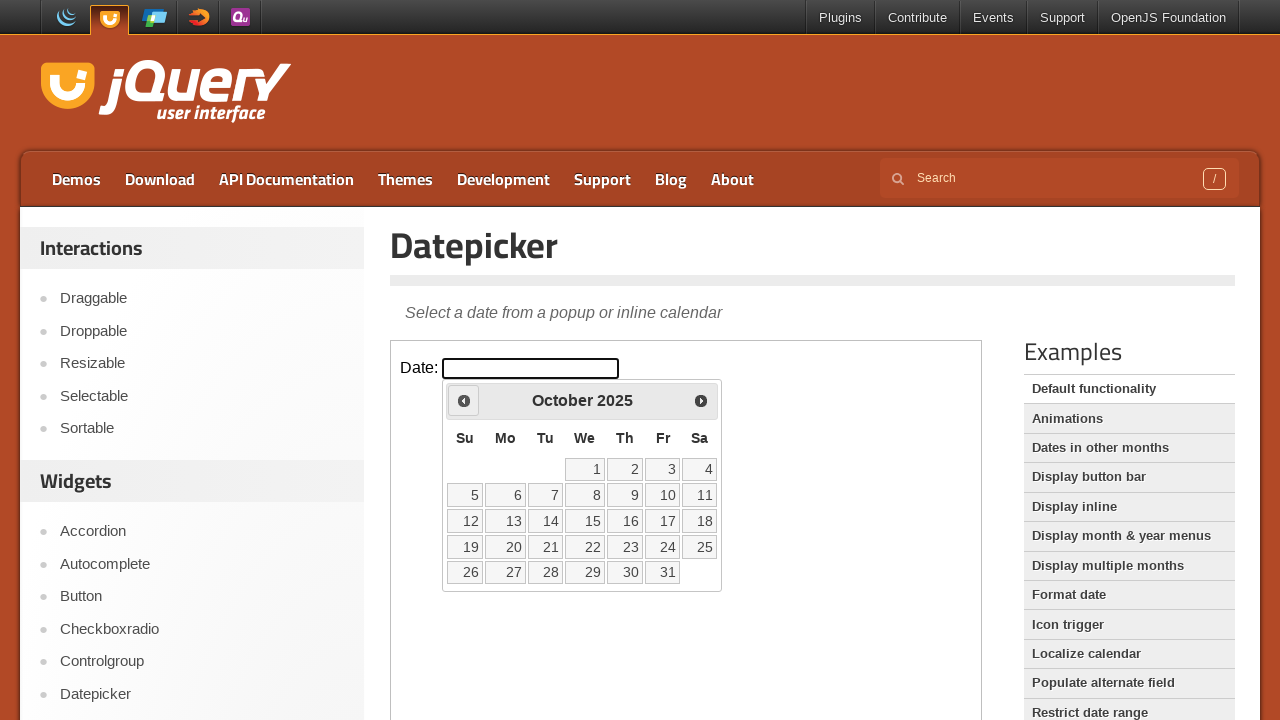

Waited for calendar to update after navigation
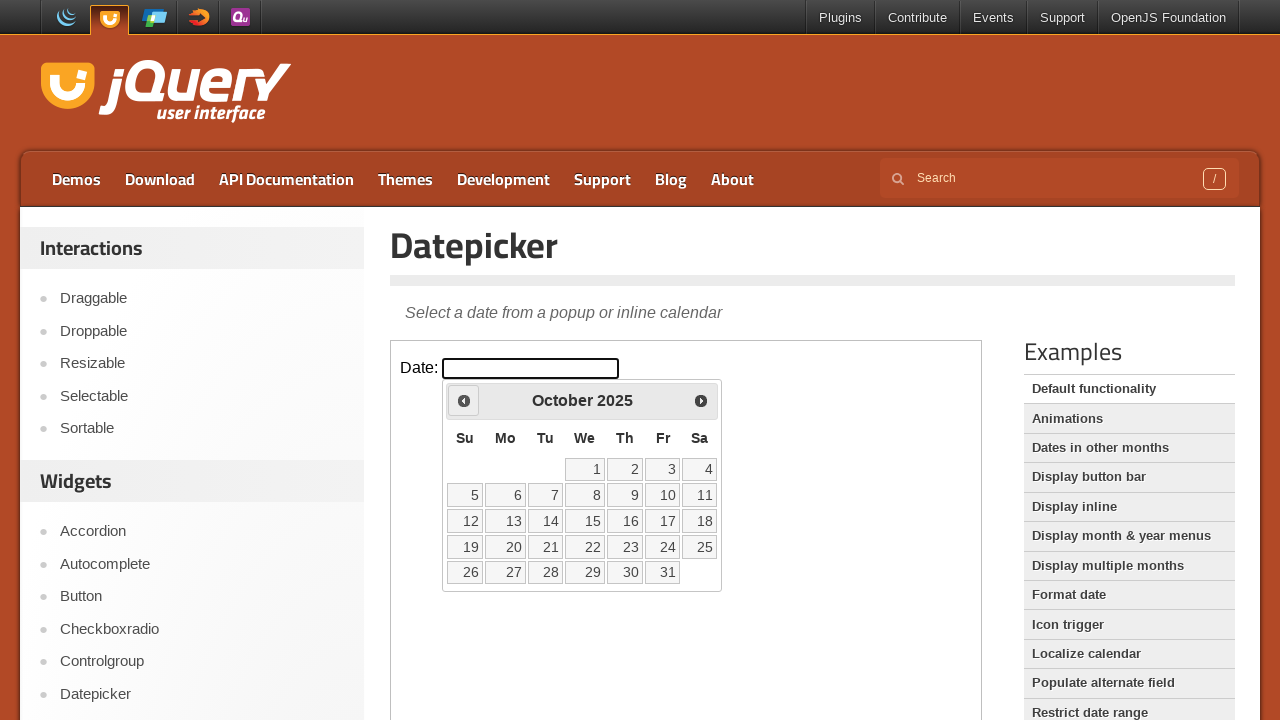

Clicked Previous button to navigate backwards (current: October 2025) at (464, 400) on iframe.demo-frame >> internal:control=enter-frame >> a[title='Prev']
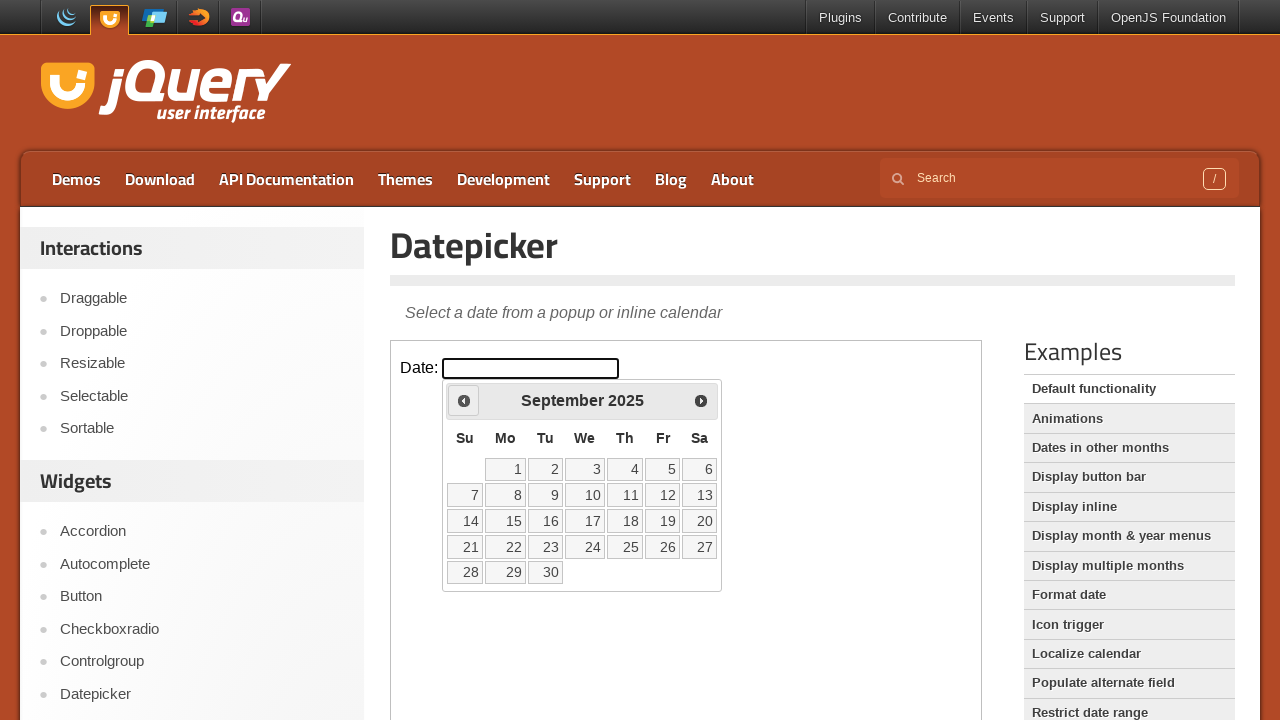

Waited for calendar to update after navigation
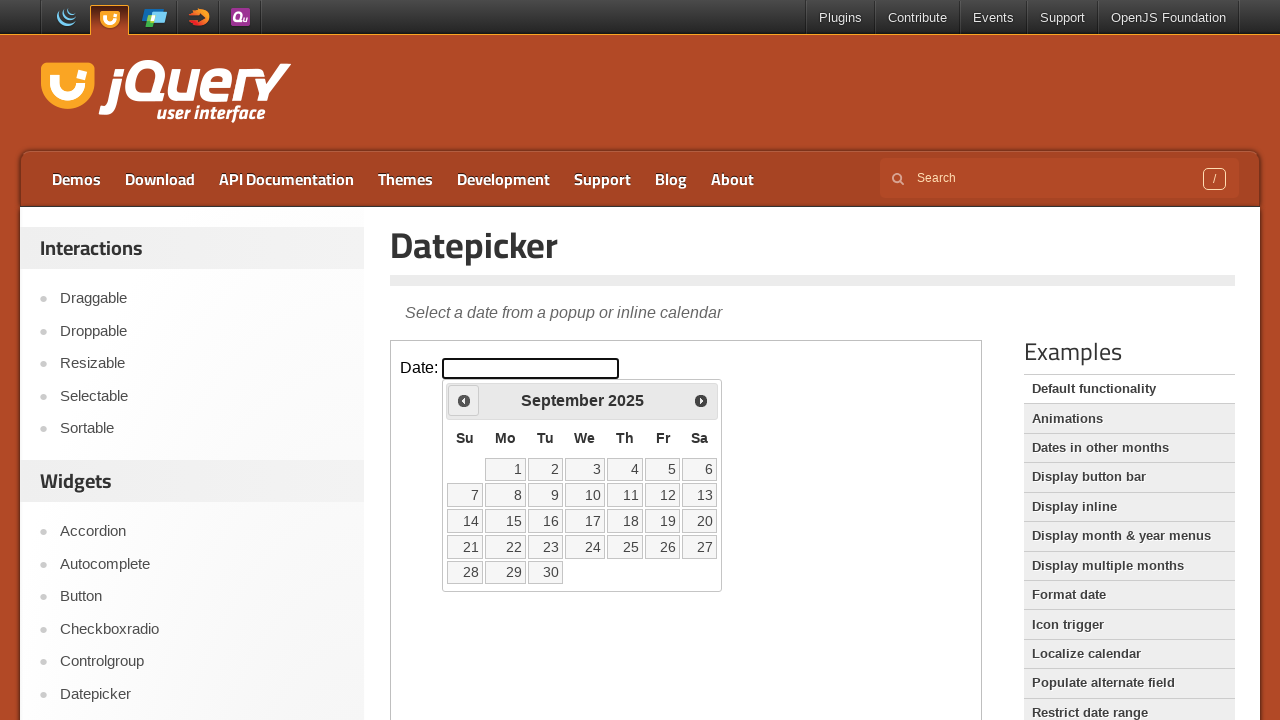

Clicked Previous button to navigate backwards (current: September 2025) at (464, 400) on iframe.demo-frame >> internal:control=enter-frame >> a[title='Prev']
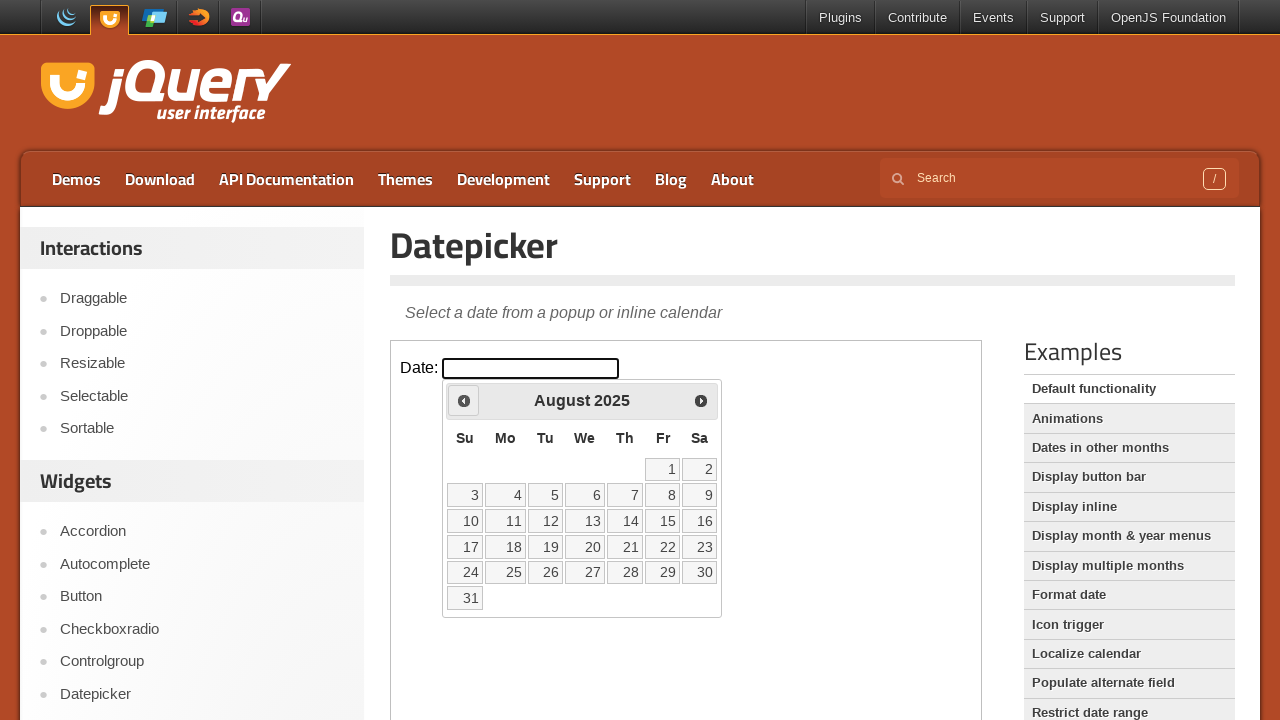

Waited for calendar to update after navigation
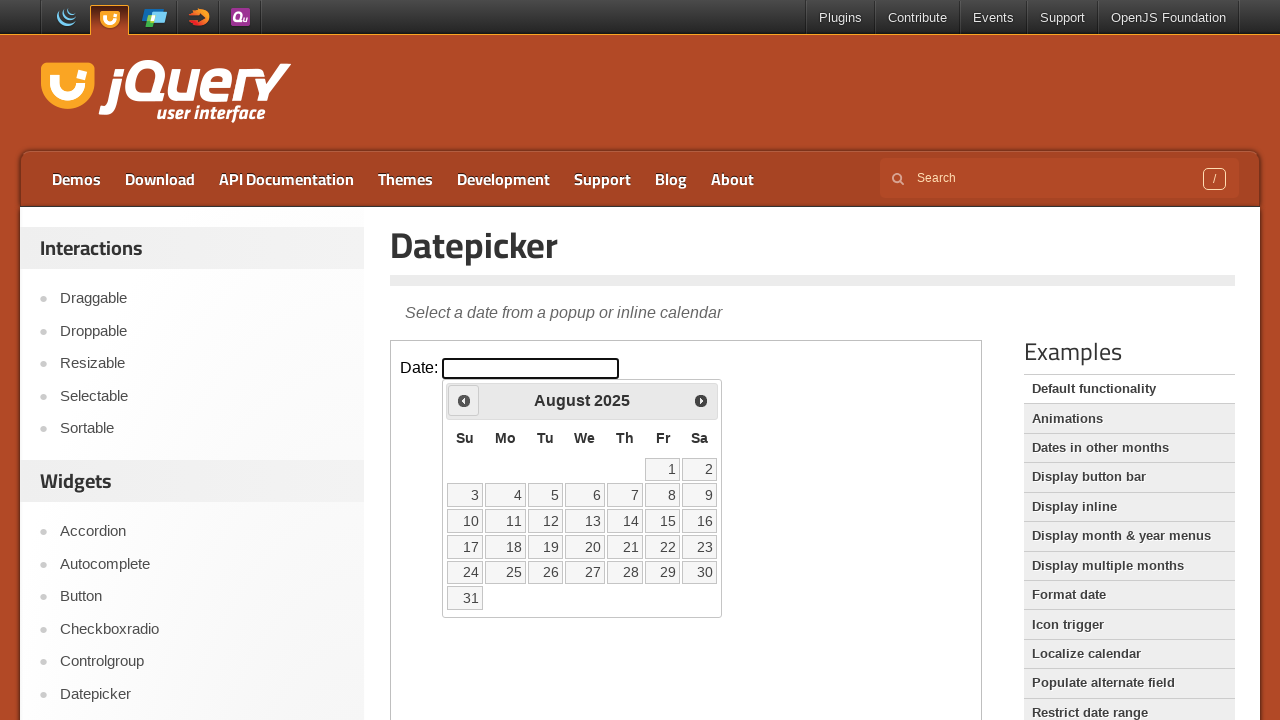

Clicked Previous button to navigate backwards (current: August 2025) at (464, 400) on iframe.demo-frame >> internal:control=enter-frame >> a[title='Prev']
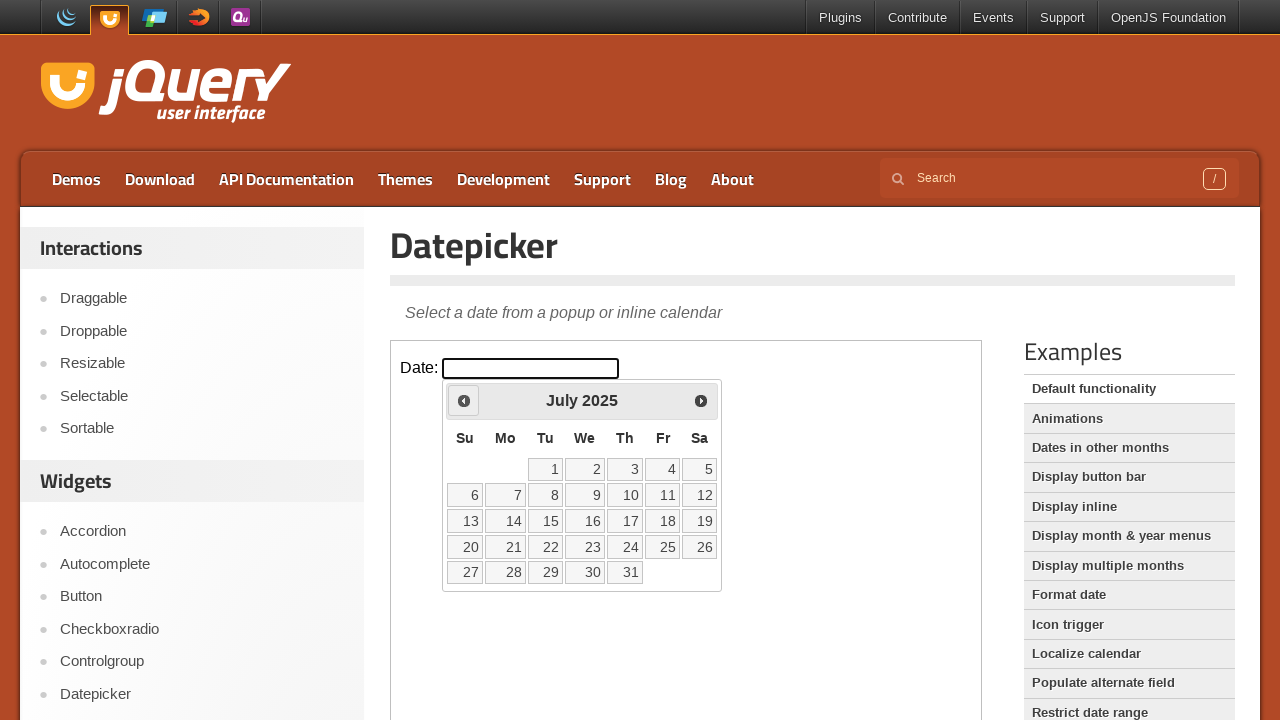

Waited for calendar to update after navigation
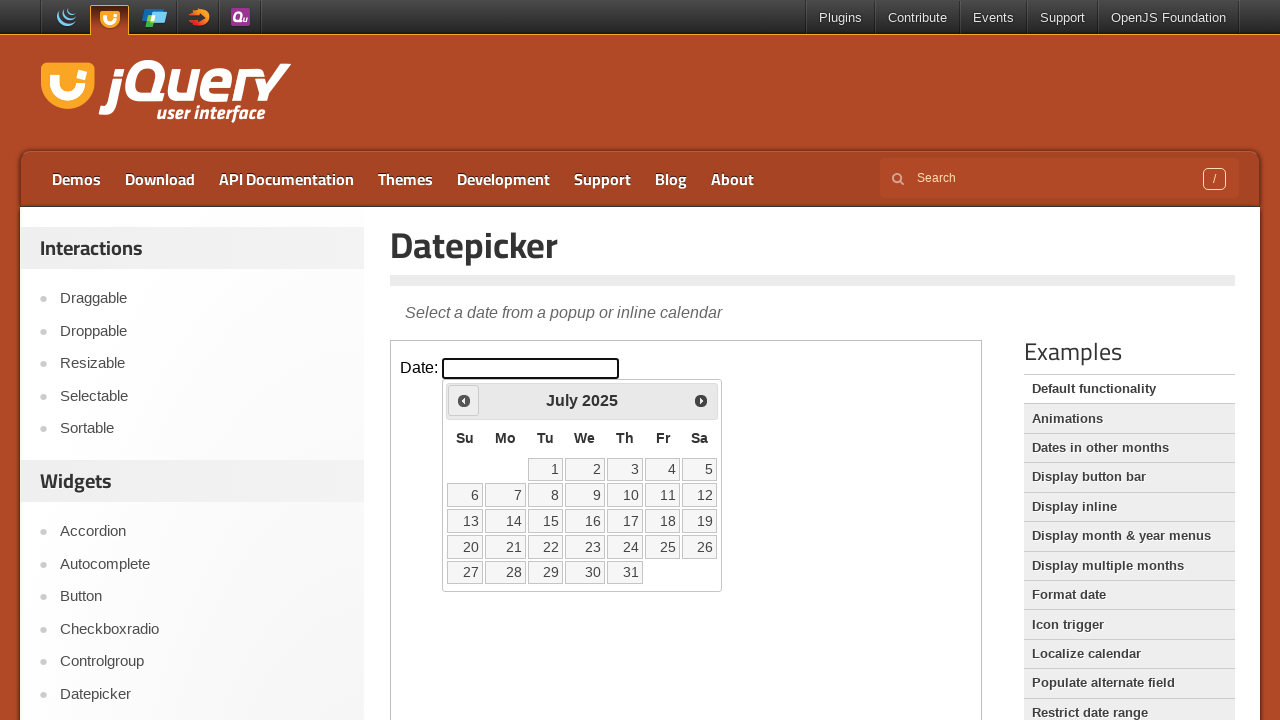

Clicked Previous button to navigate backwards (current: July 2025) at (464, 400) on iframe.demo-frame >> internal:control=enter-frame >> a[title='Prev']
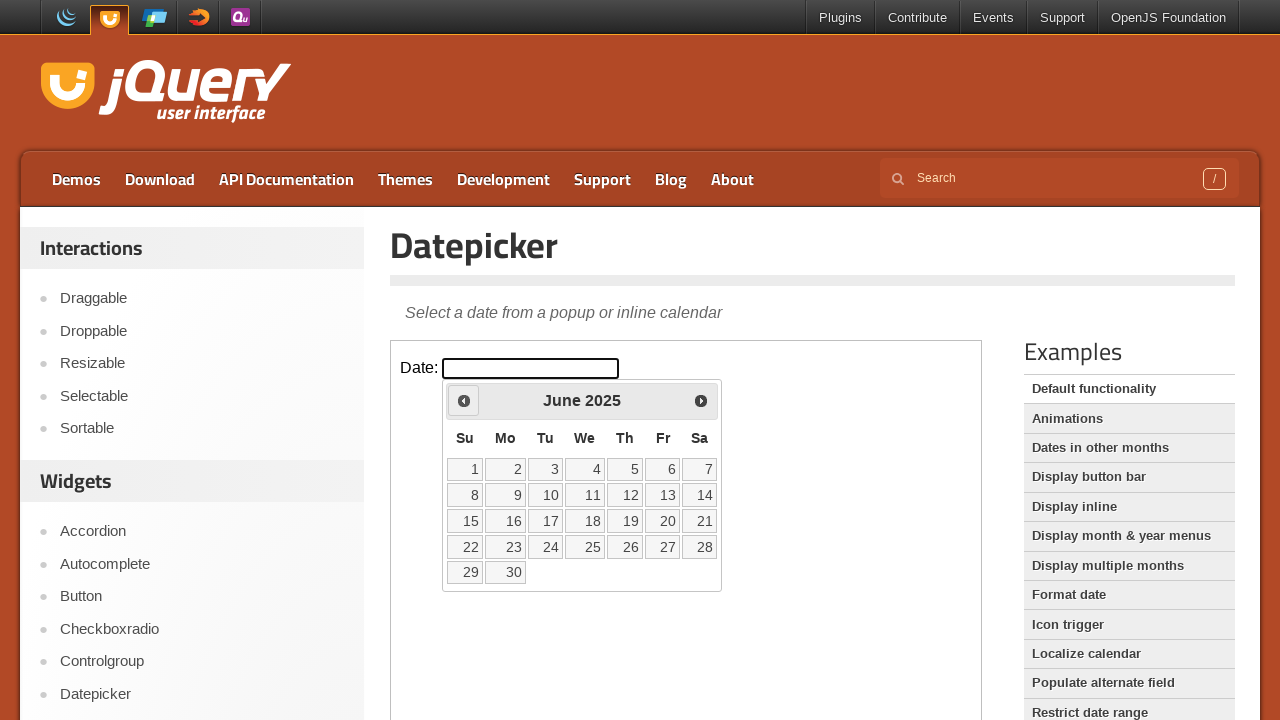

Waited for calendar to update after navigation
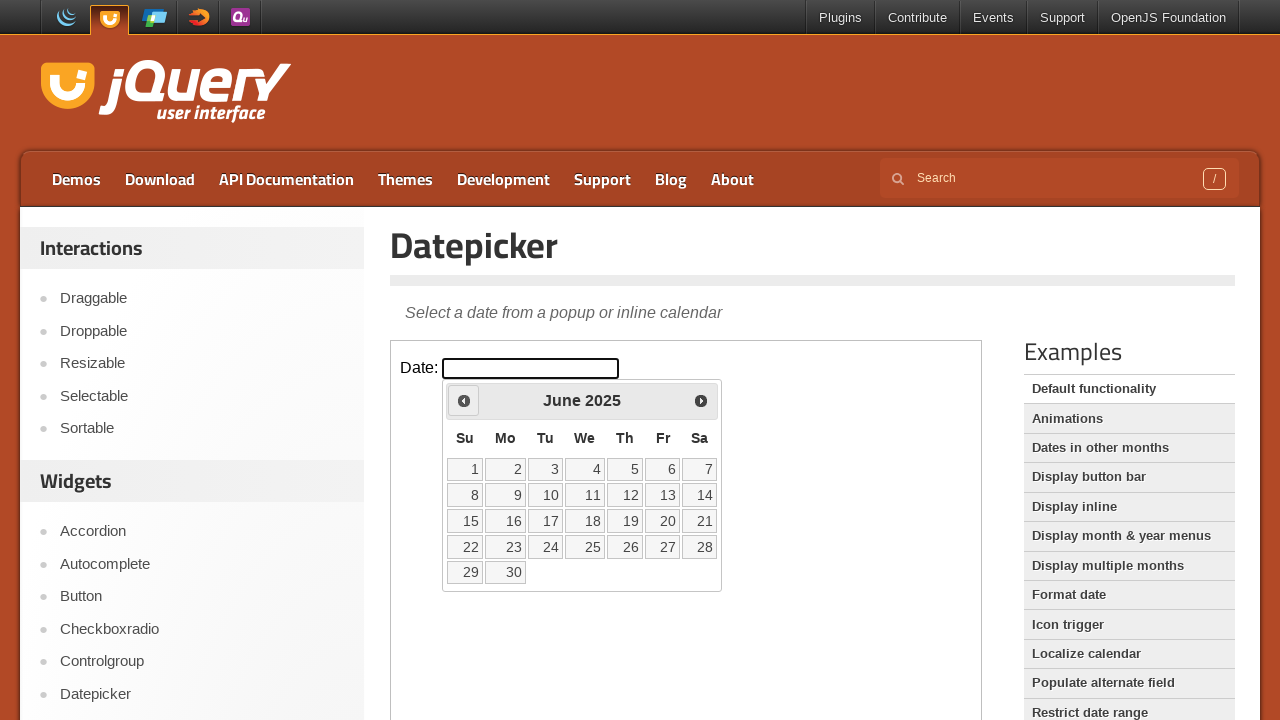

Clicked Previous button to navigate backwards (current: June 2025) at (464, 400) on iframe.demo-frame >> internal:control=enter-frame >> a[title='Prev']
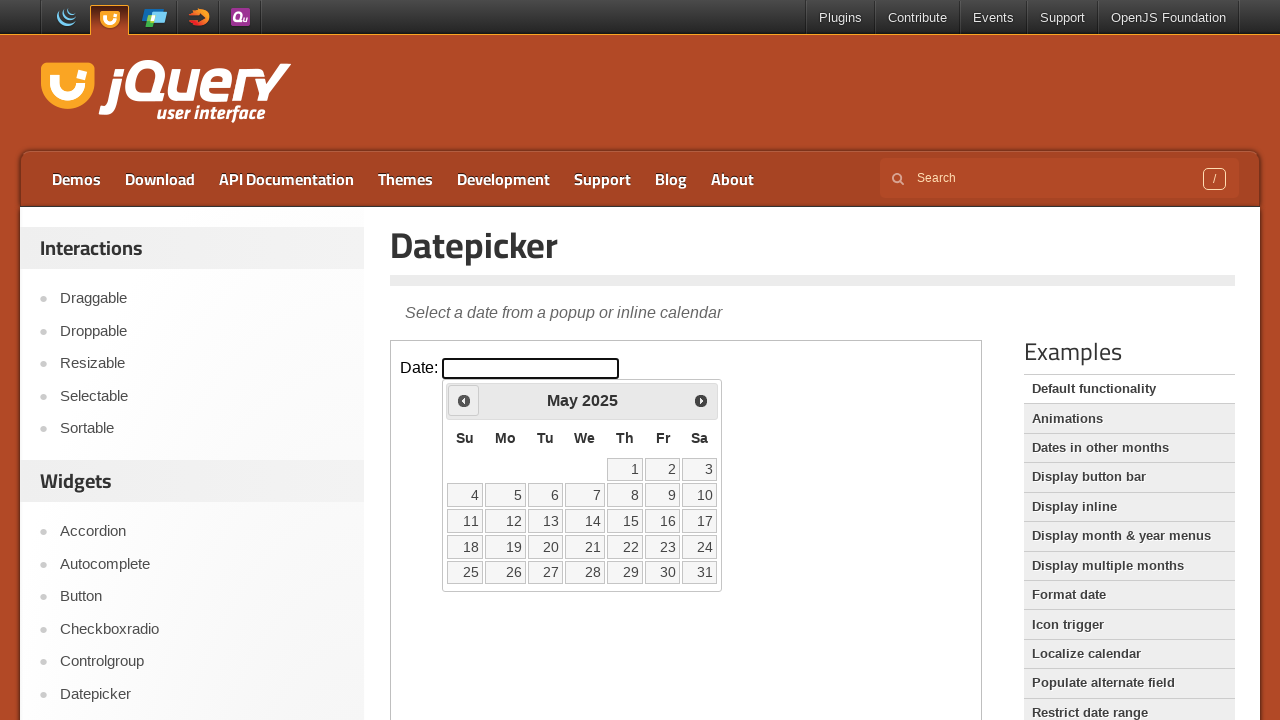

Waited for calendar to update after navigation
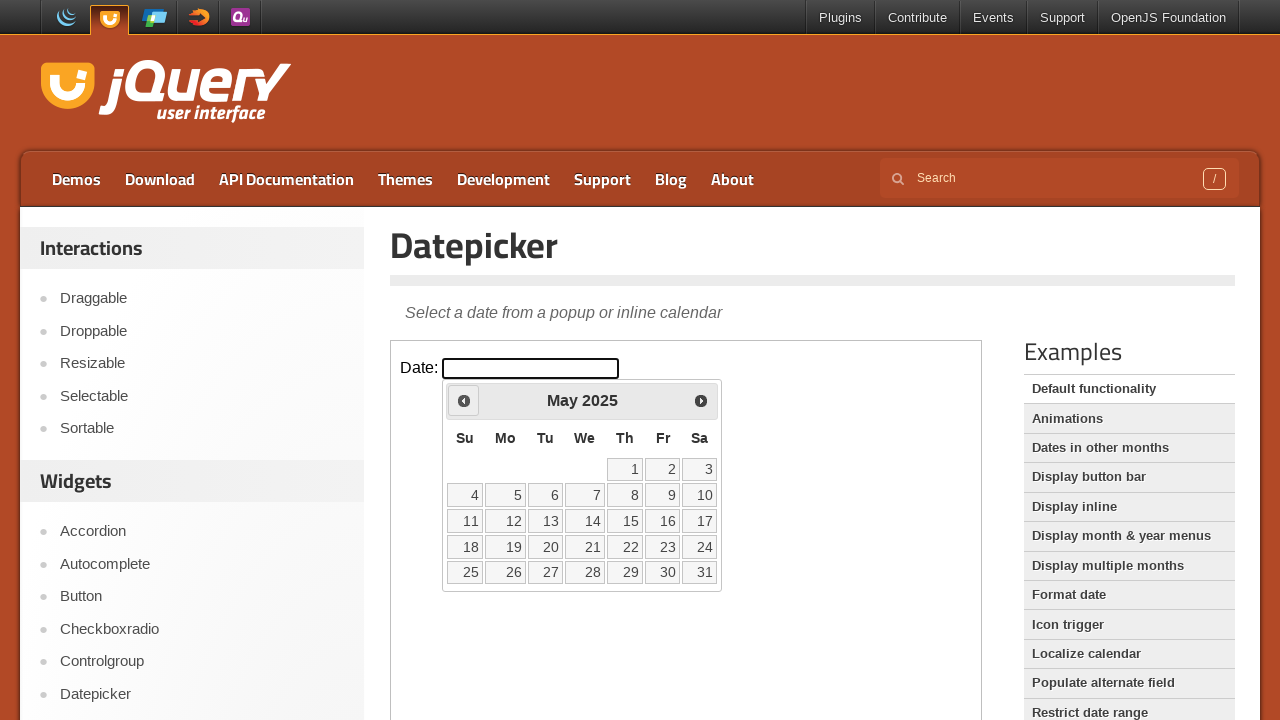

Clicked Previous button to navigate backwards (current: May 2025) at (464, 400) on iframe.demo-frame >> internal:control=enter-frame >> a[title='Prev']
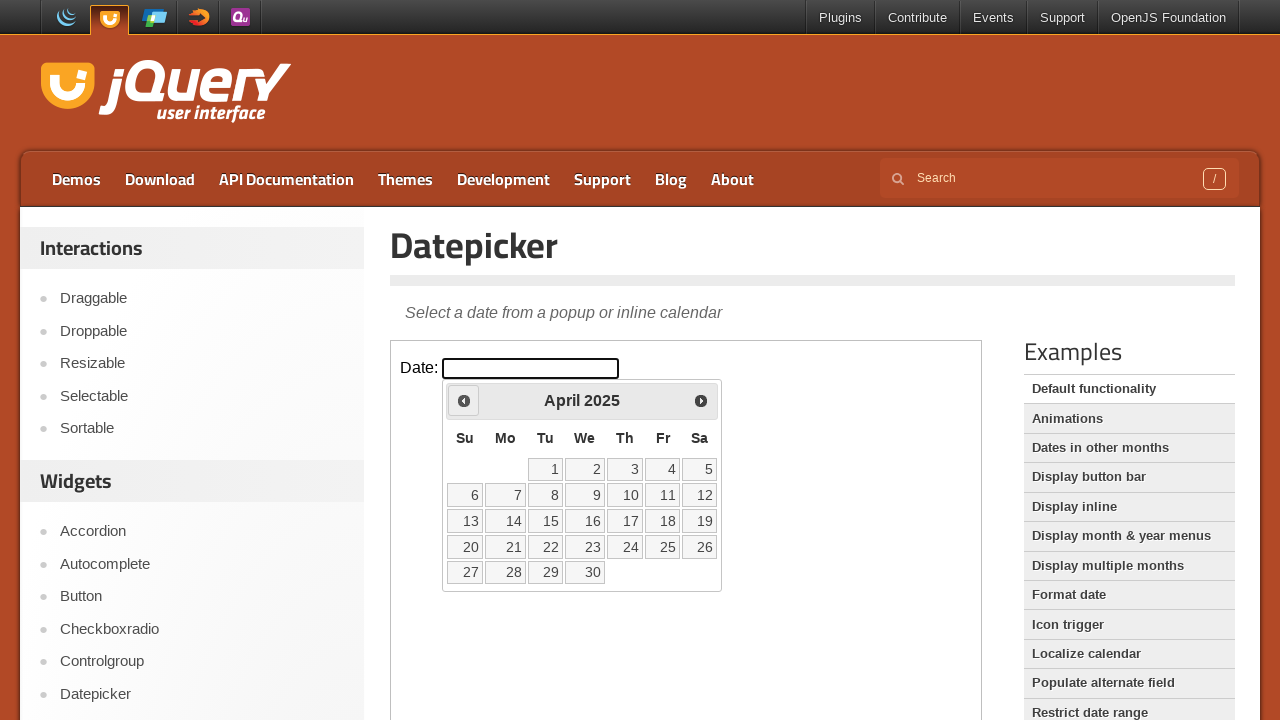

Waited for calendar to update after navigation
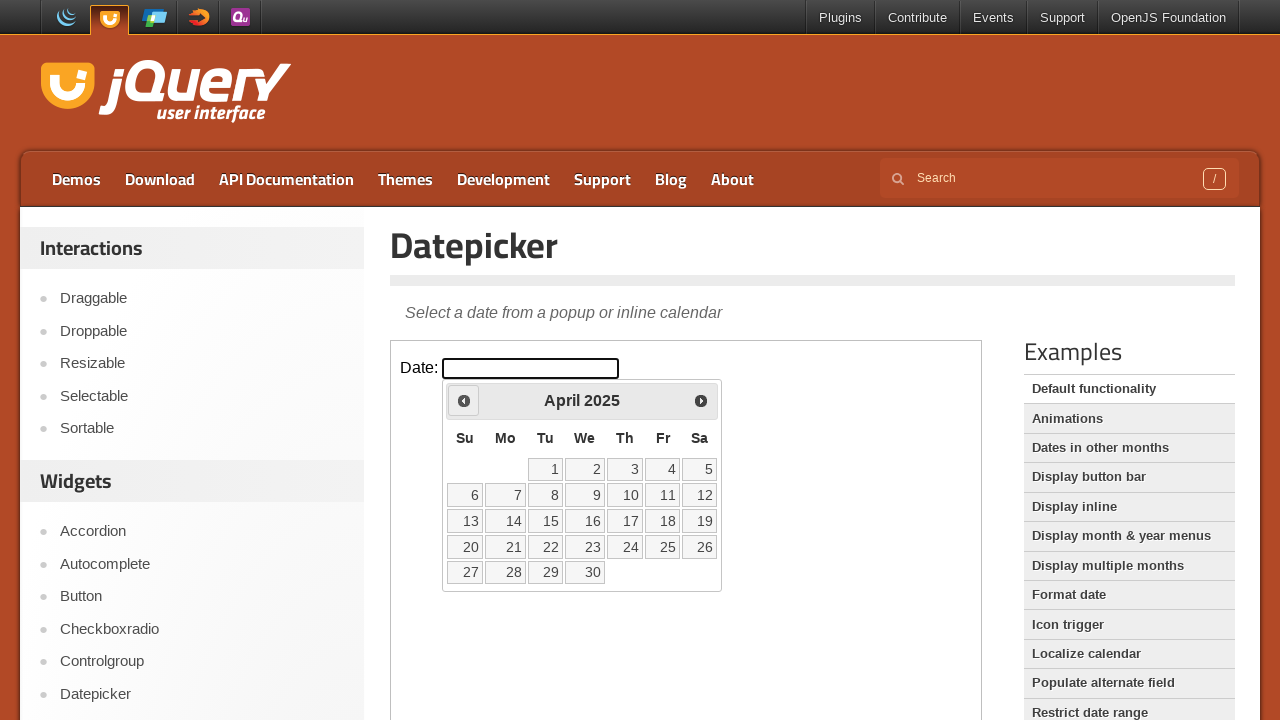

Clicked Previous button to navigate backwards (current: April 2025) at (464, 400) on iframe.demo-frame >> internal:control=enter-frame >> a[title='Prev']
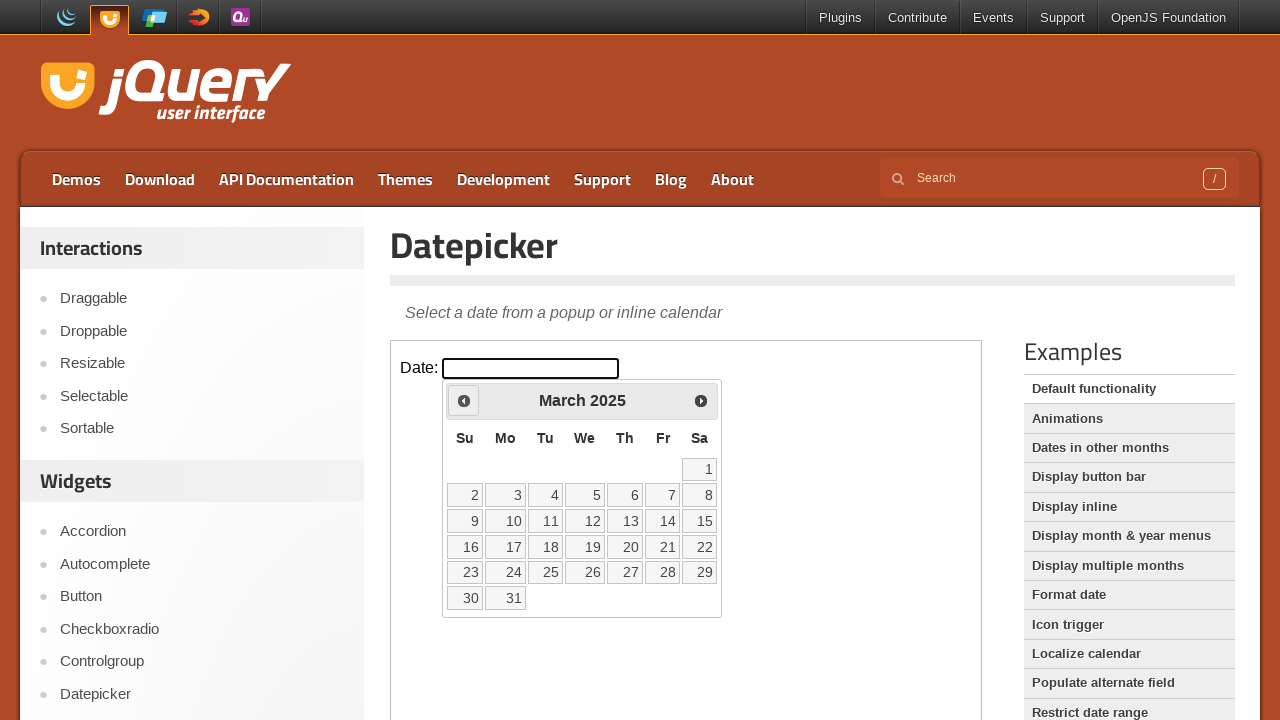

Waited for calendar to update after navigation
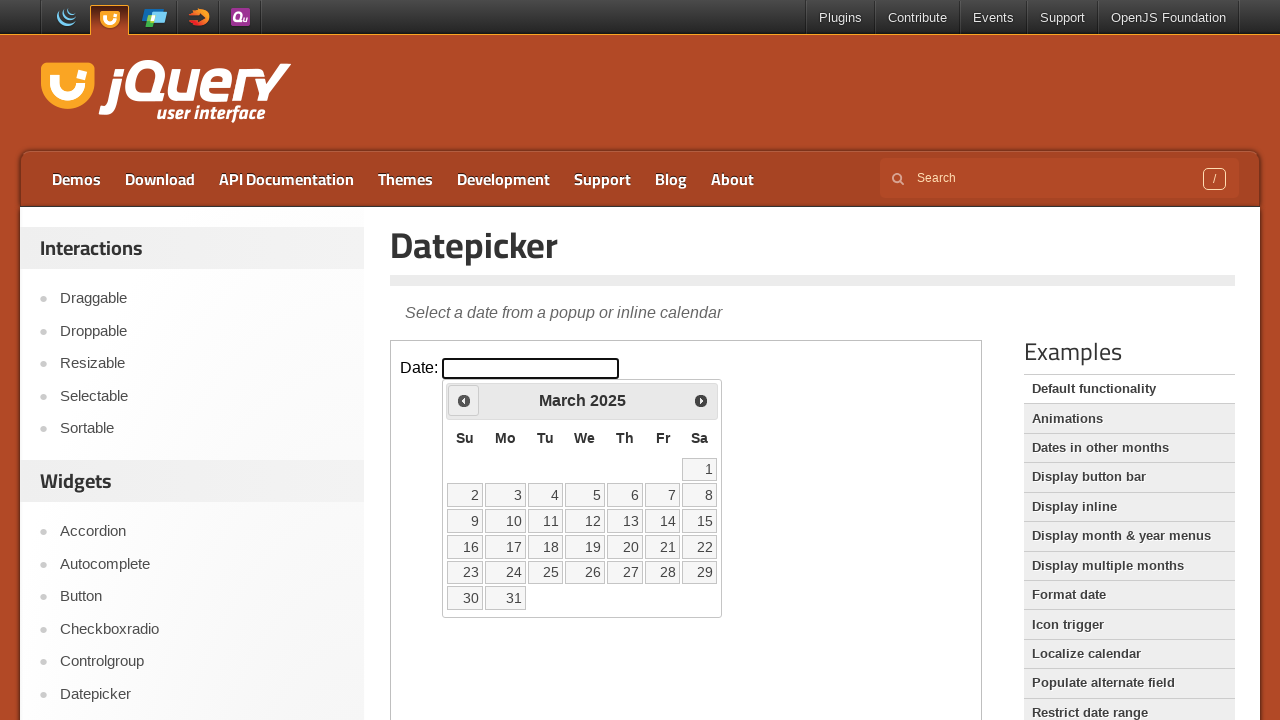

Clicked Previous button to navigate backwards (current: March 2025) at (464, 400) on iframe.demo-frame >> internal:control=enter-frame >> a[title='Prev']
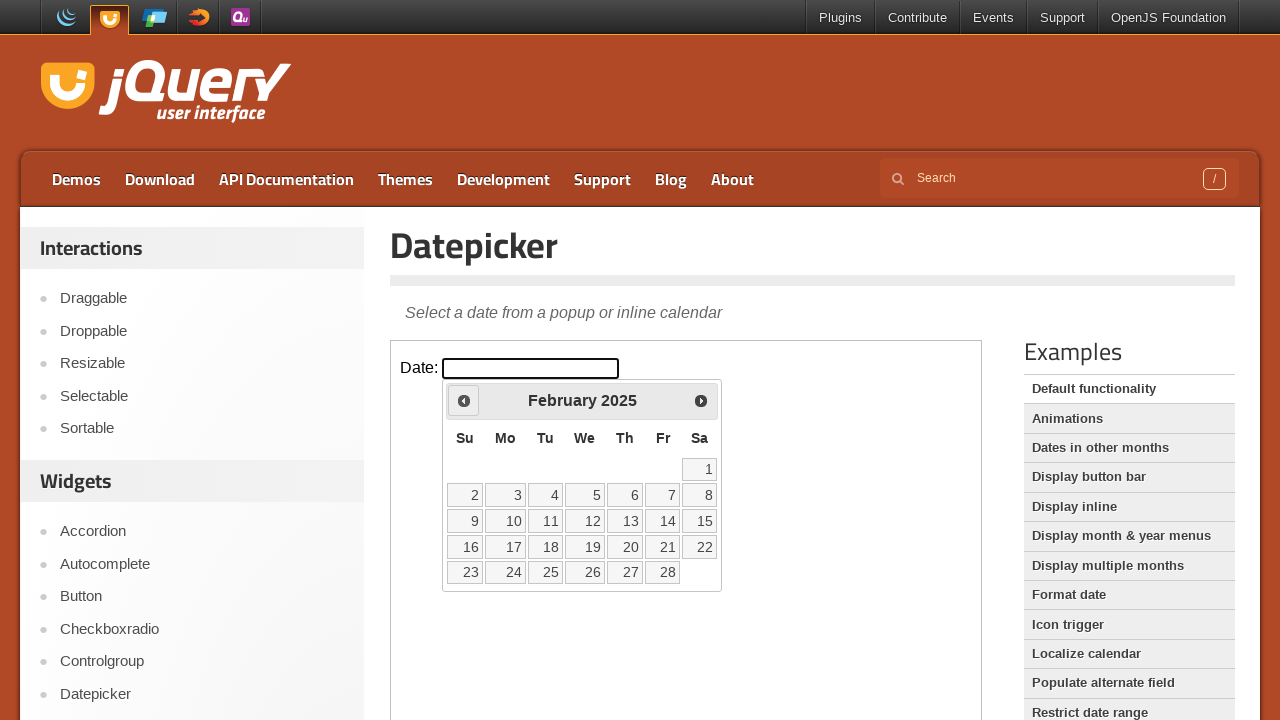

Waited for calendar to update after navigation
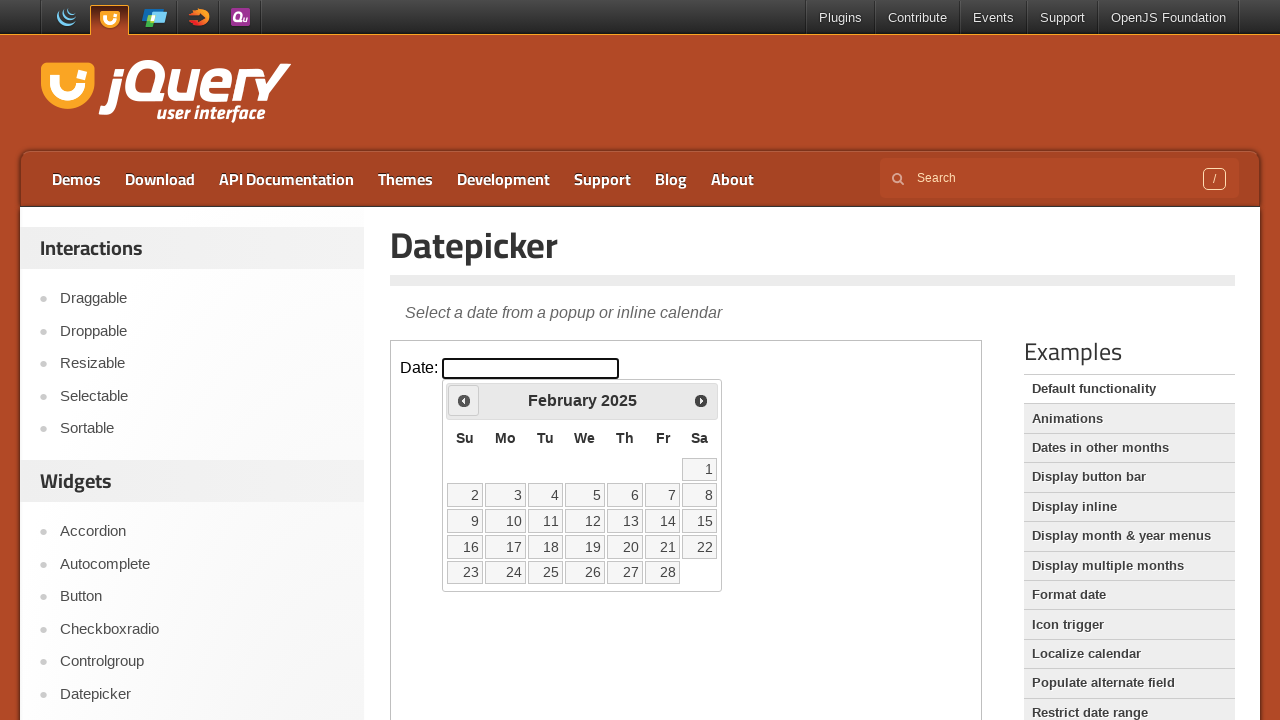

Clicked Previous button to navigate backwards (current: February 2025) at (464, 400) on iframe.demo-frame >> internal:control=enter-frame >> a[title='Prev']
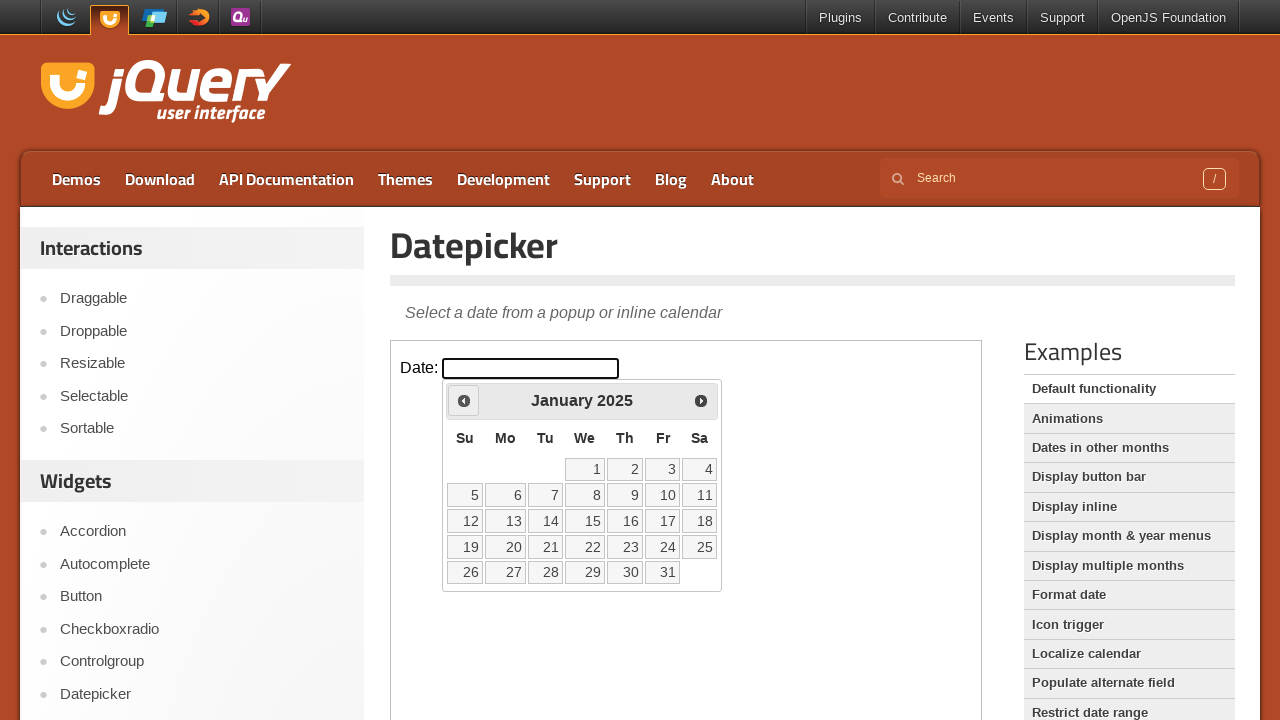

Waited for calendar to update after navigation
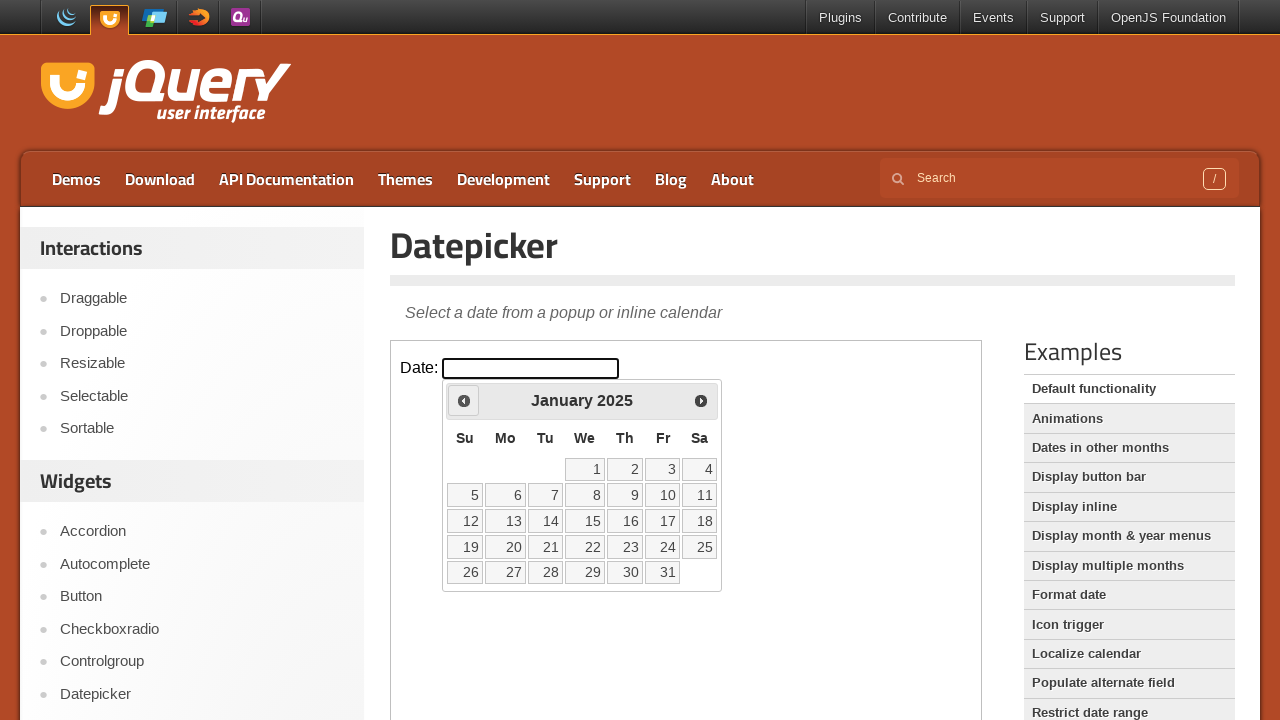

Clicked Previous button to navigate backwards (current: January 2025) at (464, 400) on iframe.demo-frame >> internal:control=enter-frame >> a[title='Prev']
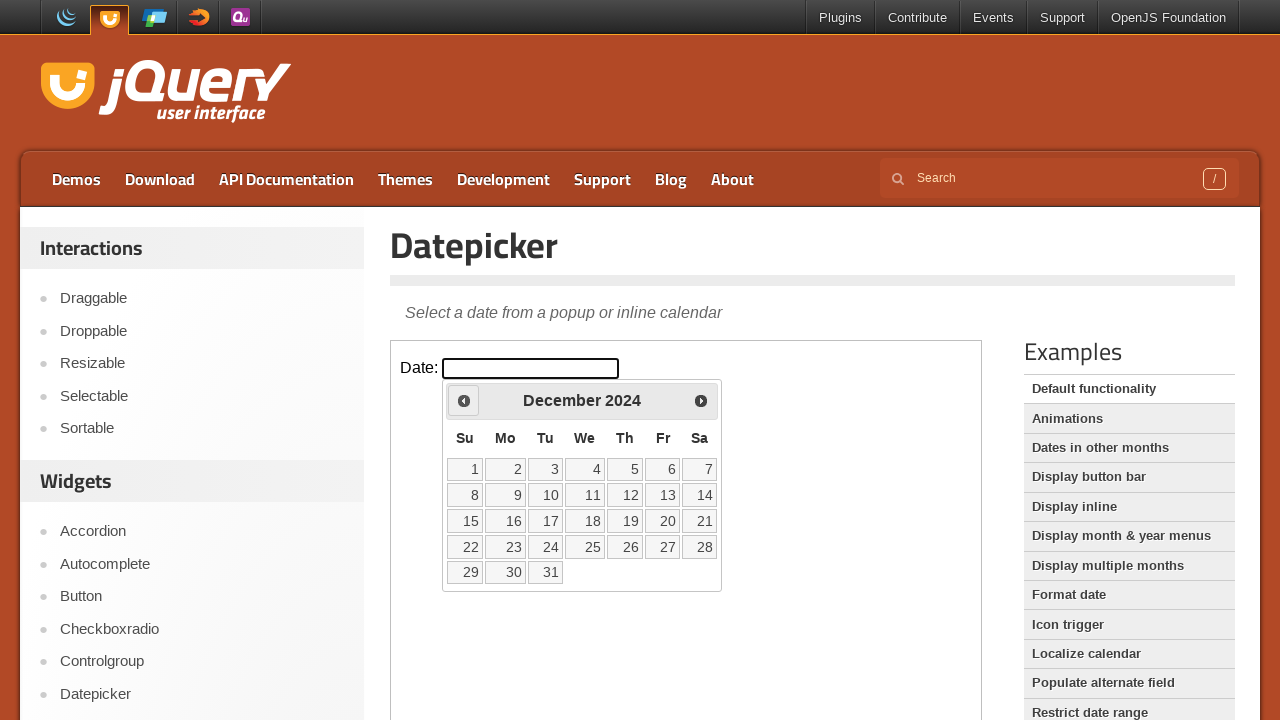

Waited for calendar to update after navigation
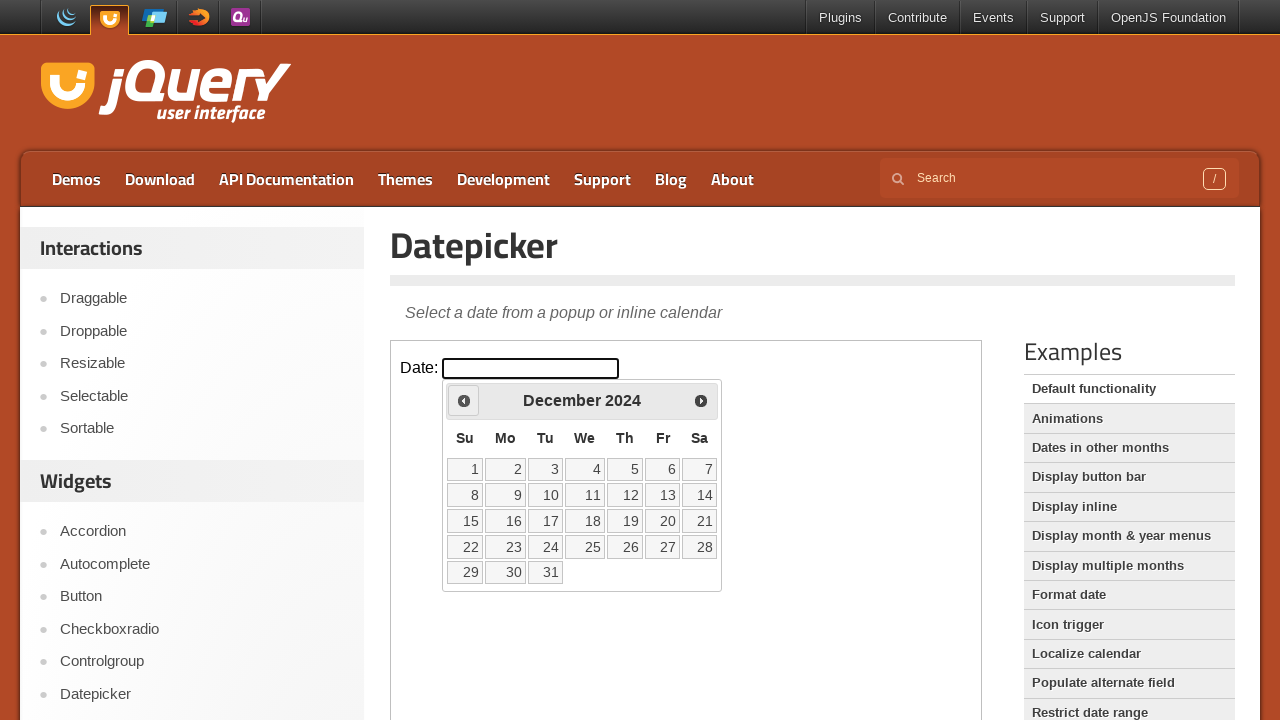

Clicked Previous button to navigate backwards (current: December 2024) at (464, 400) on iframe.demo-frame >> internal:control=enter-frame >> a[title='Prev']
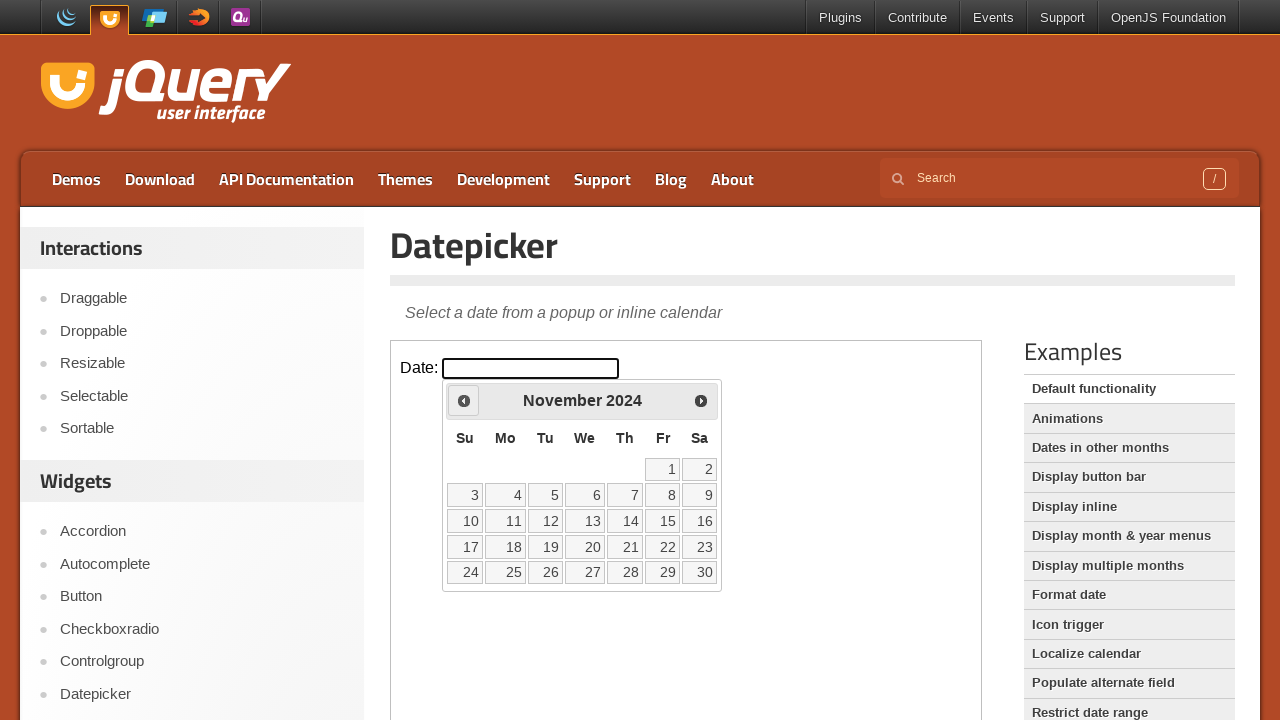

Waited for calendar to update after navigation
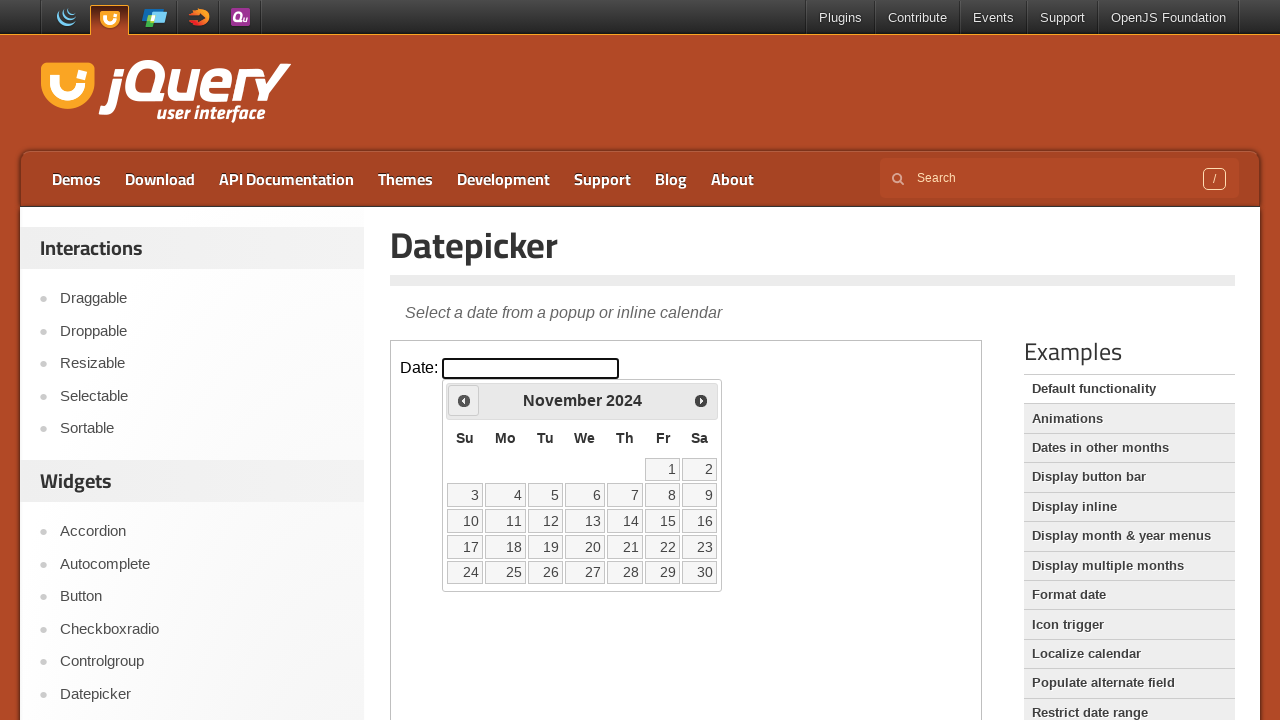

Clicked Previous button to navigate backwards (current: November 2024) at (464, 400) on iframe.demo-frame >> internal:control=enter-frame >> a[title='Prev']
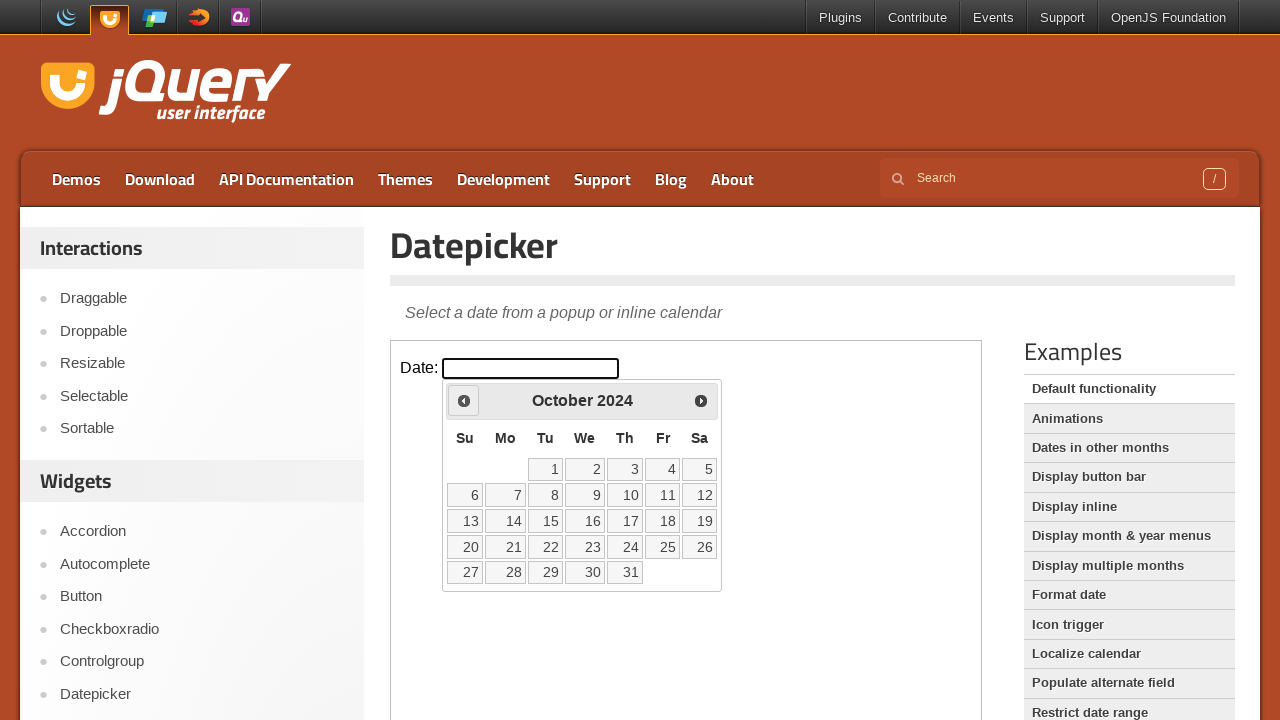

Waited for calendar to update after navigation
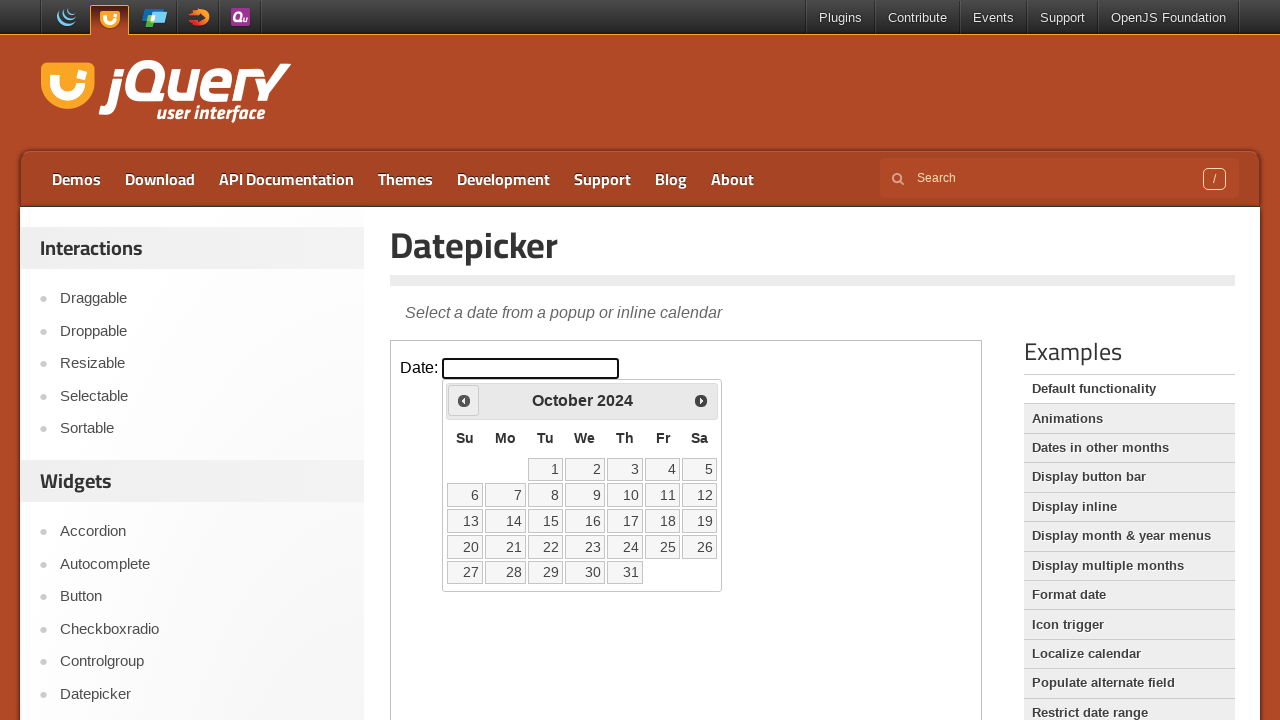

Clicked Previous button to navigate backwards (current: October 2024) at (464, 400) on iframe.demo-frame >> internal:control=enter-frame >> a[title='Prev']
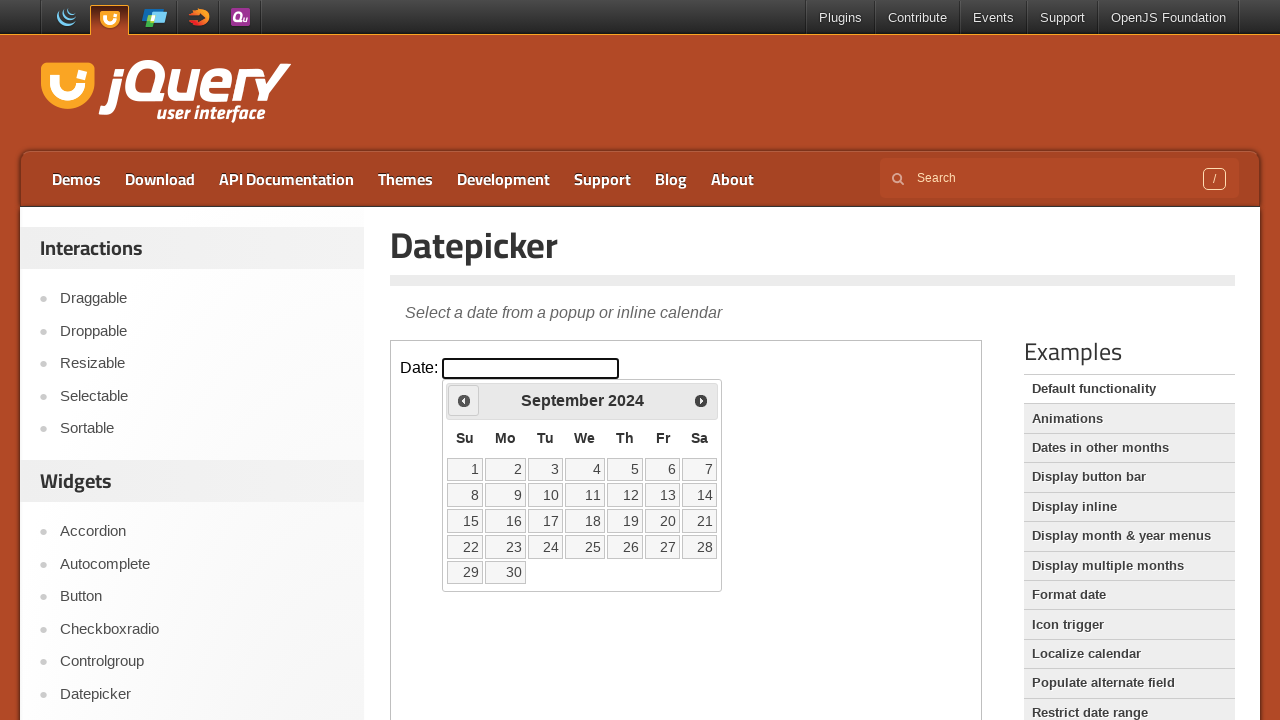

Waited for calendar to update after navigation
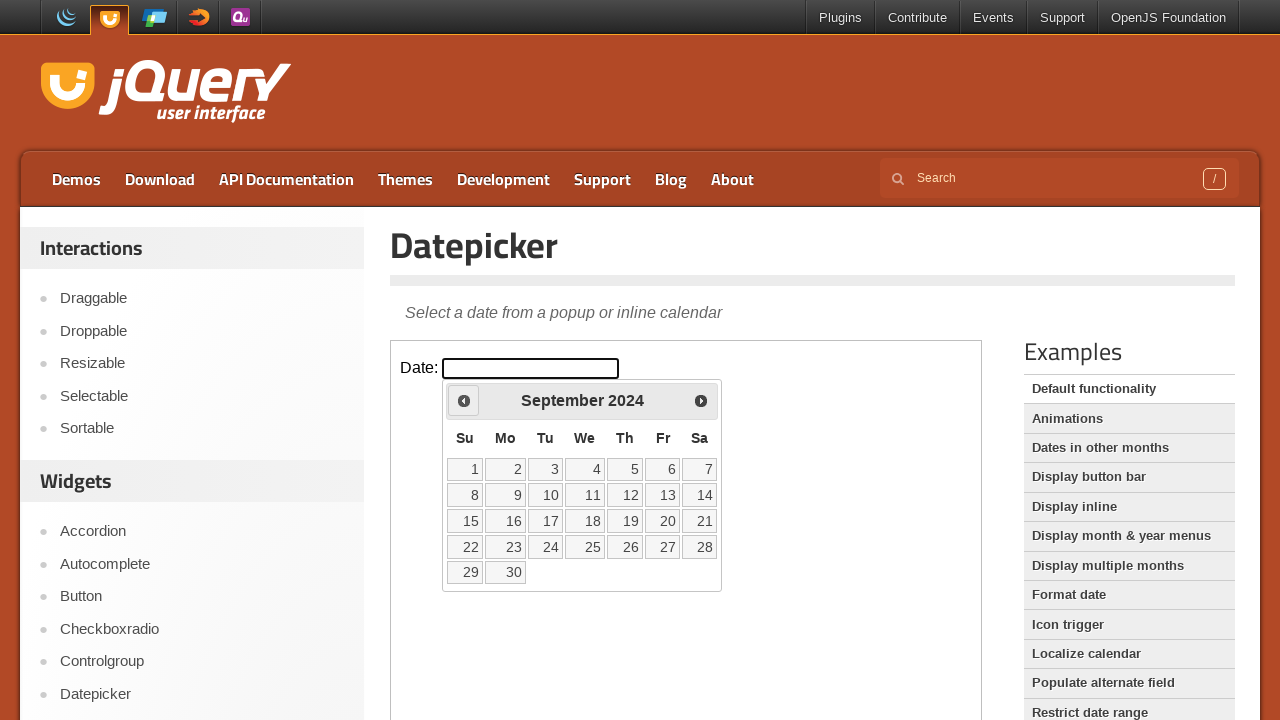

Clicked Previous button to navigate backwards (current: September 2024) at (464, 400) on iframe.demo-frame >> internal:control=enter-frame >> a[title='Prev']
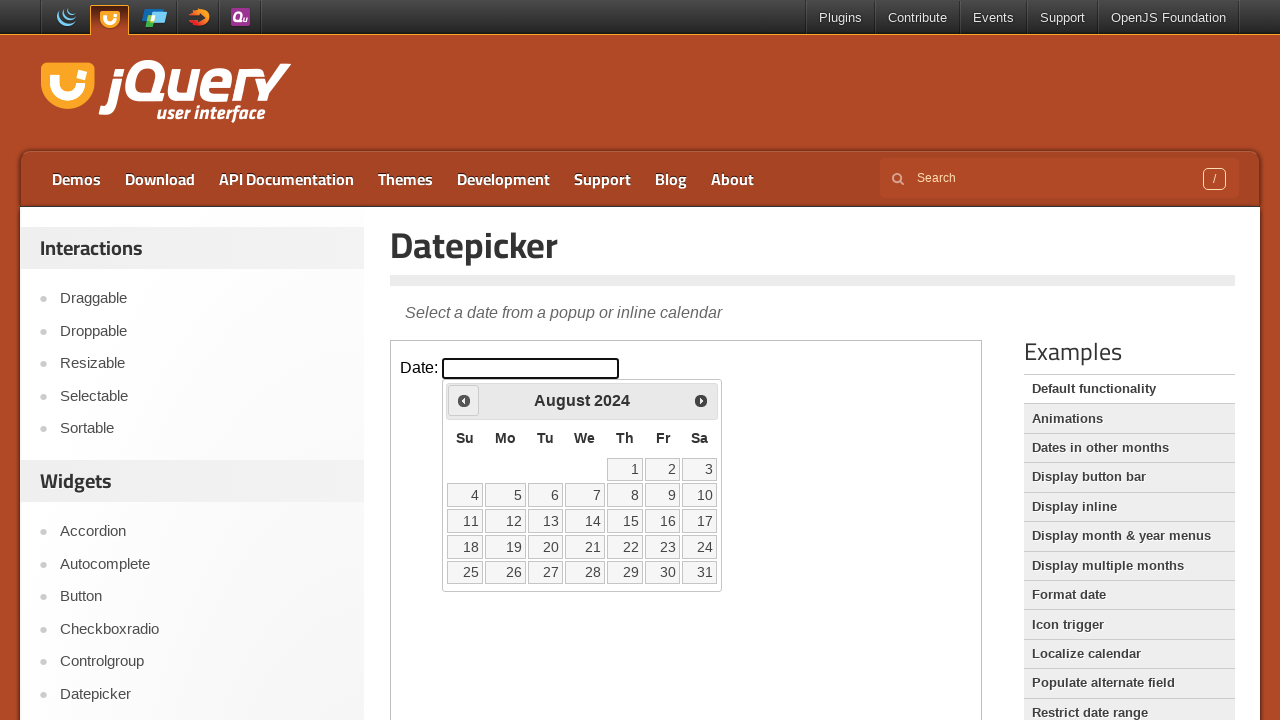

Waited for calendar to update after navigation
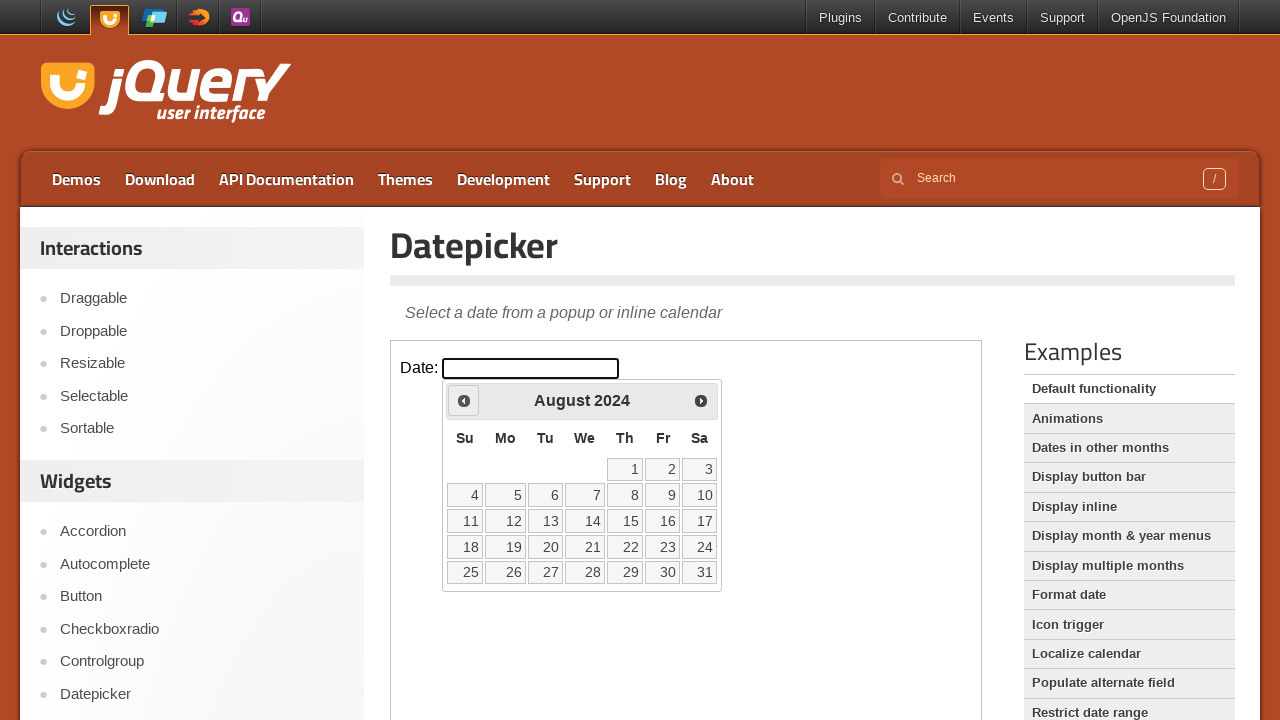

Clicked Previous button to navigate backwards (current: August 2024) at (464, 400) on iframe.demo-frame >> internal:control=enter-frame >> a[title='Prev']
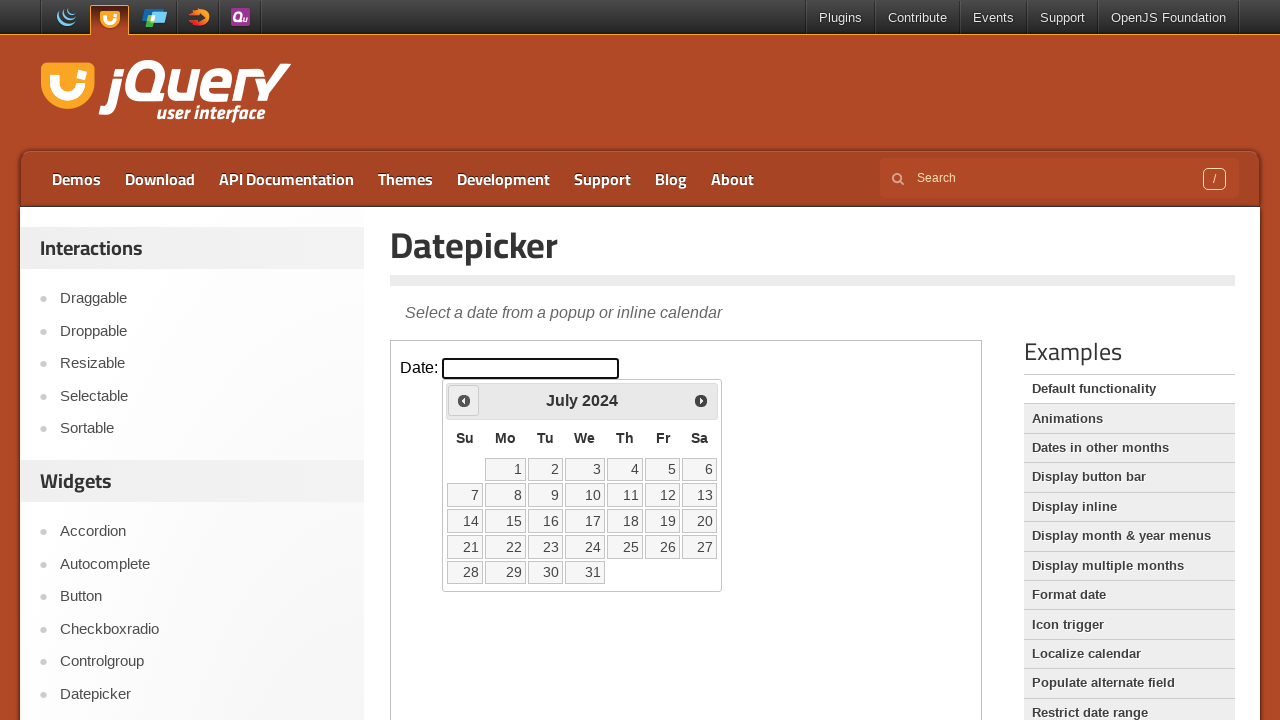

Waited for calendar to update after navigation
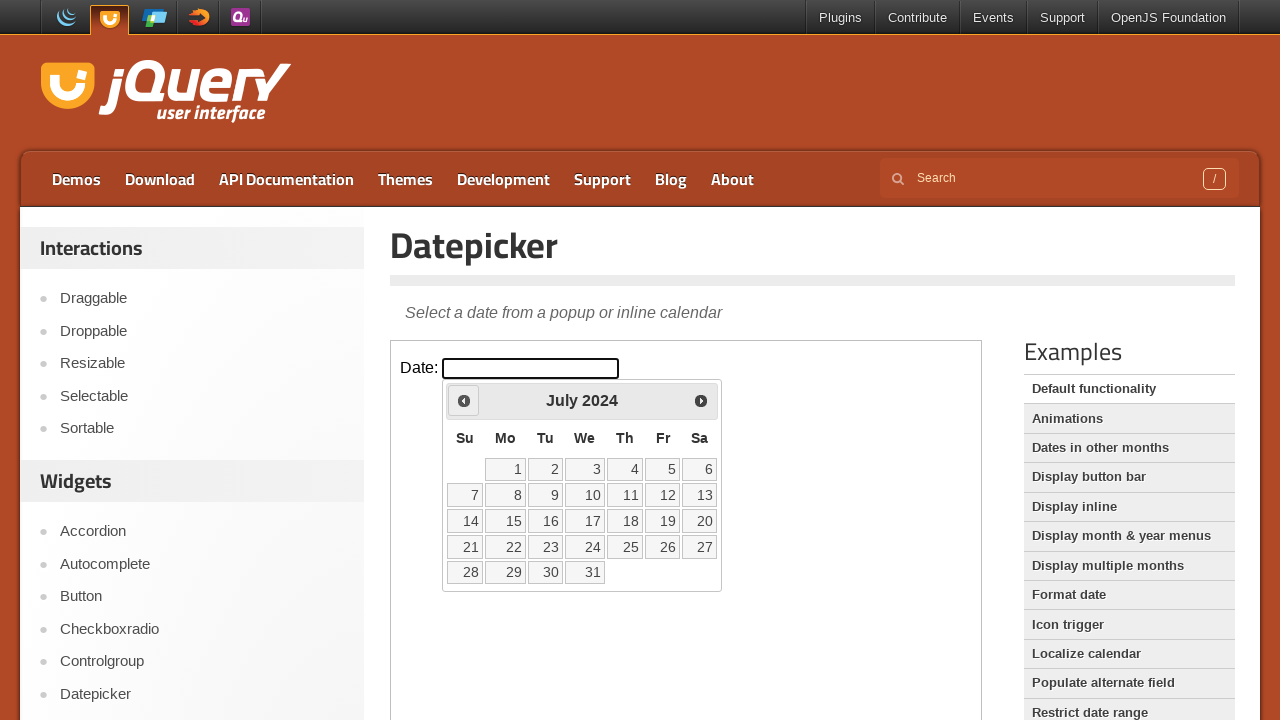

Clicked Previous button to navigate backwards (current: July 2024) at (464, 400) on iframe.demo-frame >> internal:control=enter-frame >> a[title='Prev']
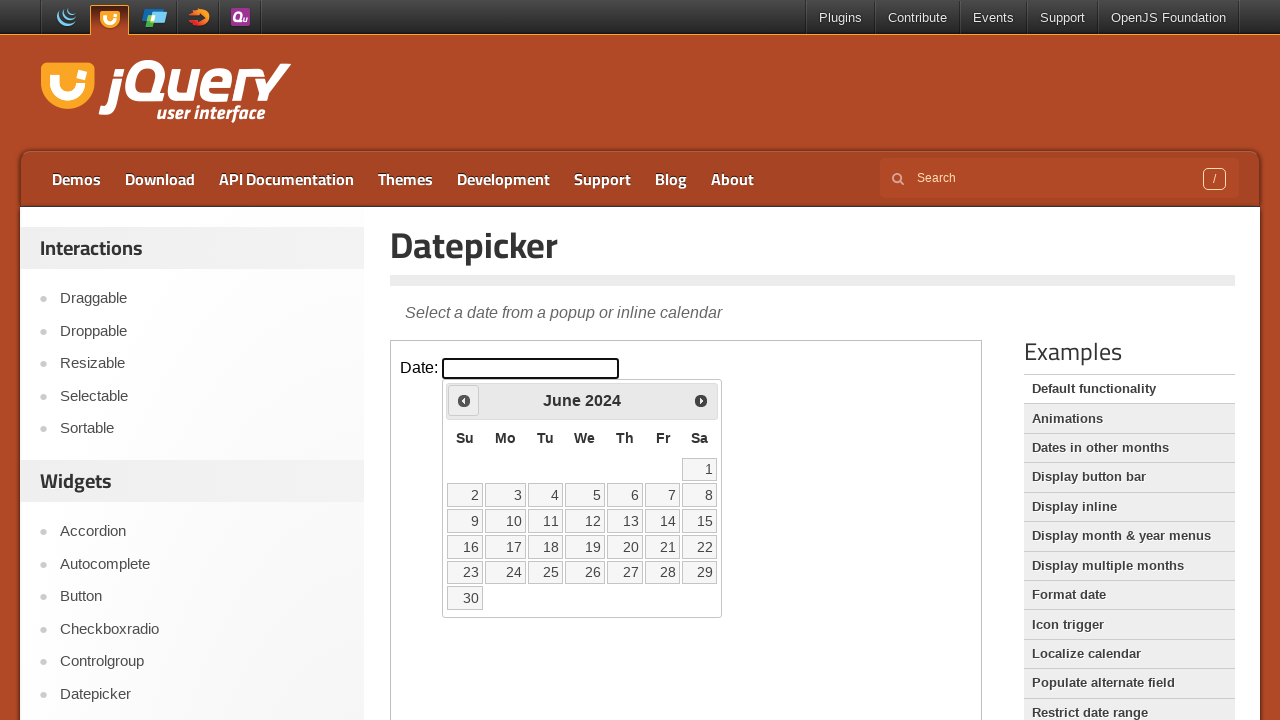

Waited for calendar to update after navigation
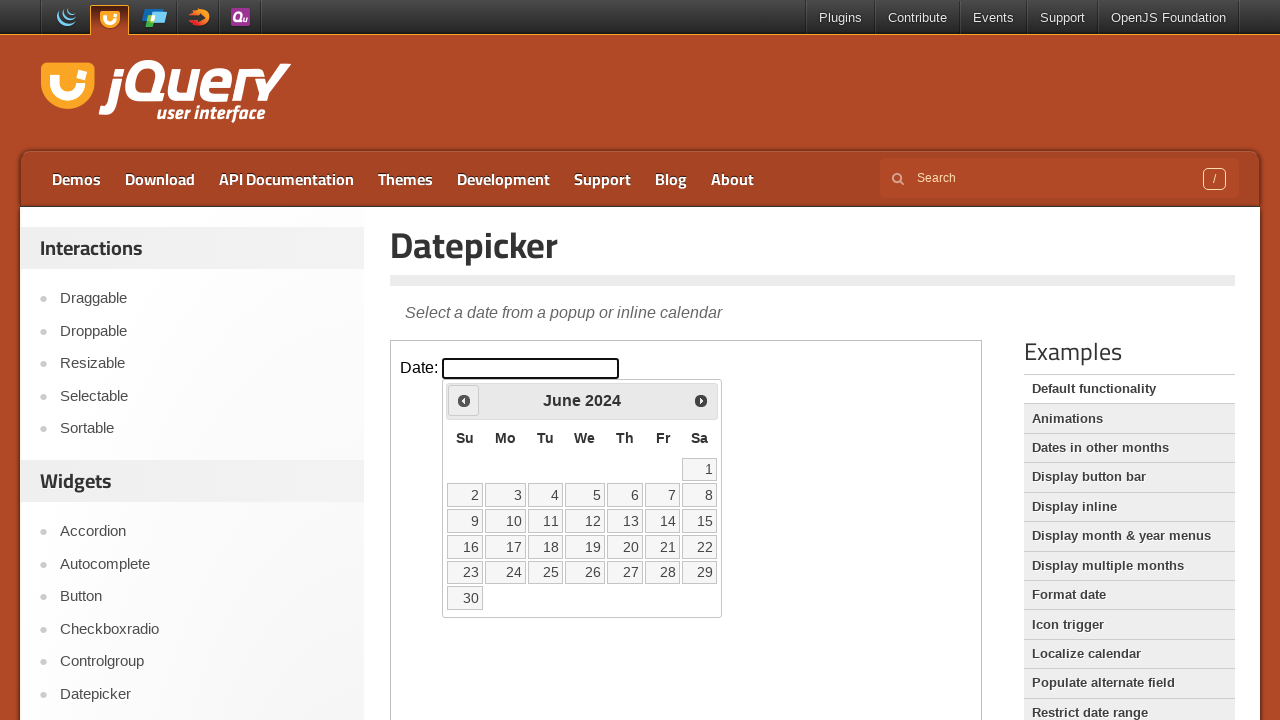

Clicked Previous button to navigate backwards (current: June 2024) at (464, 400) on iframe.demo-frame >> internal:control=enter-frame >> a[title='Prev']
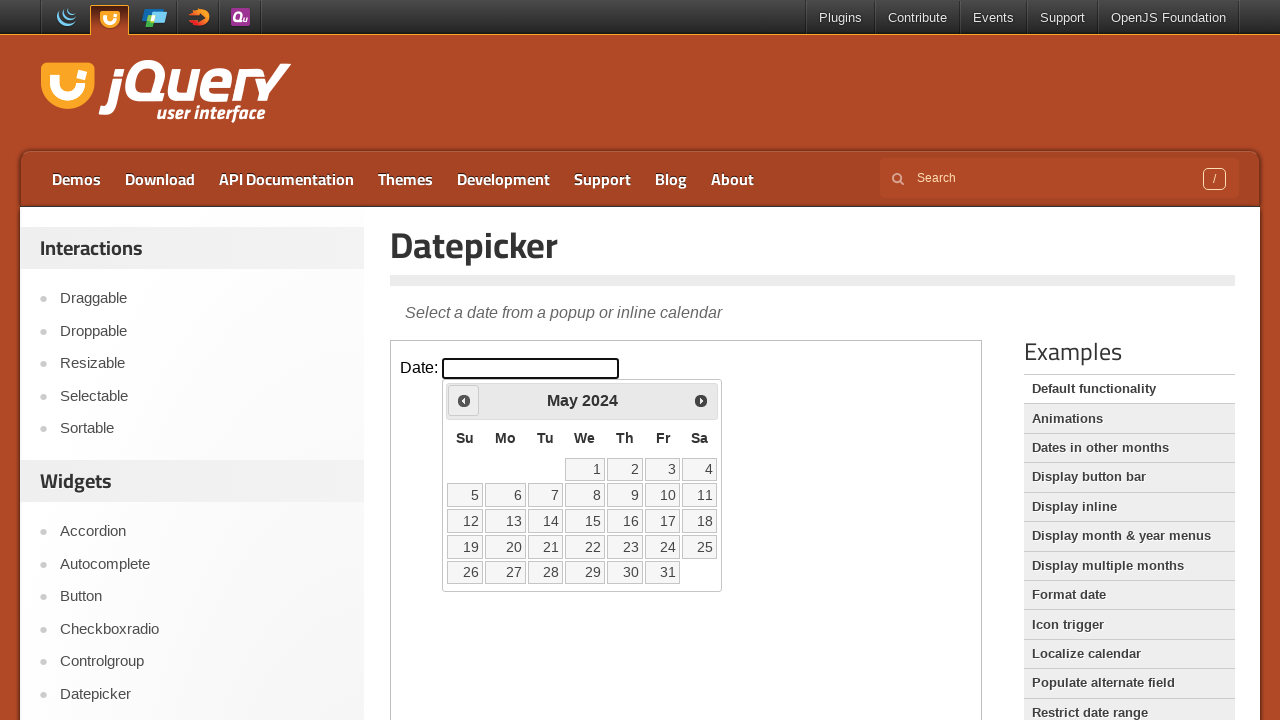

Waited for calendar to update after navigation
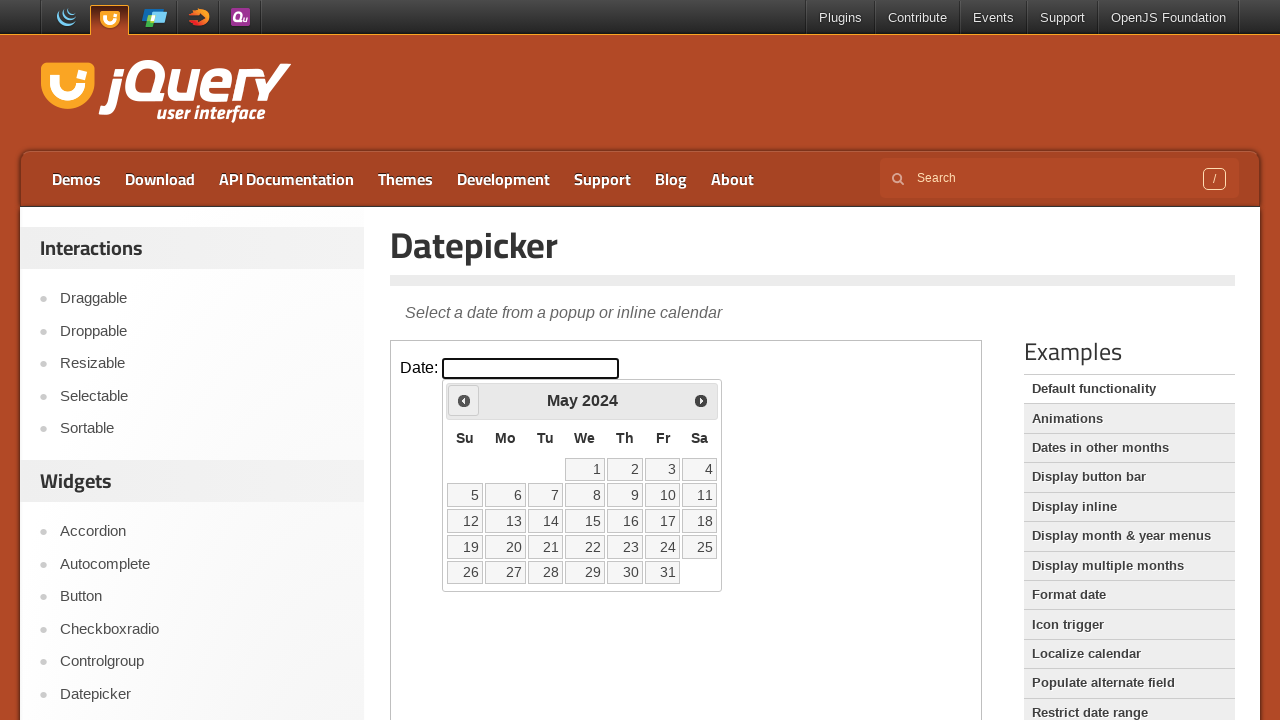

Clicked Previous button to navigate backwards (current: May 2024) at (464, 400) on iframe.demo-frame >> internal:control=enter-frame >> a[title='Prev']
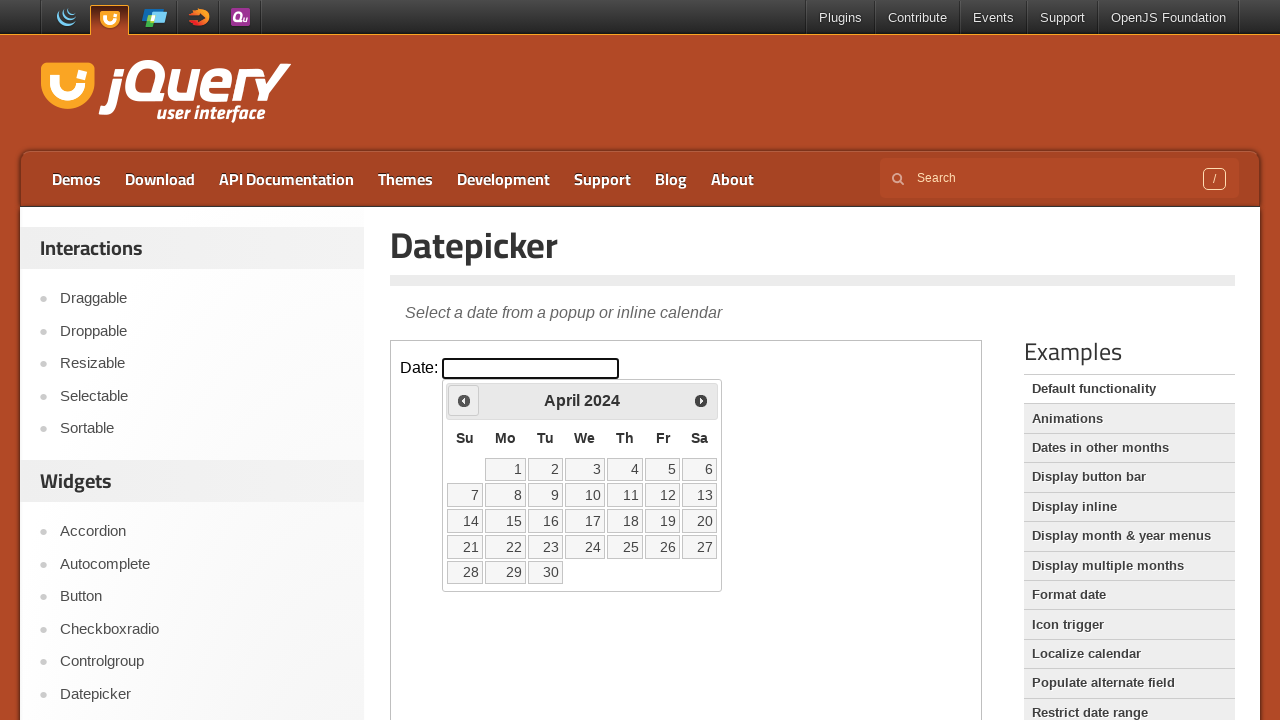

Waited for calendar to update after navigation
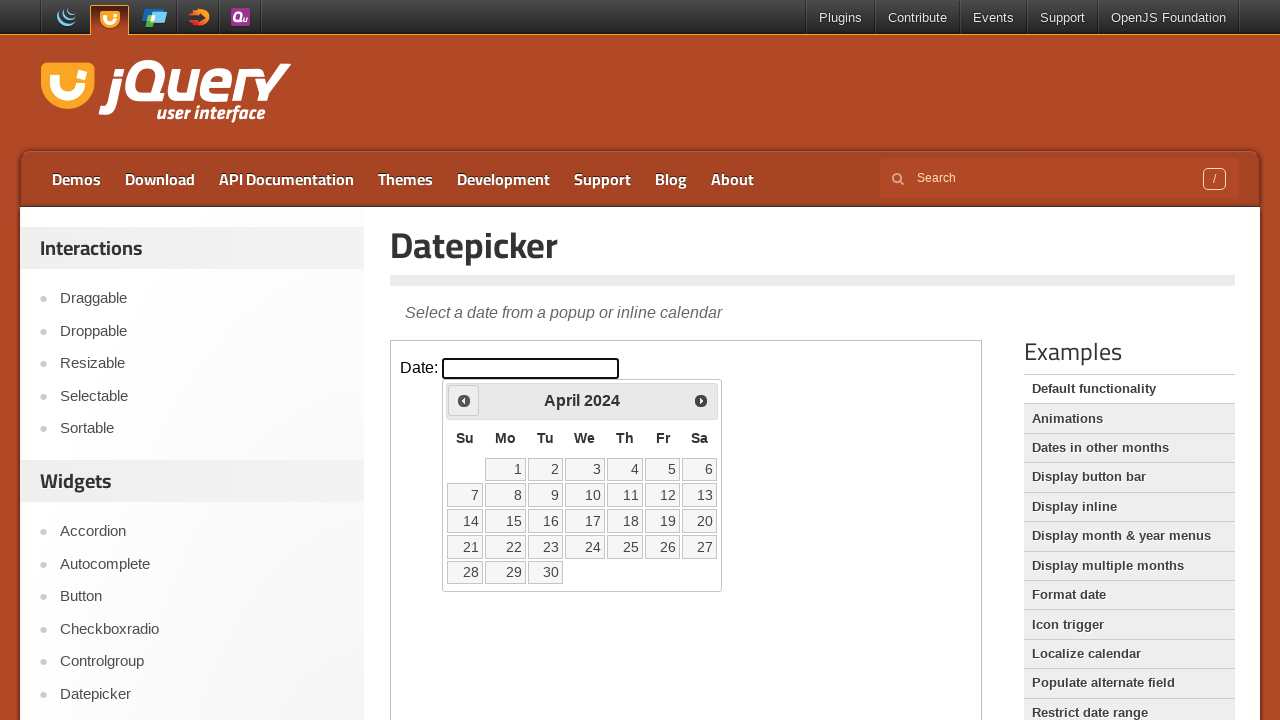

Clicked Previous button to navigate backwards (current: April 2024) at (464, 400) on iframe.demo-frame >> internal:control=enter-frame >> a[title='Prev']
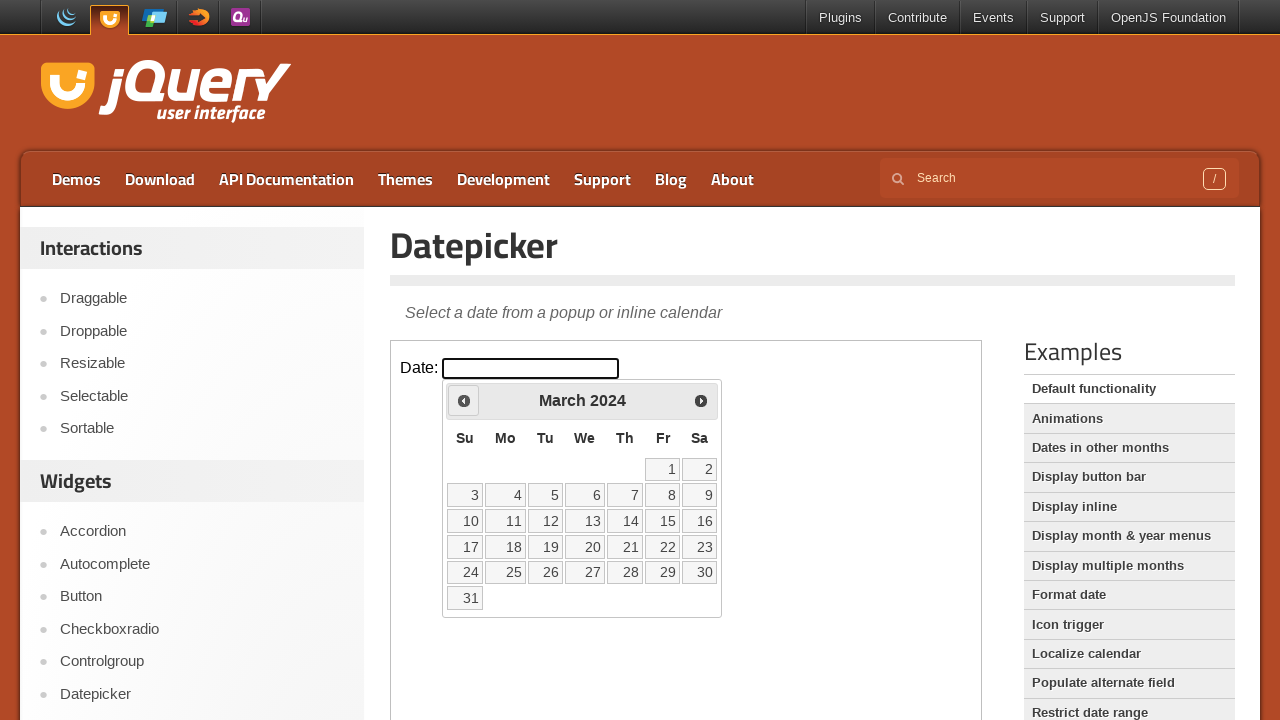

Waited for calendar to update after navigation
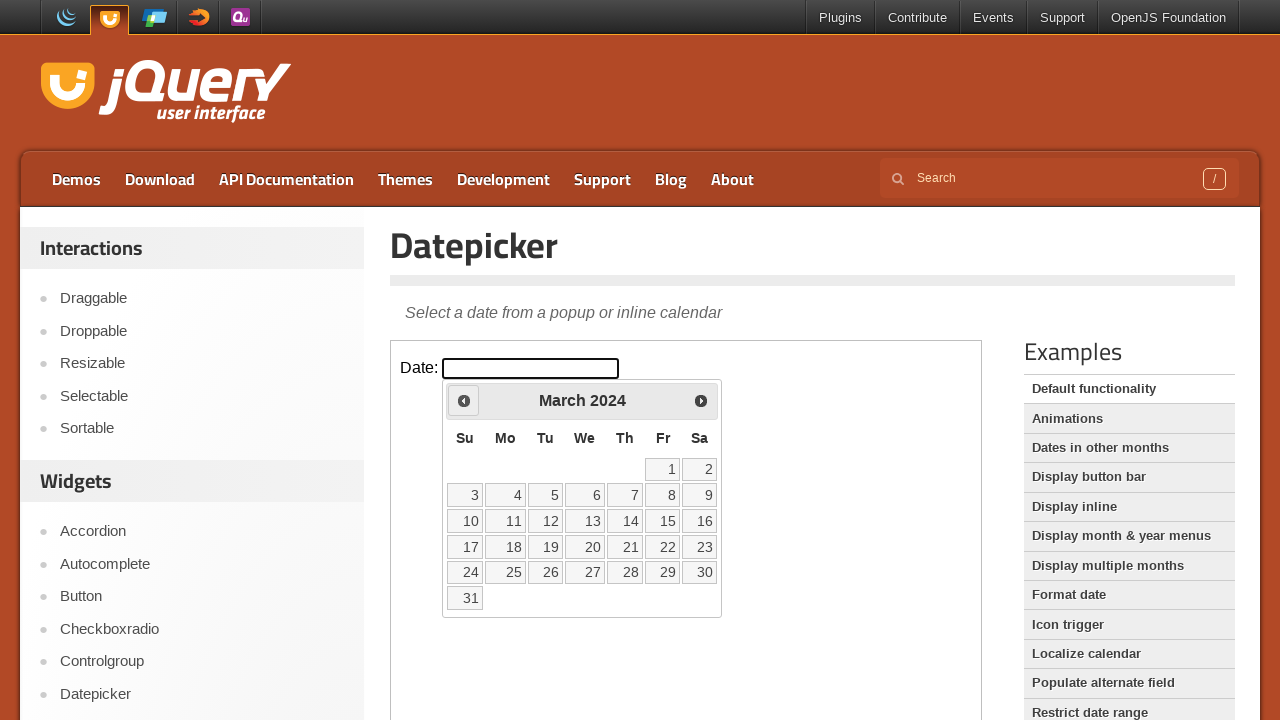

Clicked Previous button to navigate backwards (current: March 2024) at (464, 400) on iframe.demo-frame >> internal:control=enter-frame >> a[title='Prev']
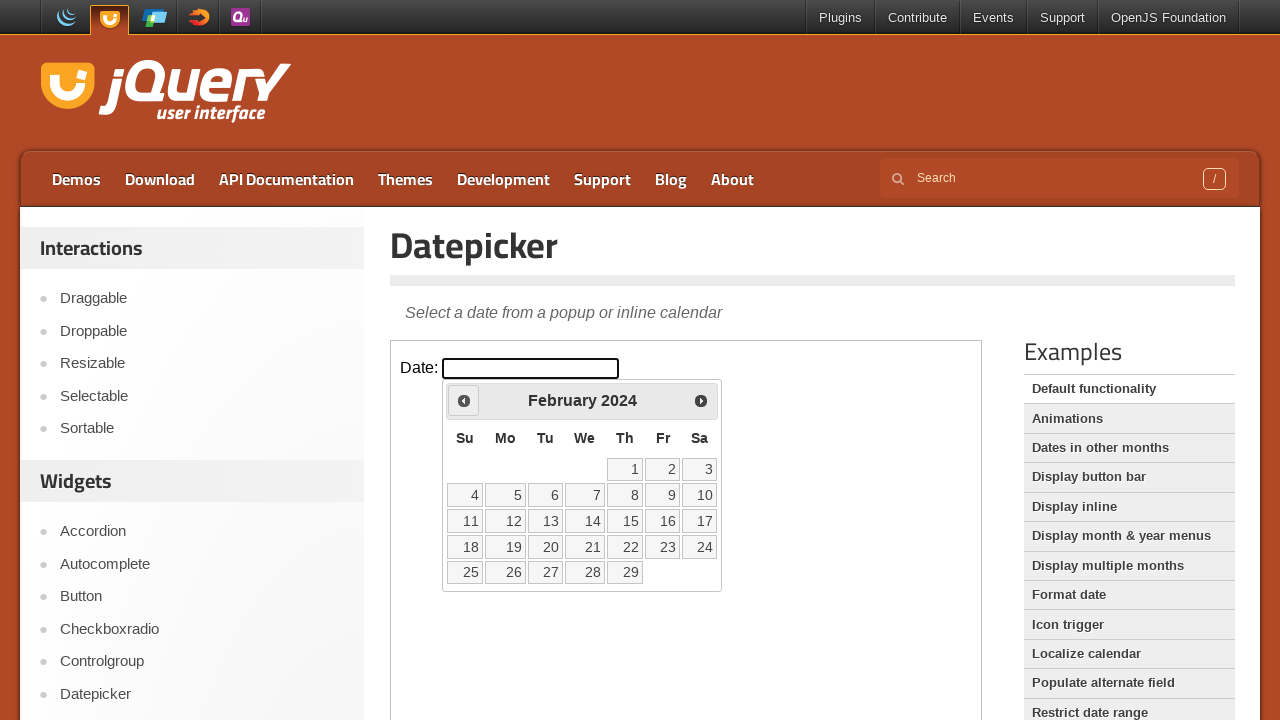

Waited for calendar to update after navigation
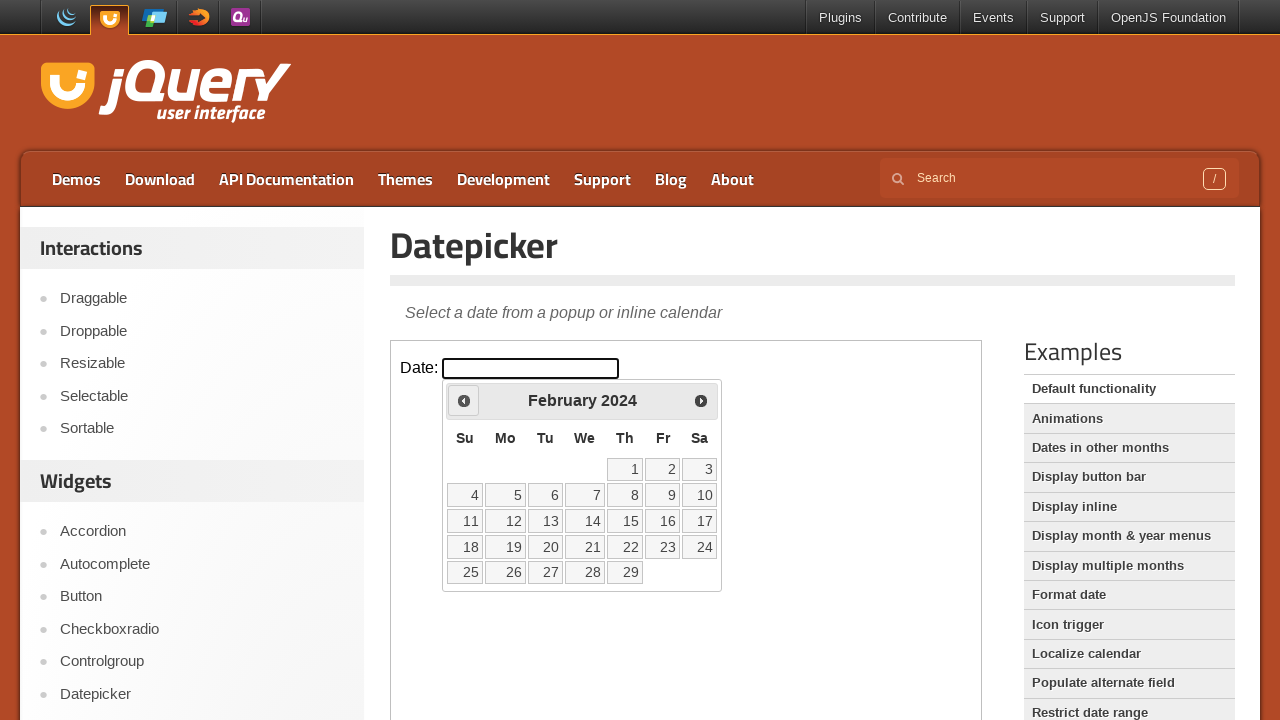

Clicked Previous button to navigate backwards (current: February 2024) at (464, 400) on iframe.demo-frame >> internal:control=enter-frame >> a[title='Prev']
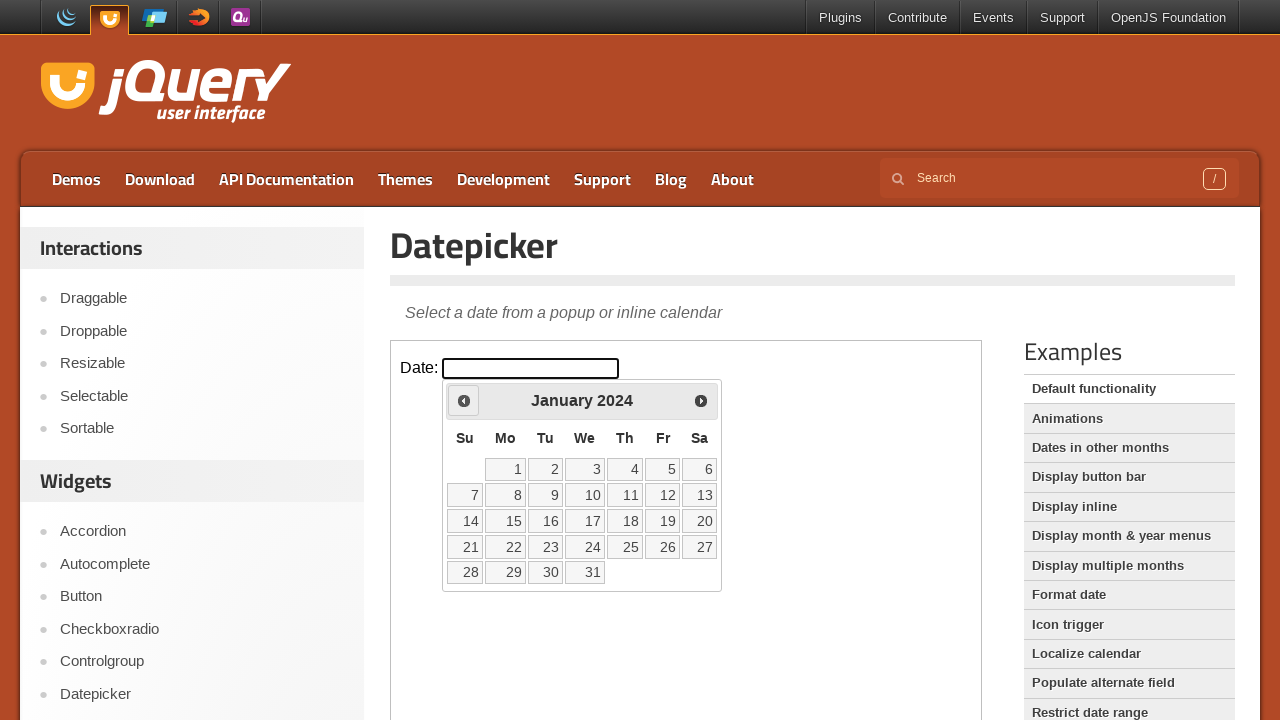

Waited for calendar to update after navigation
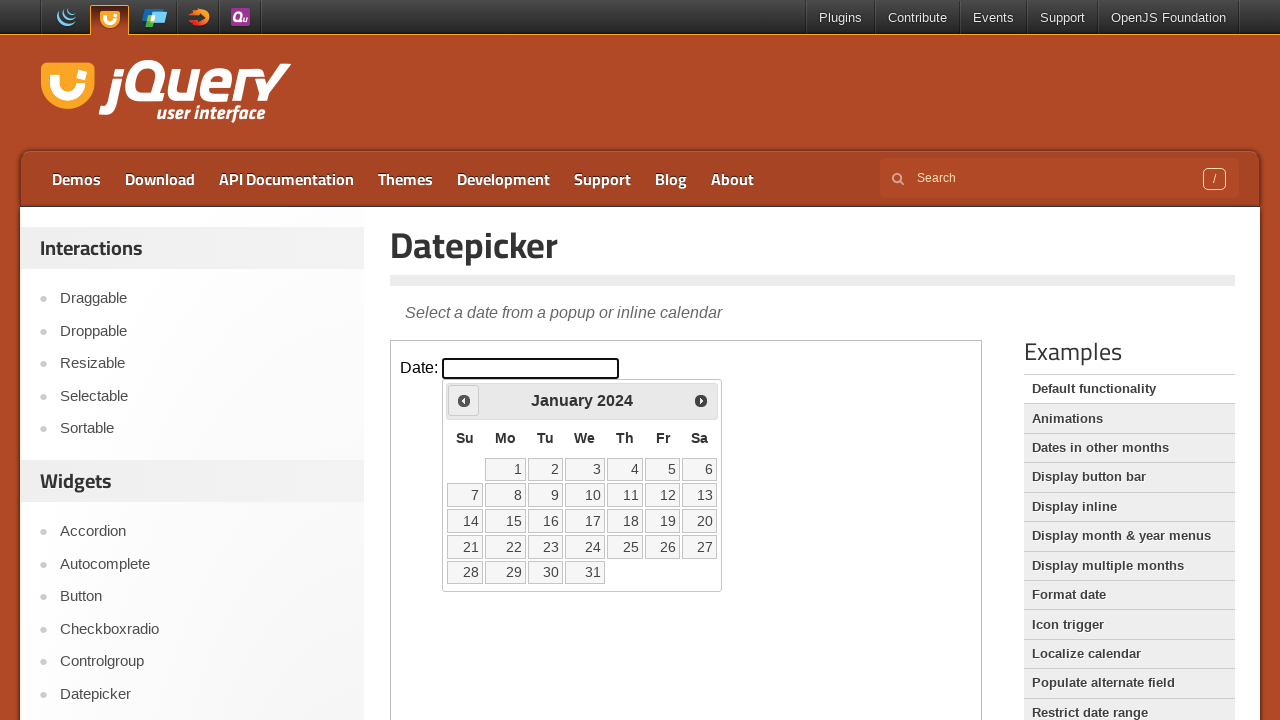

Clicked Previous button to navigate backwards (current: January 2024) at (464, 400) on iframe.demo-frame >> internal:control=enter-frame >> a[title='Prev']
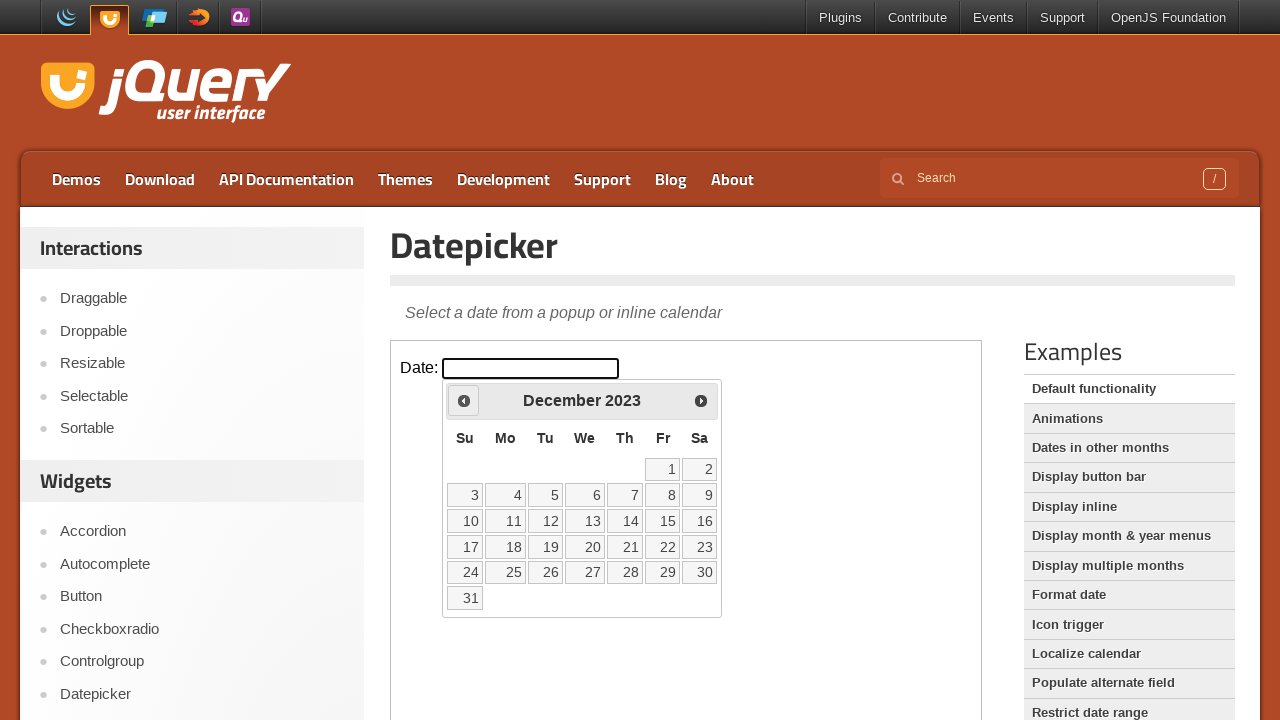

Waited for calendar to update after navigation
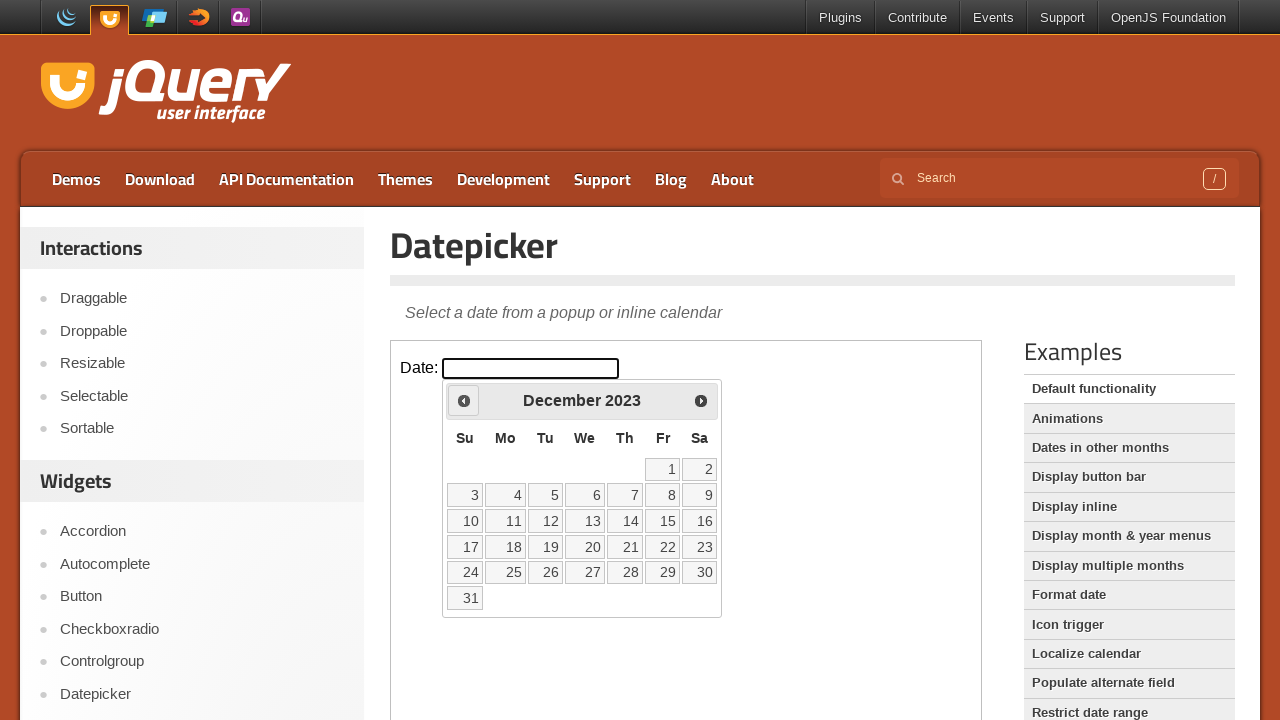

Clicked Previous button to navigate backwards (current: December 2023) at (464, 400) on iframe.demo-frame >> internal:control=enter-frame >> a[title='Prev']
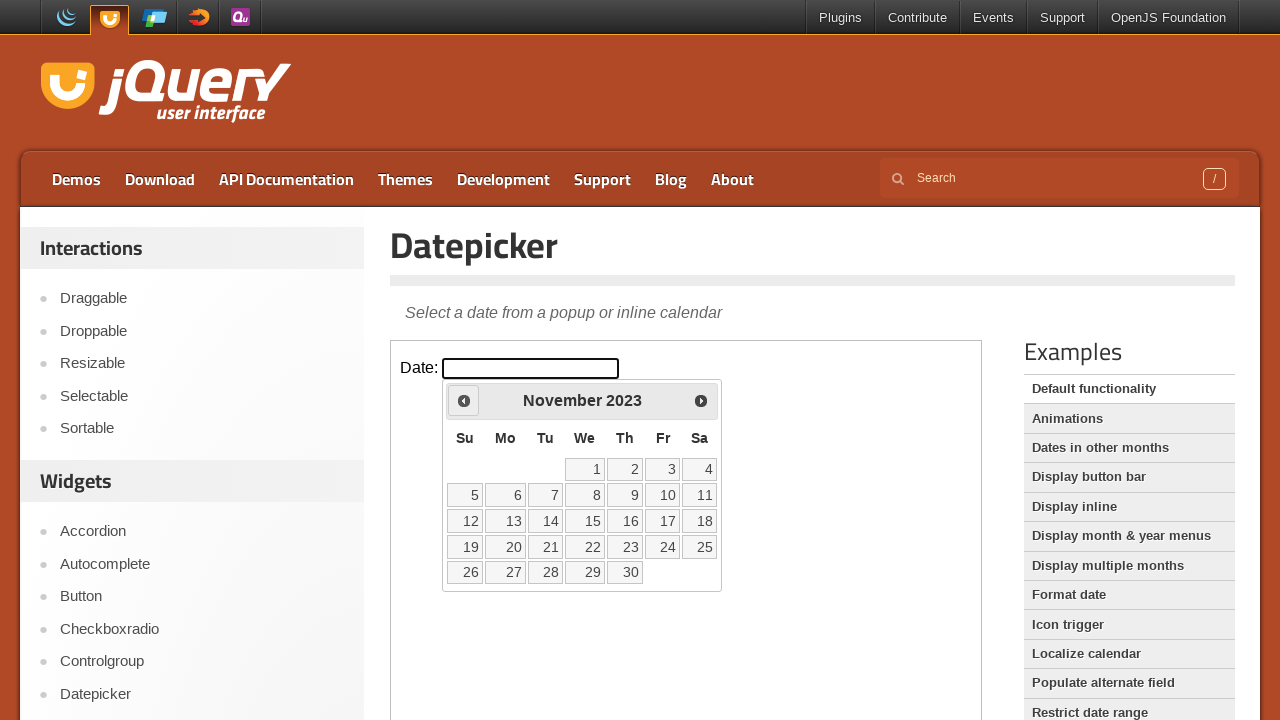

Waited for calendar to update after navigation
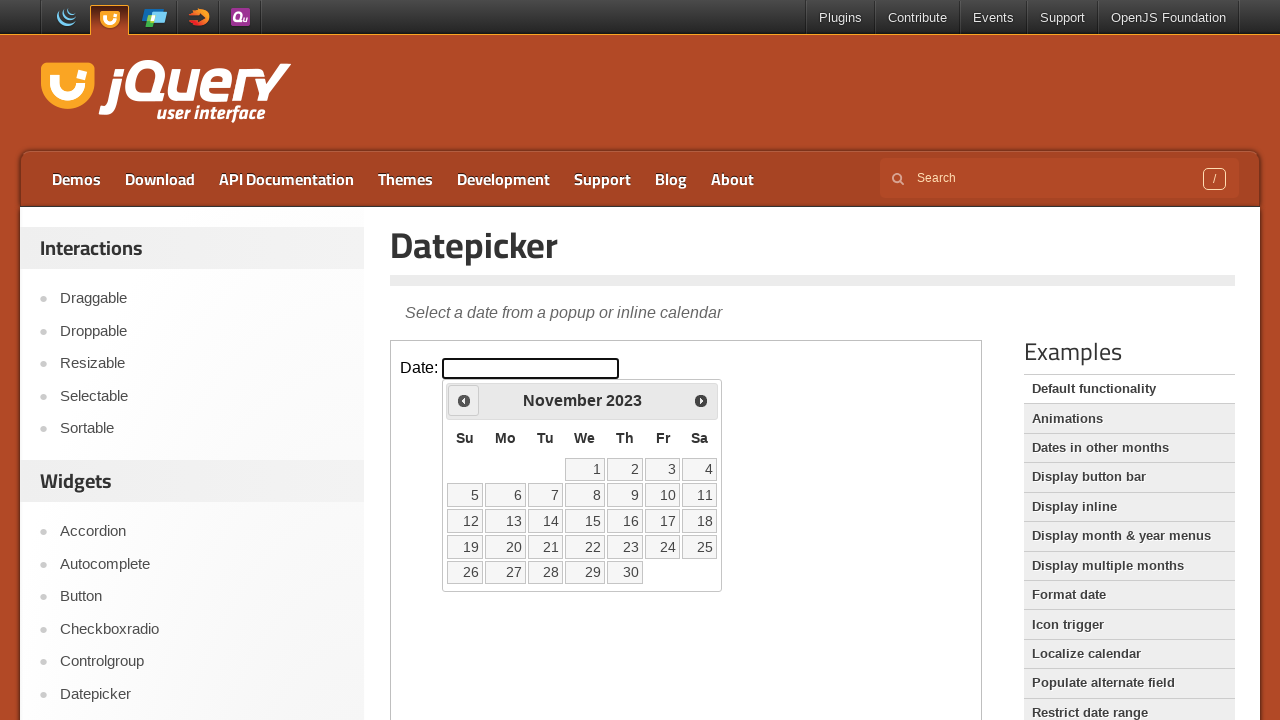

Clicked Previous button to navigate backwards (current: November 2023) at (464, 400) on iframe.demo-frame >> internal:control=enter-frame >> a[title='Prev']
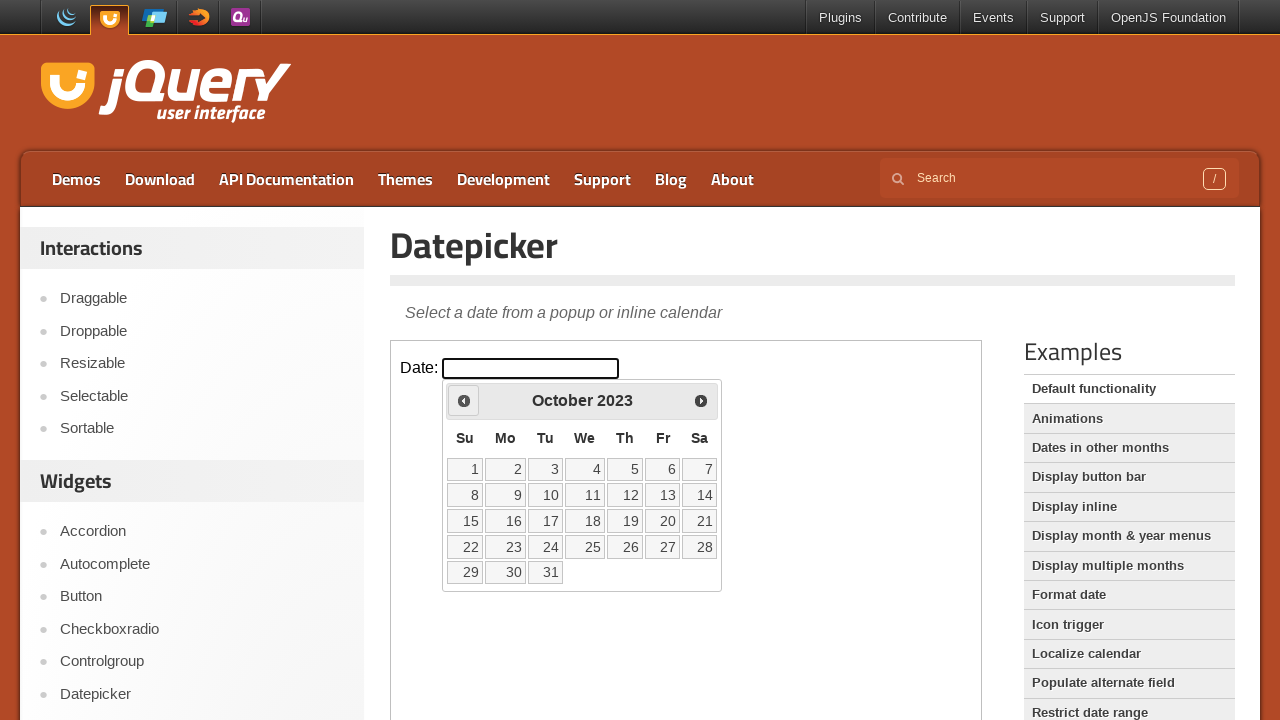

Waited for calendar to update after navigation
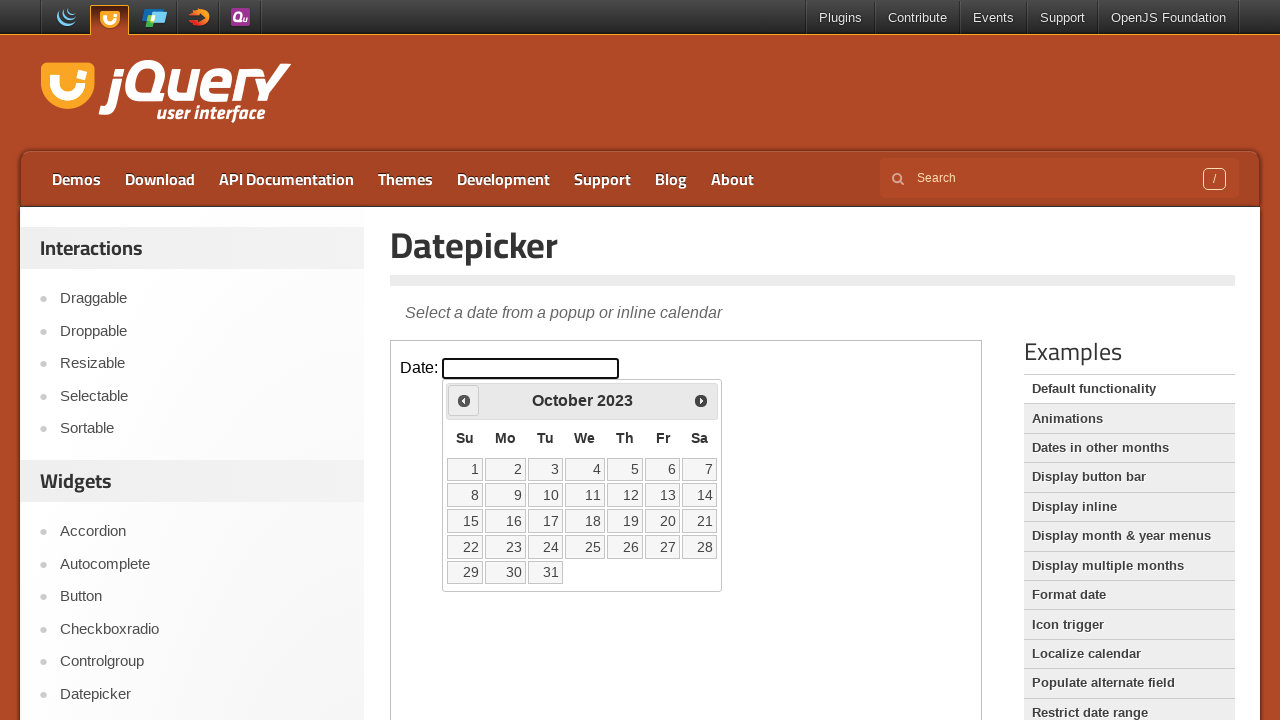

Clicked Previous button to navigate backwards (current: October 2023) at (464, 400) on iframe.demo-frame >> internal:control=enter-frame >> a[title='Prev']
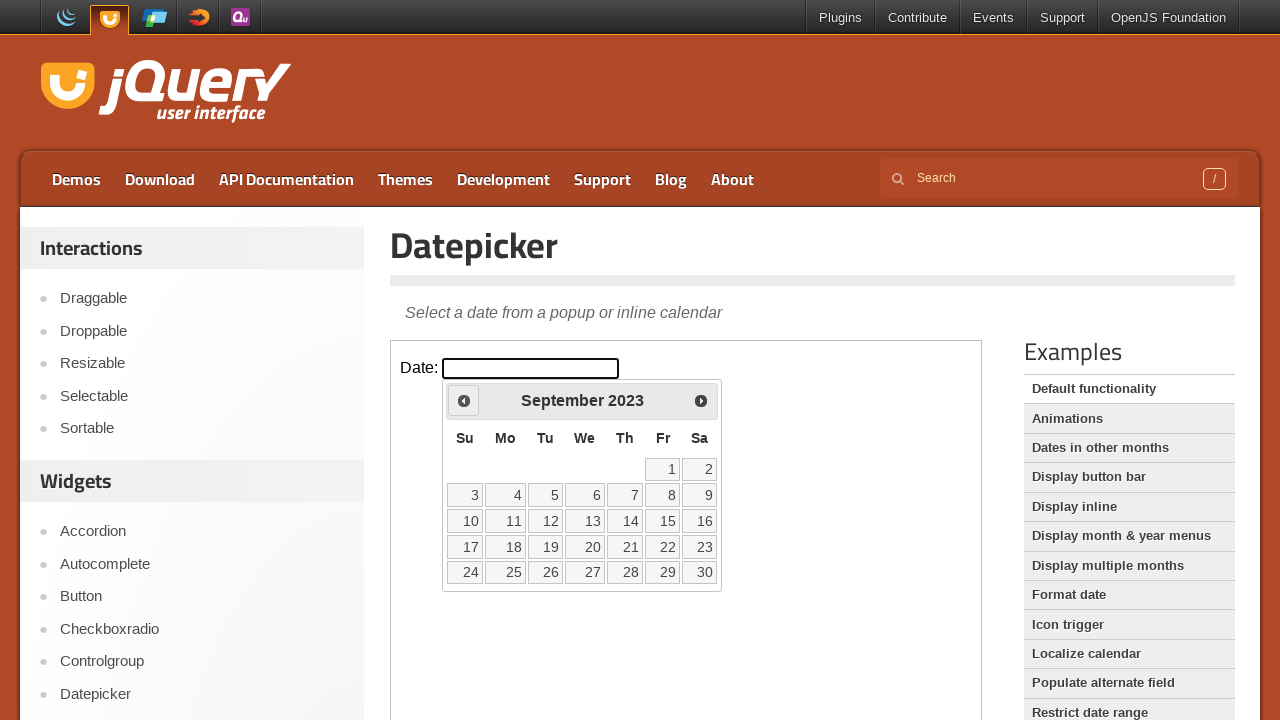

Waited for calendar to update after navigation
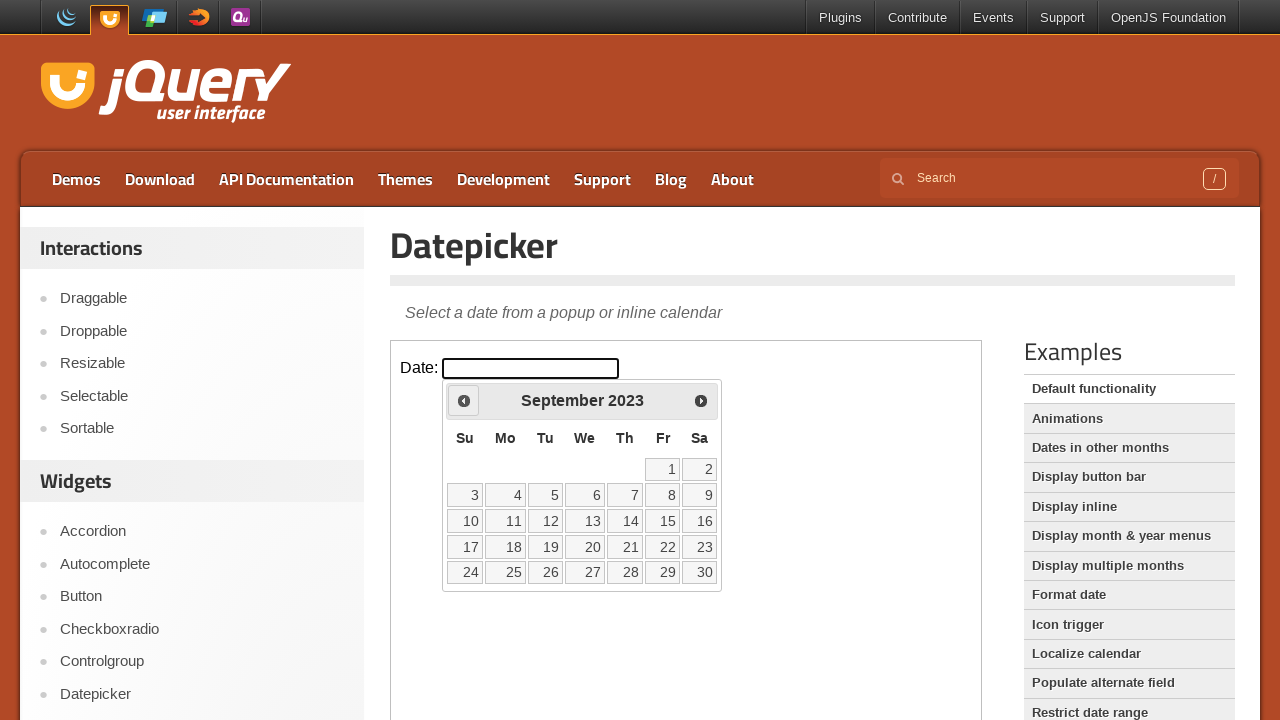

Clicked Previous button to navigate backwards (current: September 2023) at (464, 400) on iframe.demo-frame >> internal:control=enter-frame >> a[title='Prev']
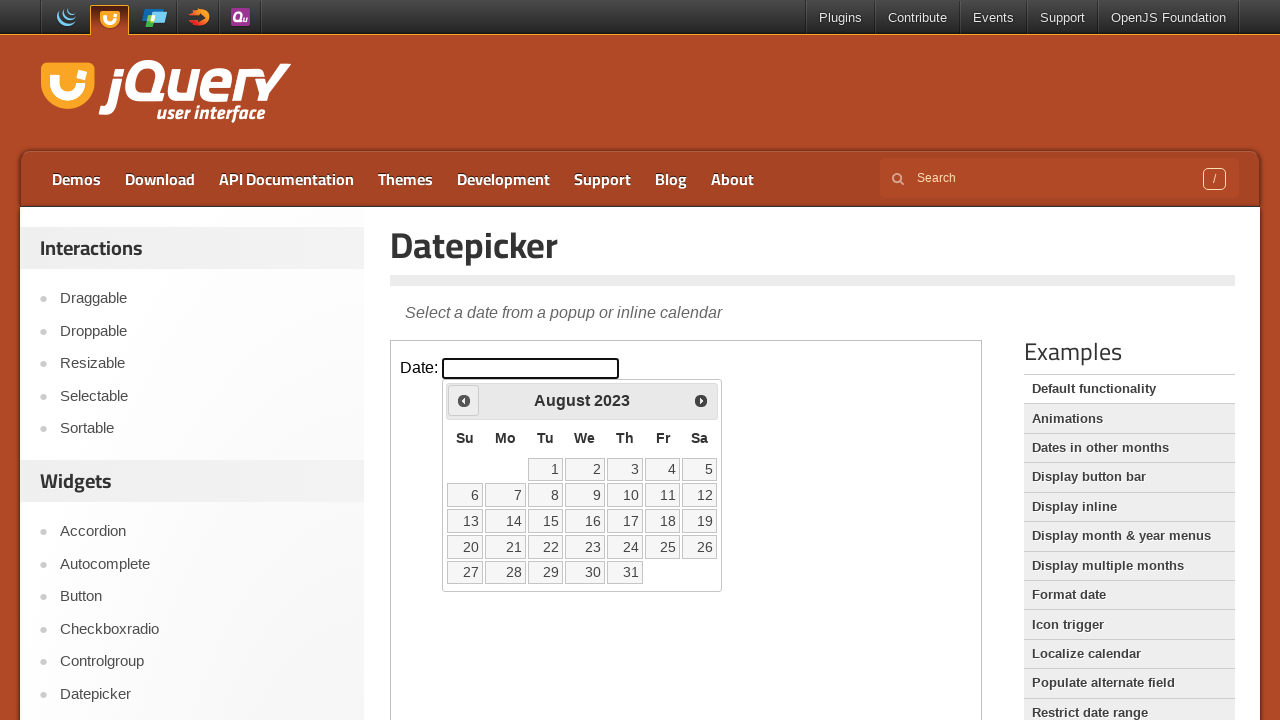

Waited for calendar to update after navigation
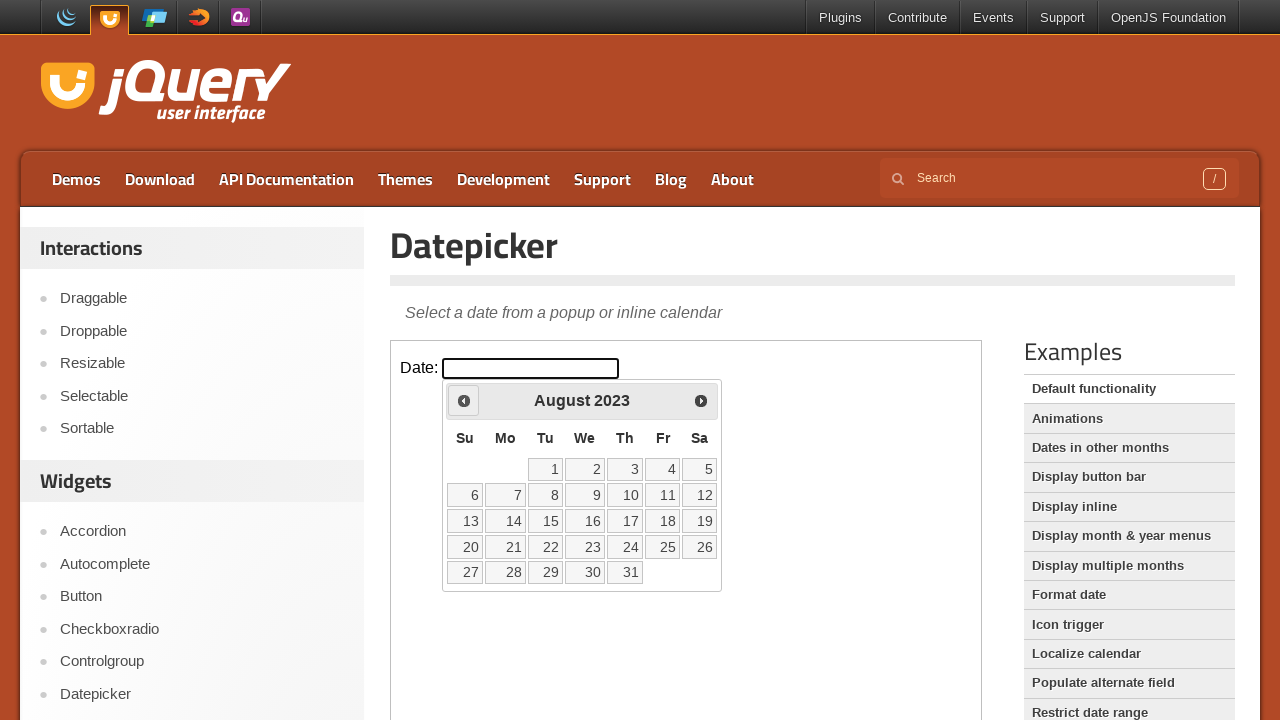

Clicked Previous button to navigate backwards (current: August 2023) at (464, 400) on iframe.demo-frame >> internal:control=enter-frame >> a[title='Prev']
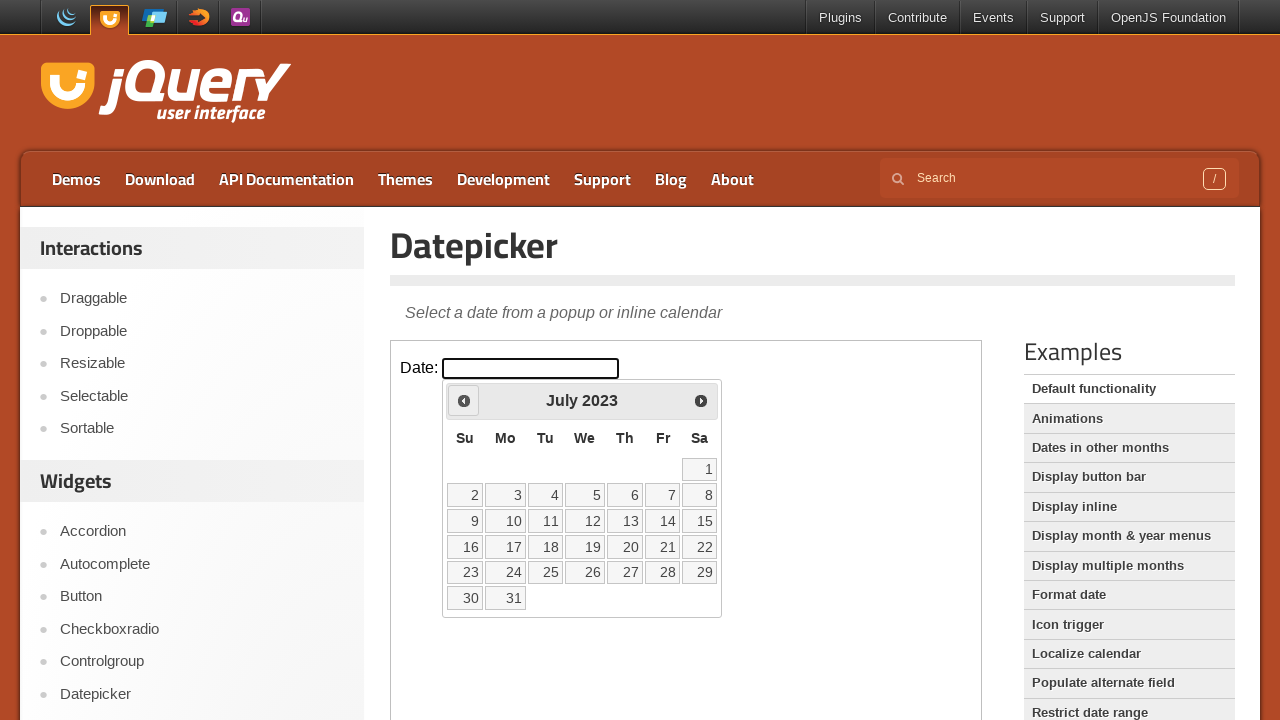

Waited for calendar to update after navigation
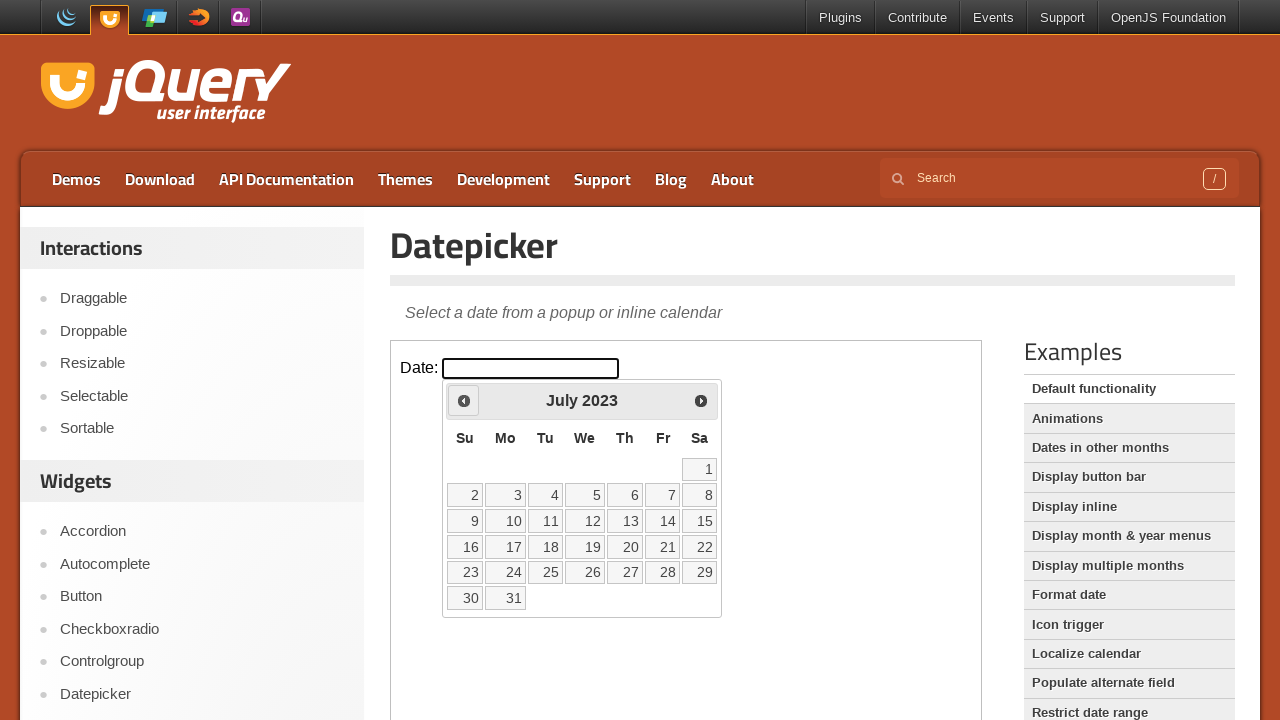

Clicked Previous button to navigate backwards (current: July 2023) at (464, 400) on iframe.demo-frame >> internal:control=enter-frame >> a[title='Prev']
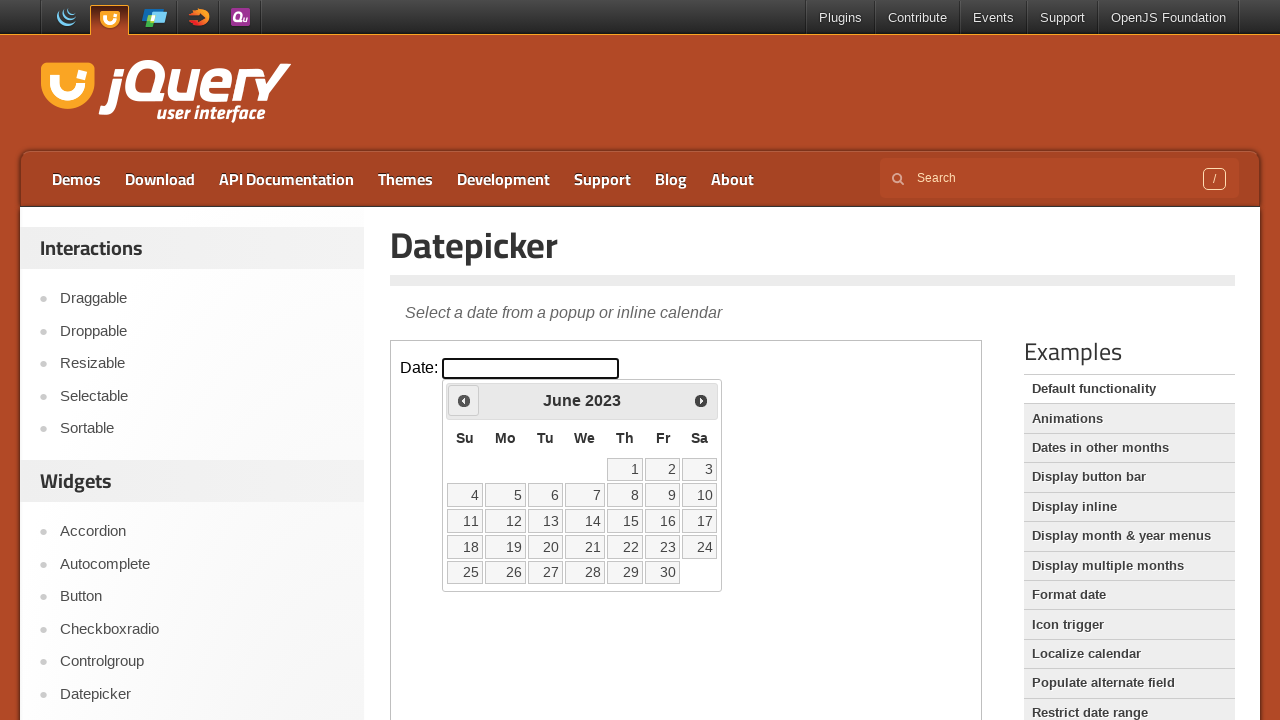

Waited for calendar to update after navigation
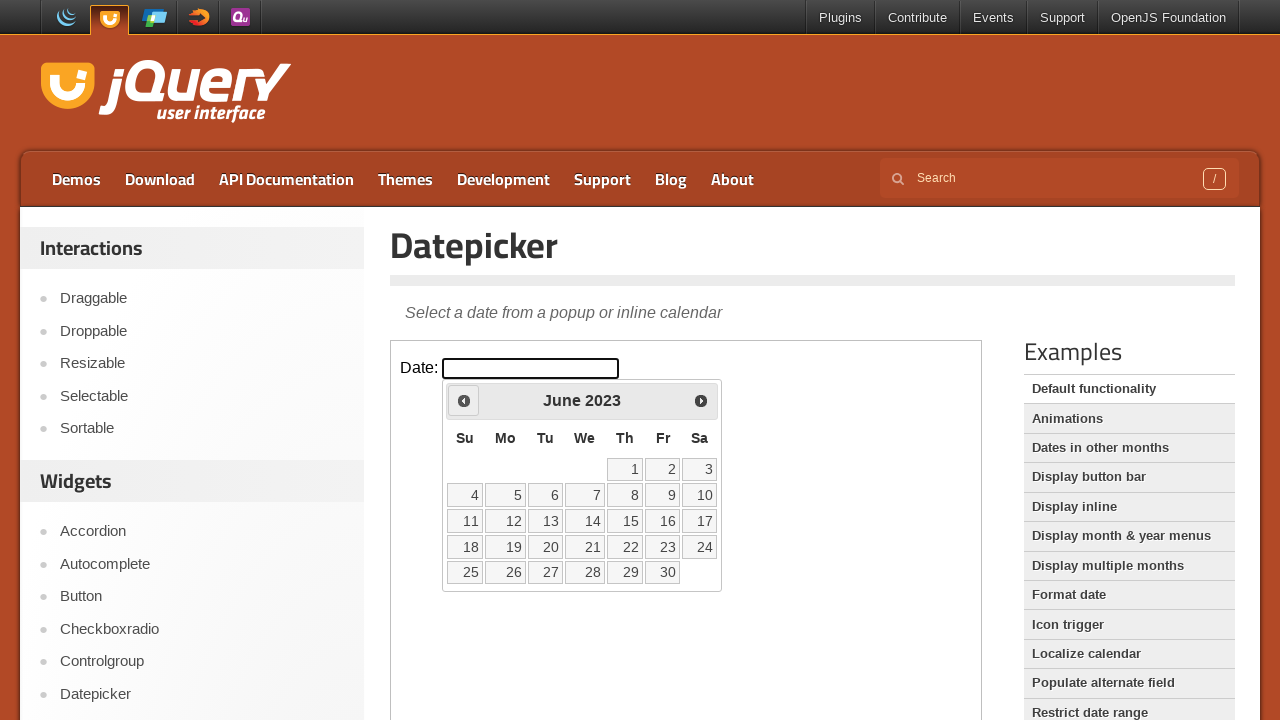

Clicked Previous button to navigate backwards (current: June 2023) at (464, 400) on iframe.demo-frame >> internal:control=enter-frame >> a[title='Prev']
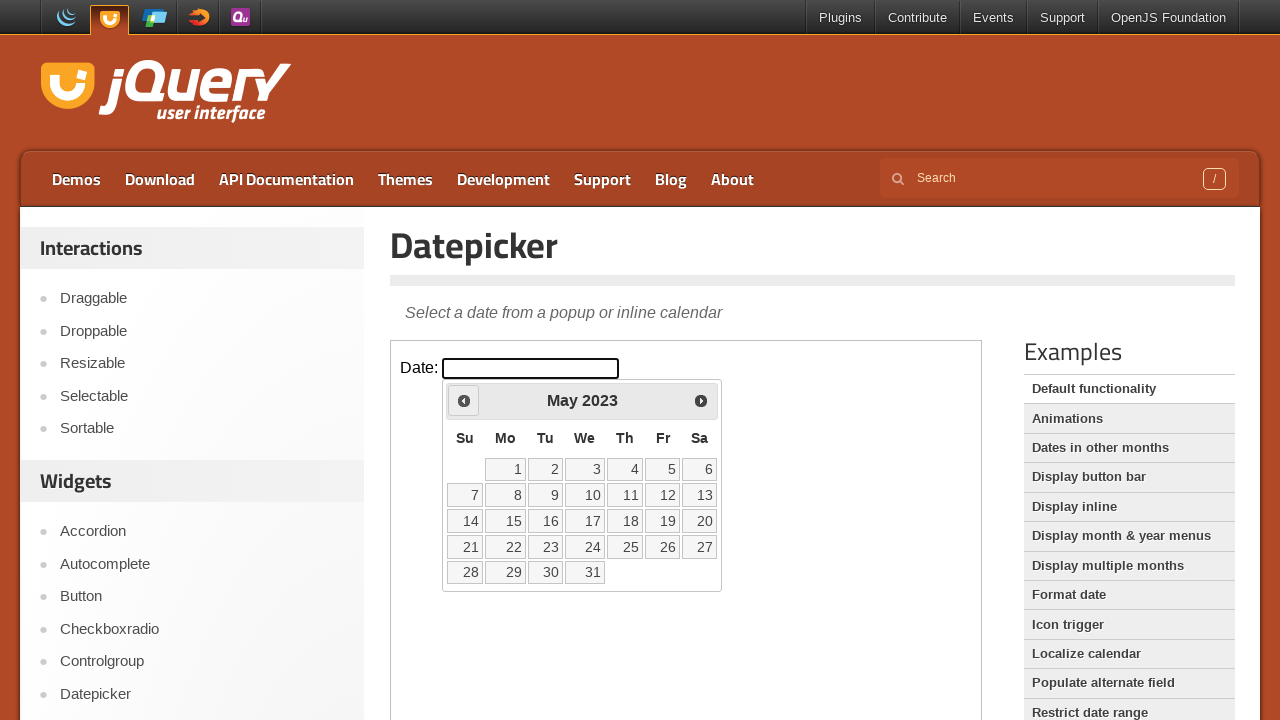

Waited for calendar to update after navigation
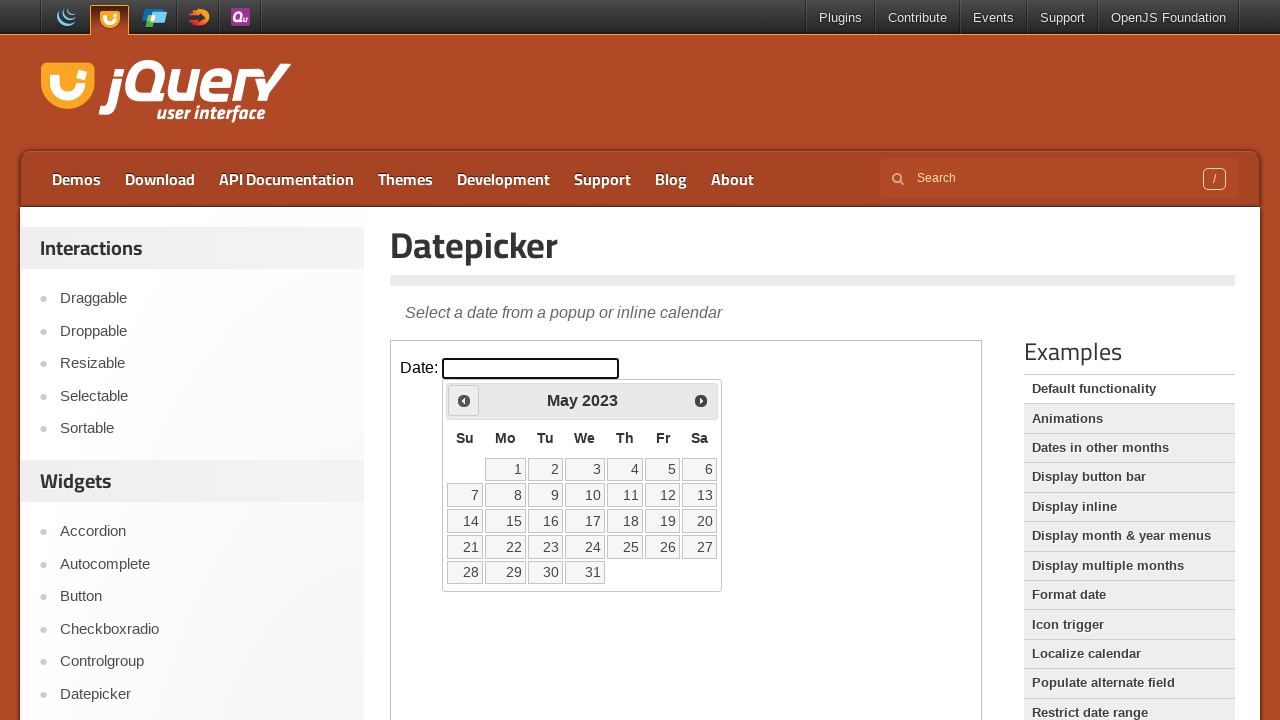

Clicked Previous button to navigate backwards (current: May 2023) at (464, 400) on iframe.demo-frame >> internal:control=enter-frame >> a[title='Prev']
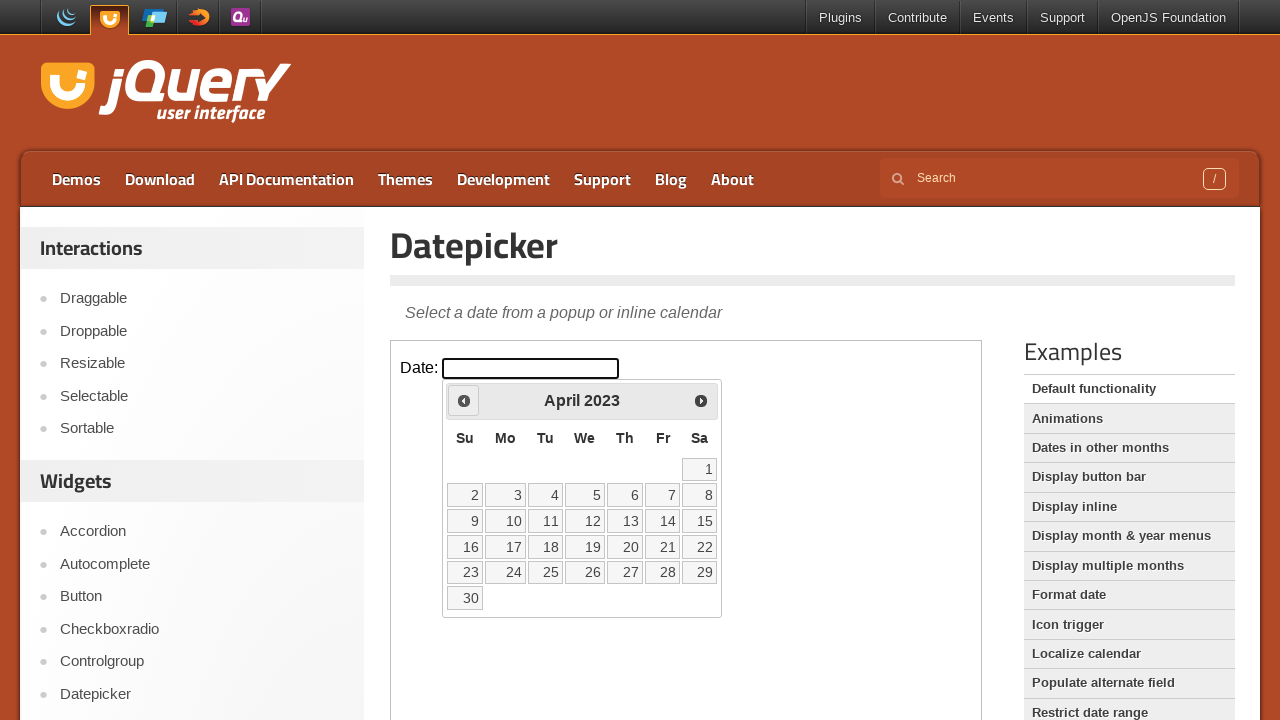

Waited for calendar to update after navigation
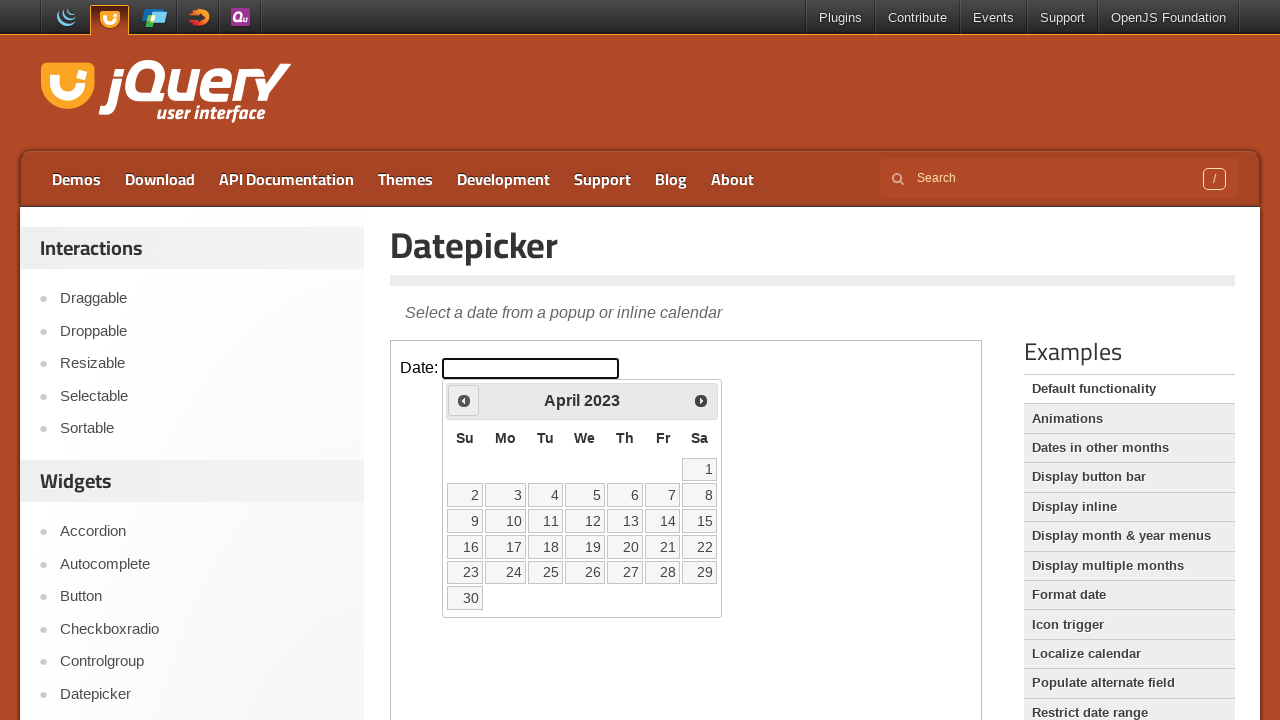

Clicked Previous button to navigate backwards (current: April 2023) at (464, 400) on iframe.demo-frame >> internal:control=enter-frame >> a[title='Prev']
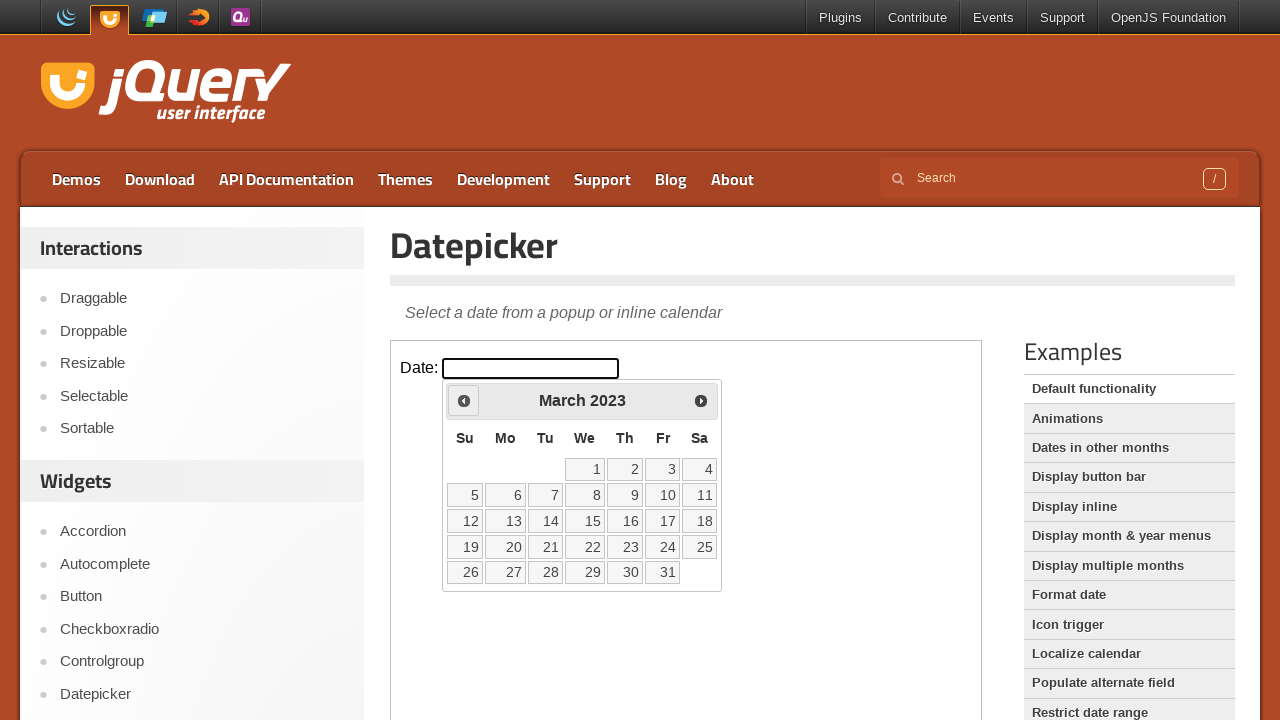

Waited for calendar to update after navigation
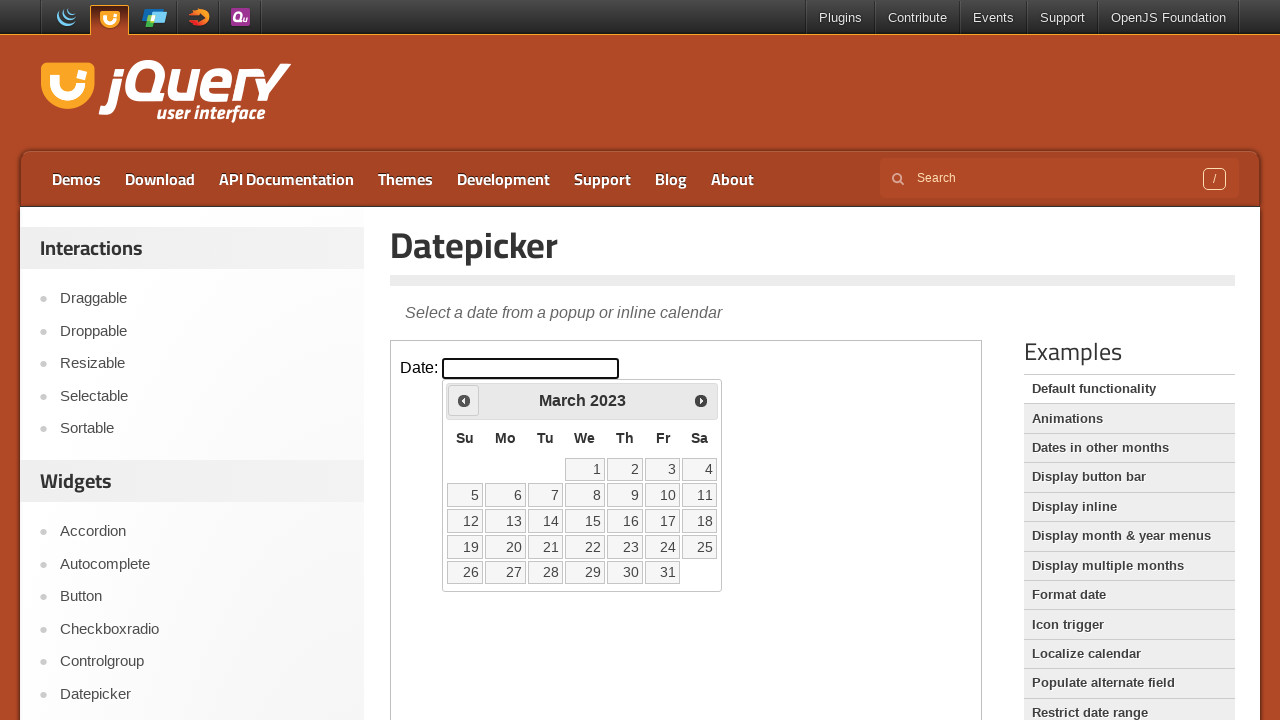

Reached target month/year: March 2023
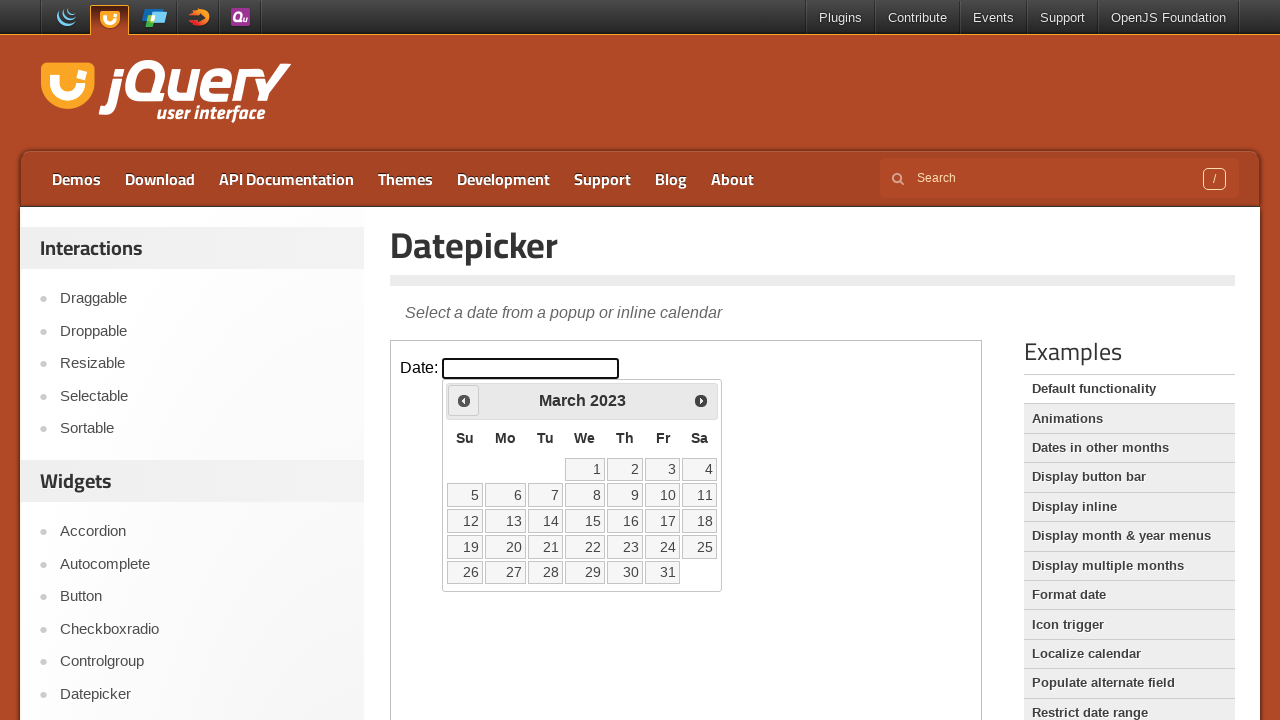

Selected date 22 from calendar at (585, 547) on iframe.demo-frame >> internal:control=enter-frame >> //table[@class='ui-datepick
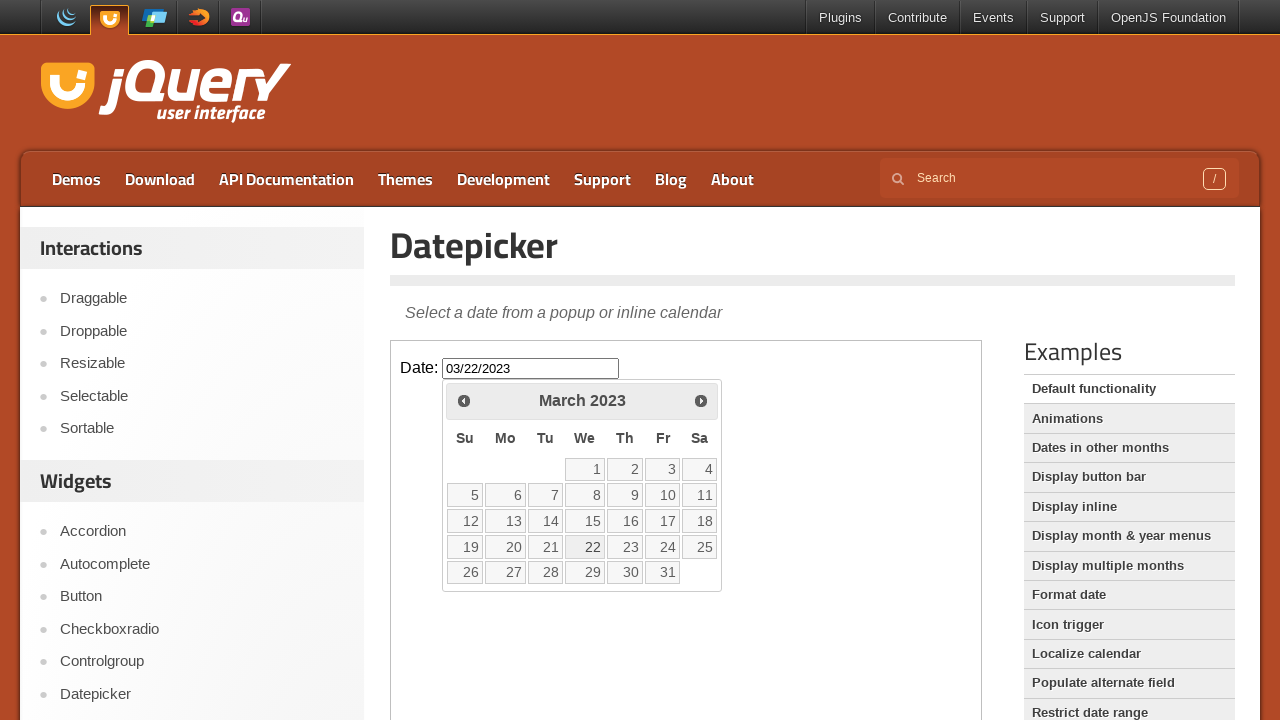

Verified datepicker input is visible after date selection
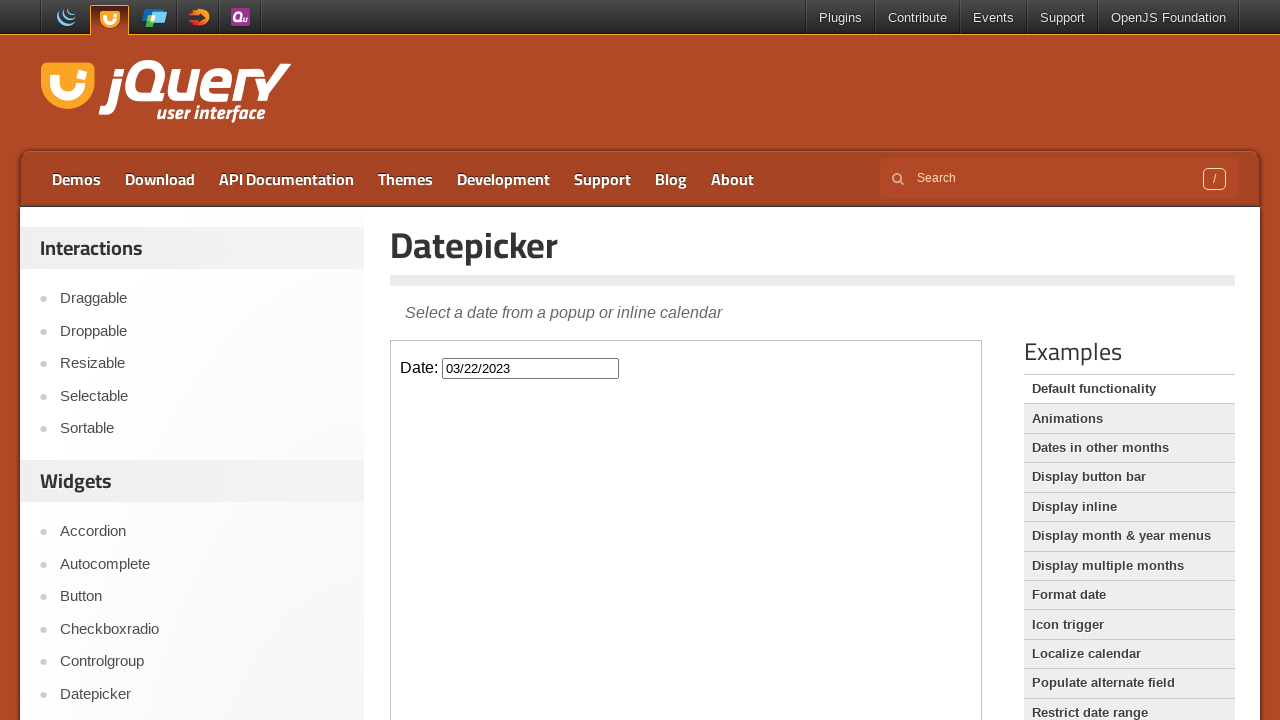

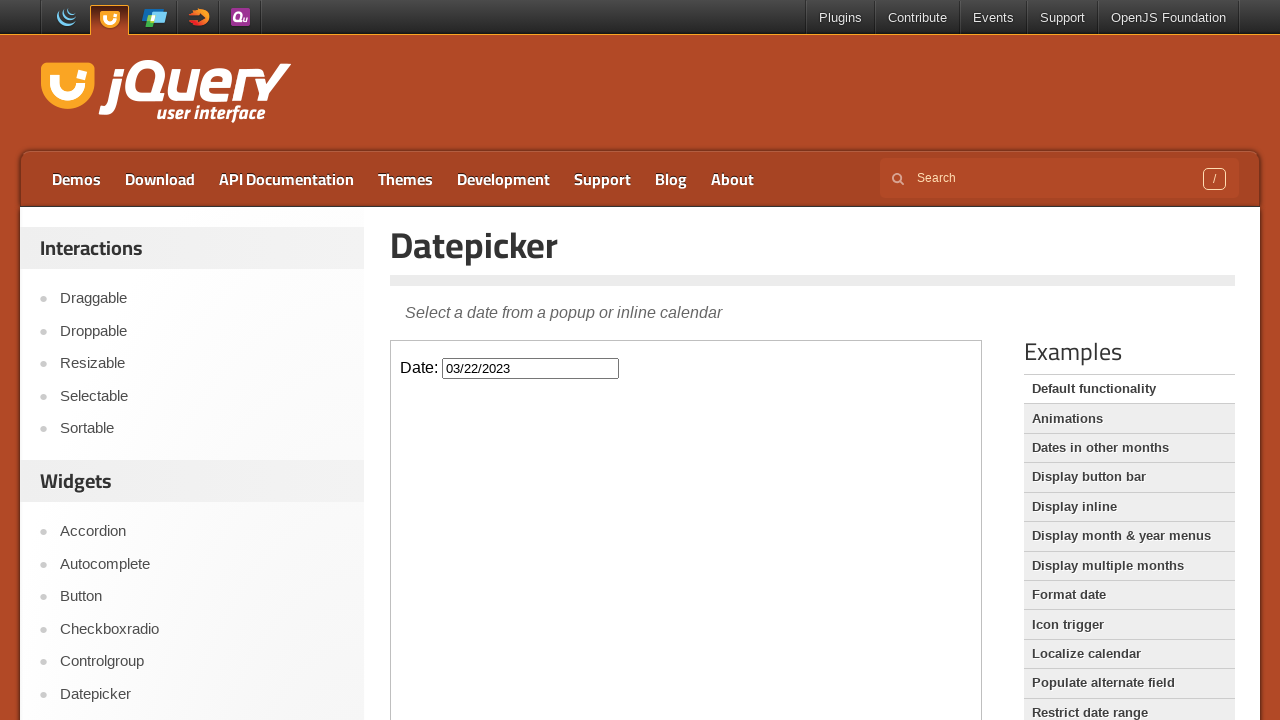